Tests filling out a large form by entering text into all input fields on the page and clicking the submit button

Starting URL: http://suninjuly.github.io/huge_form.html

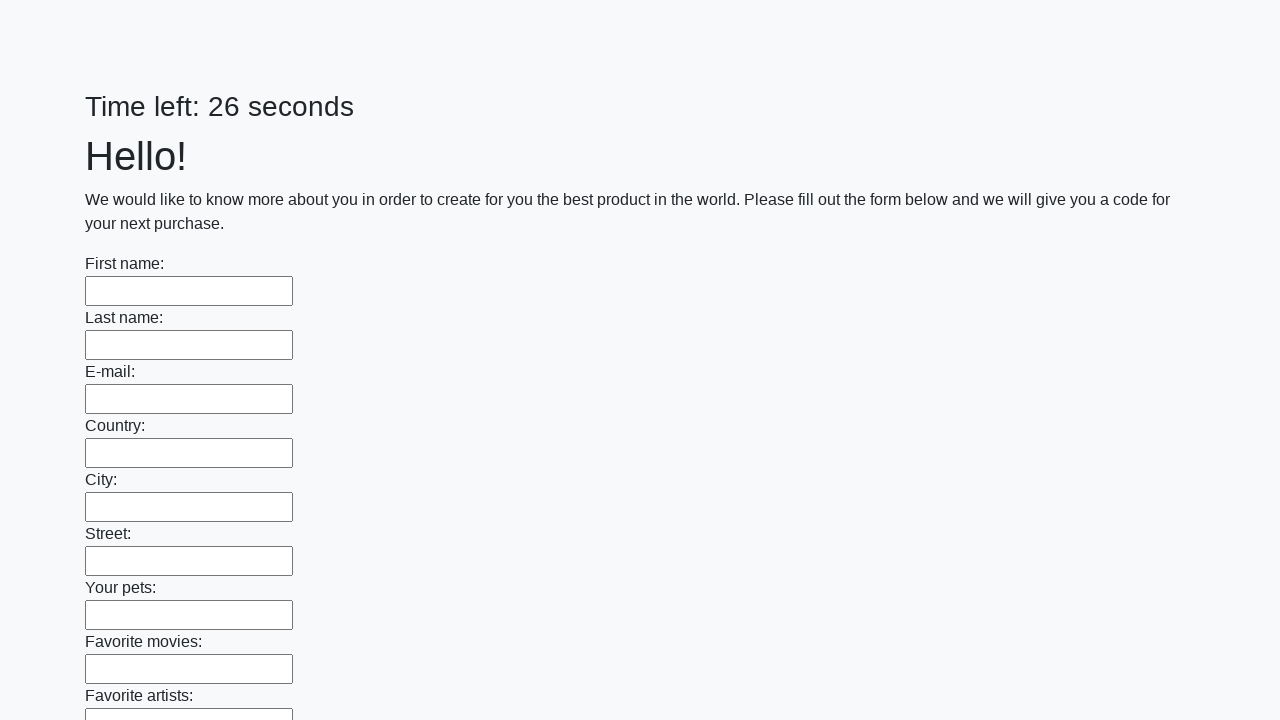

Located all input fields on the form
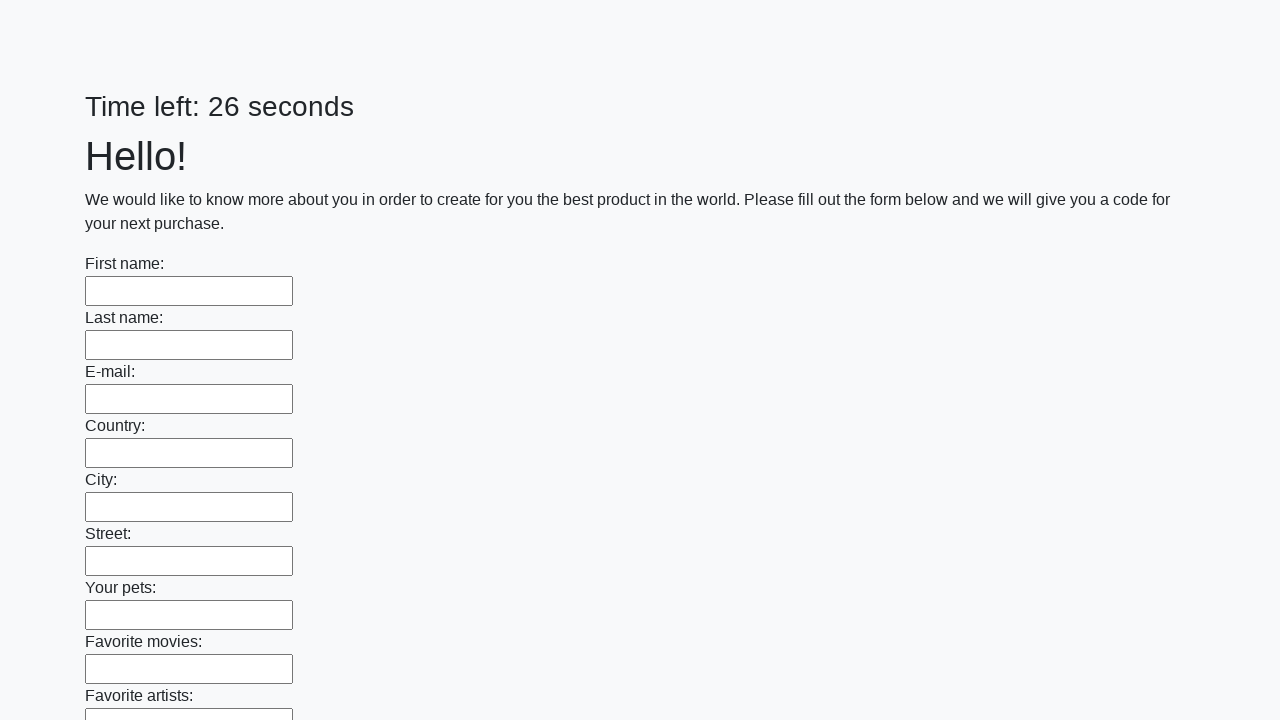

Filled input field with 'My answer' on input >> nth=0
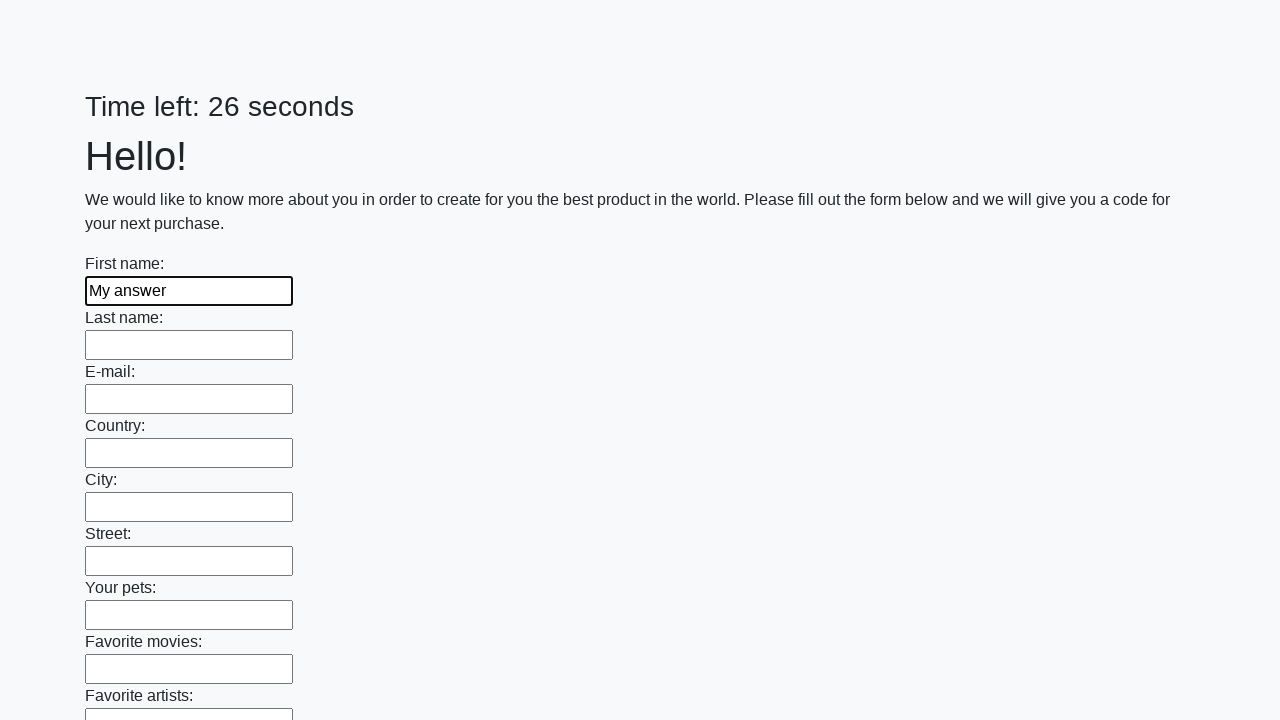

Filled input field with 'My answer' on input >> nth=1
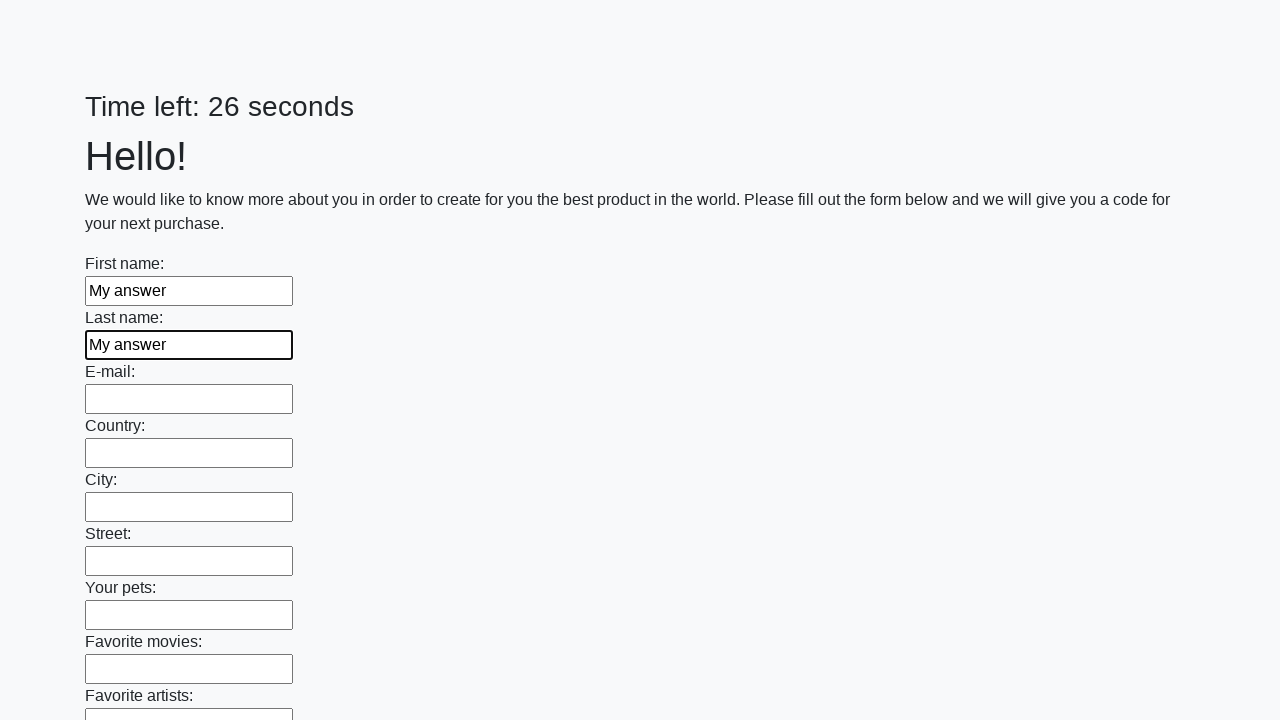

Filled input field with 'My answer' on input >> nth=2
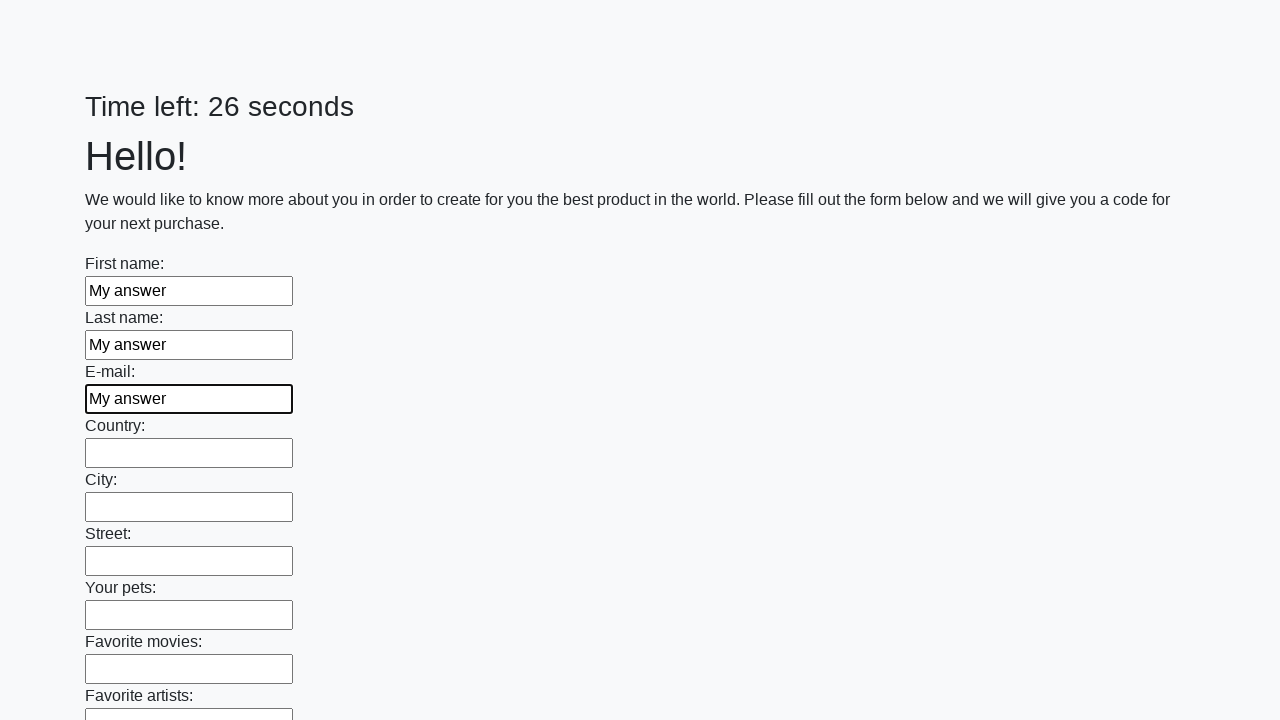

Filled input field with 'My answer' on input >> nth=3
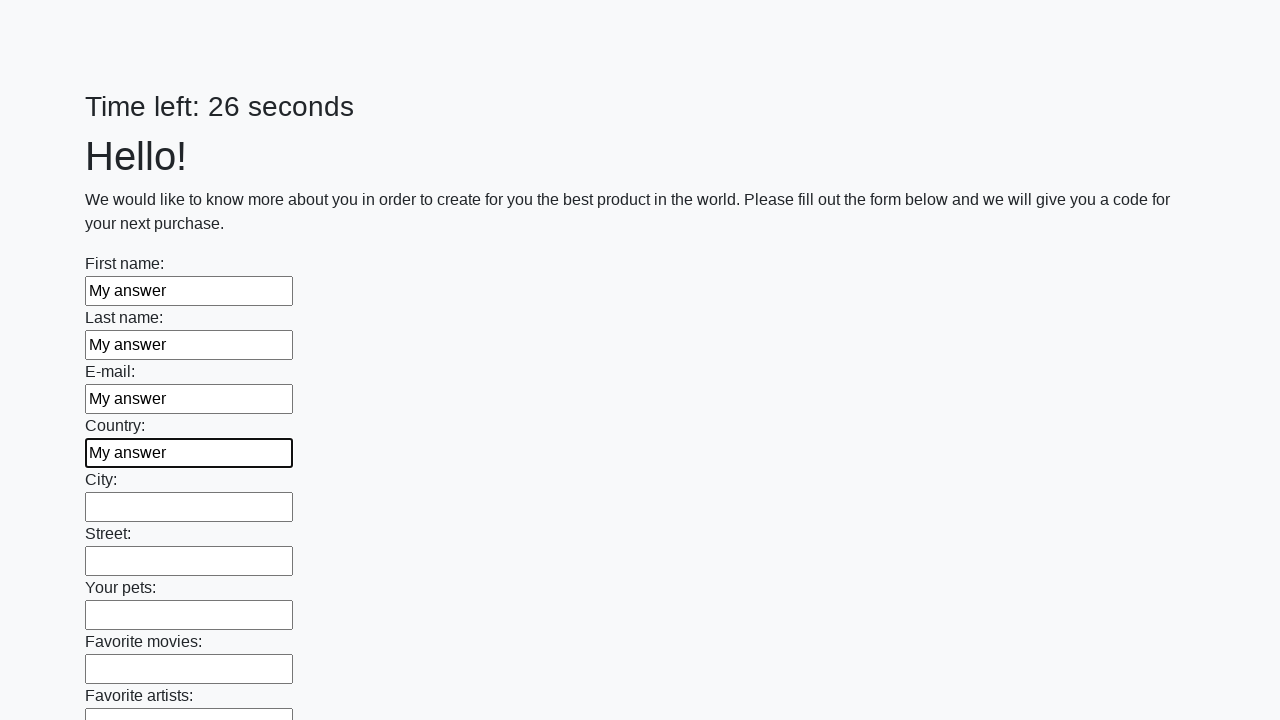

Filled input field with 'My answer' on input >> nth=4
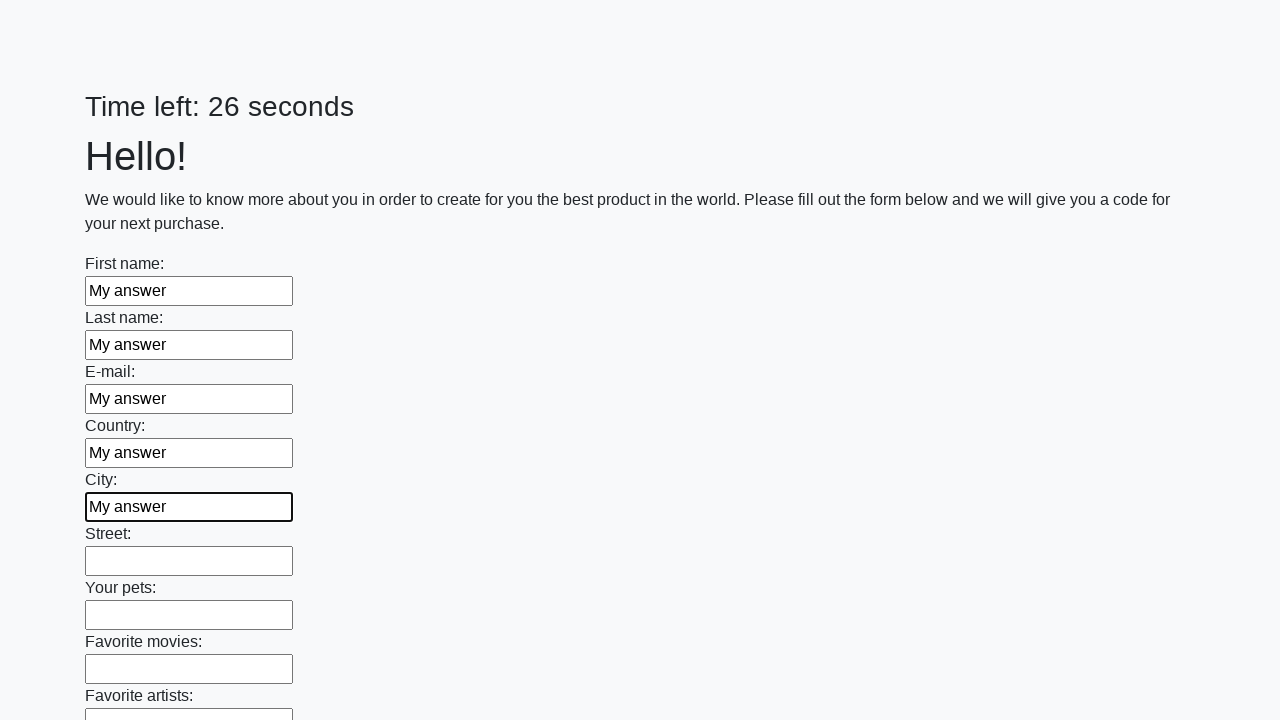

Filled input field with 'My answer' on input >> nth=5
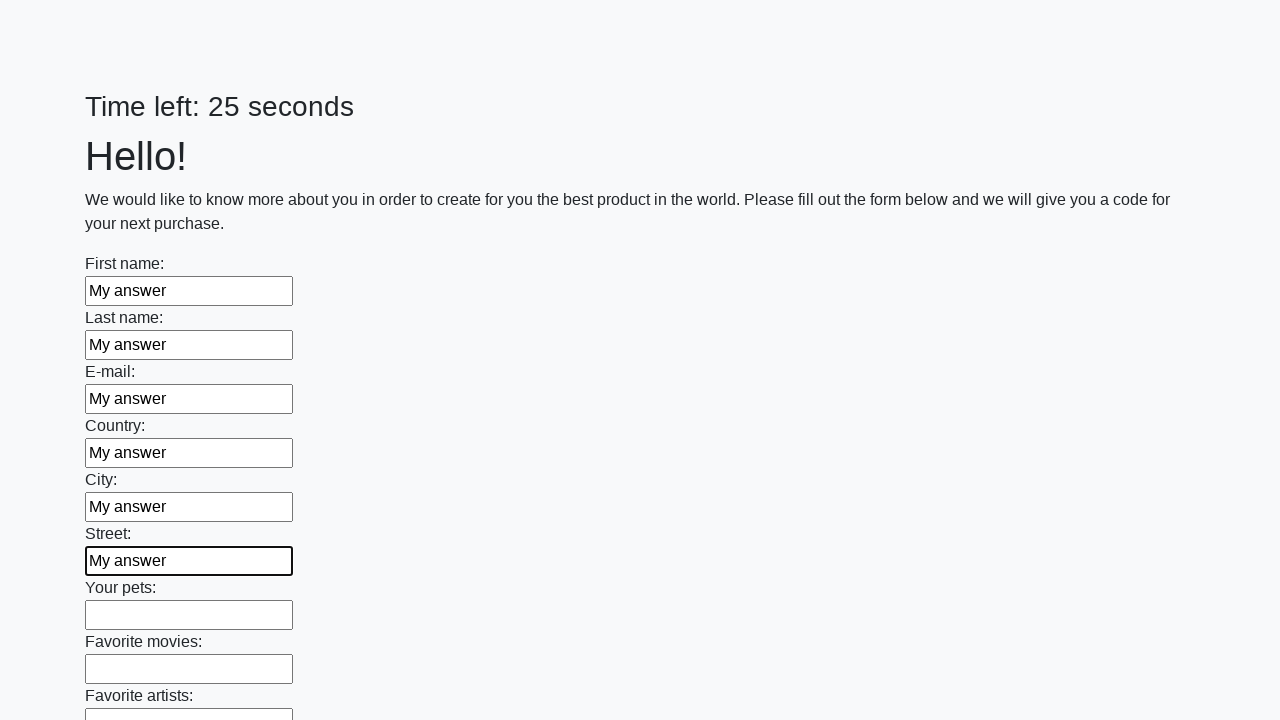

Filled input field with 'My answer' on input >> nth=6
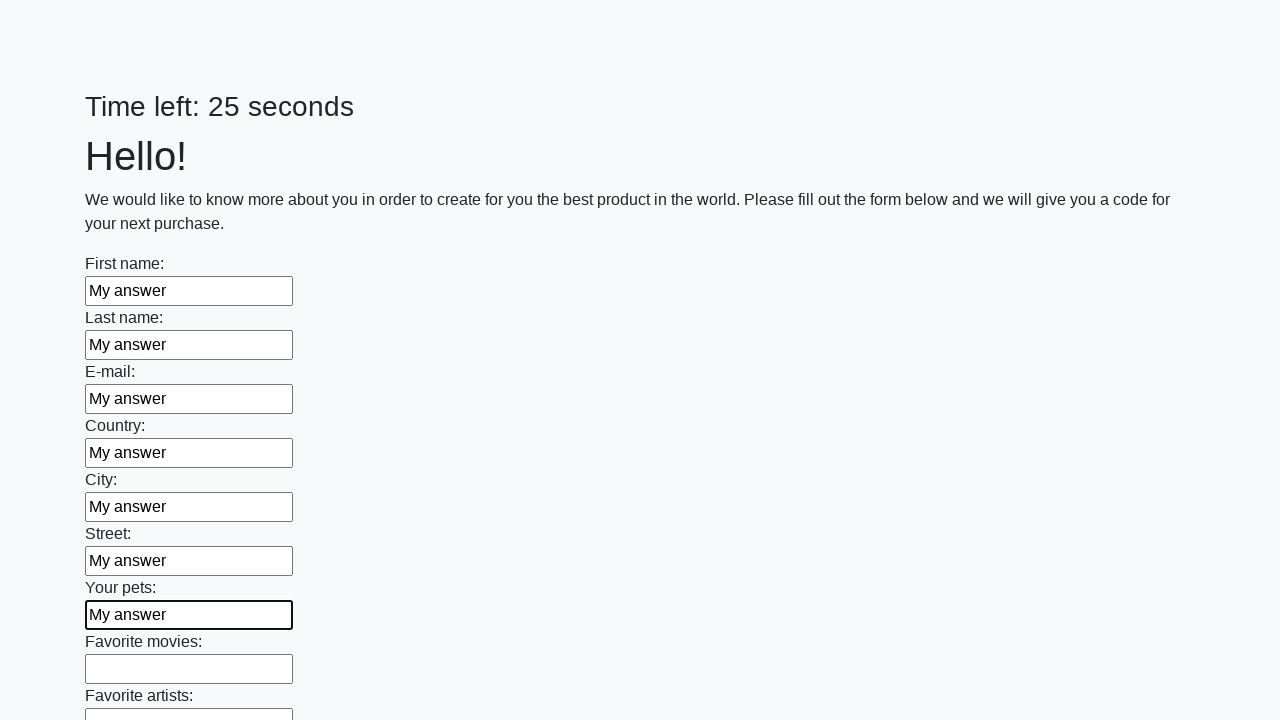

Filled input field with 'My answer' on input >> nth=7
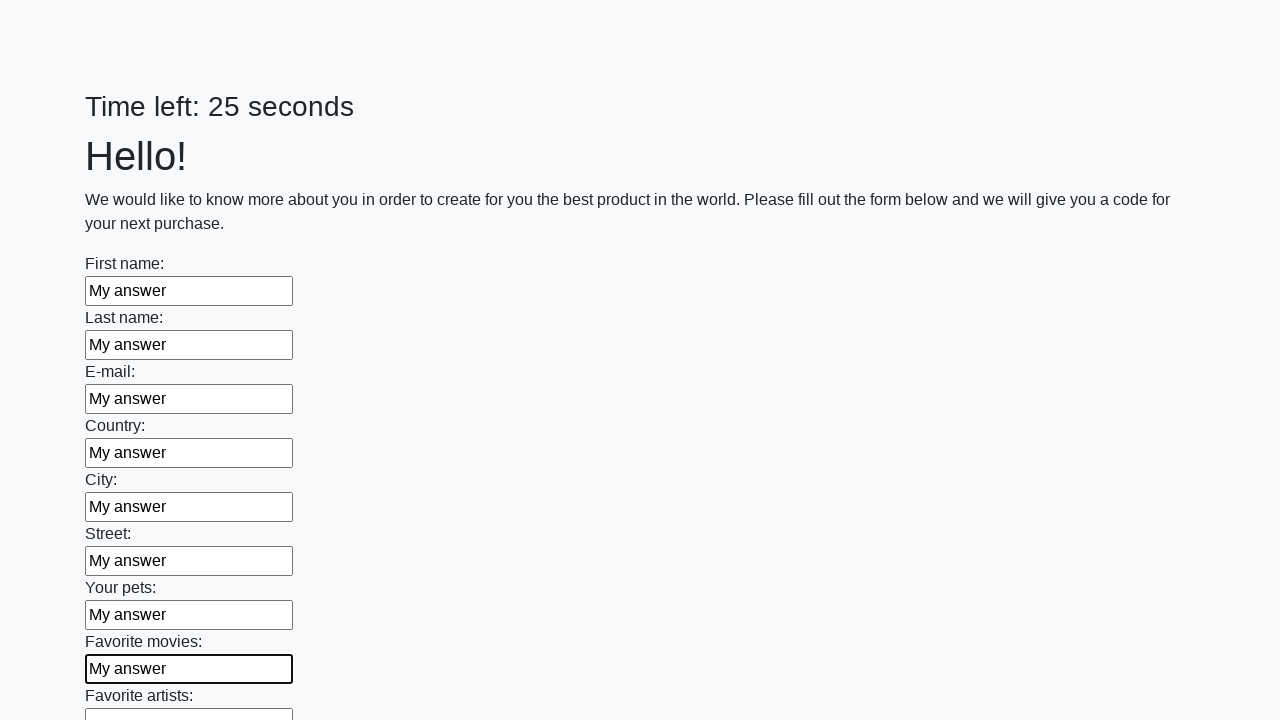

Filled input field with 'My answer' on input >> nth=8
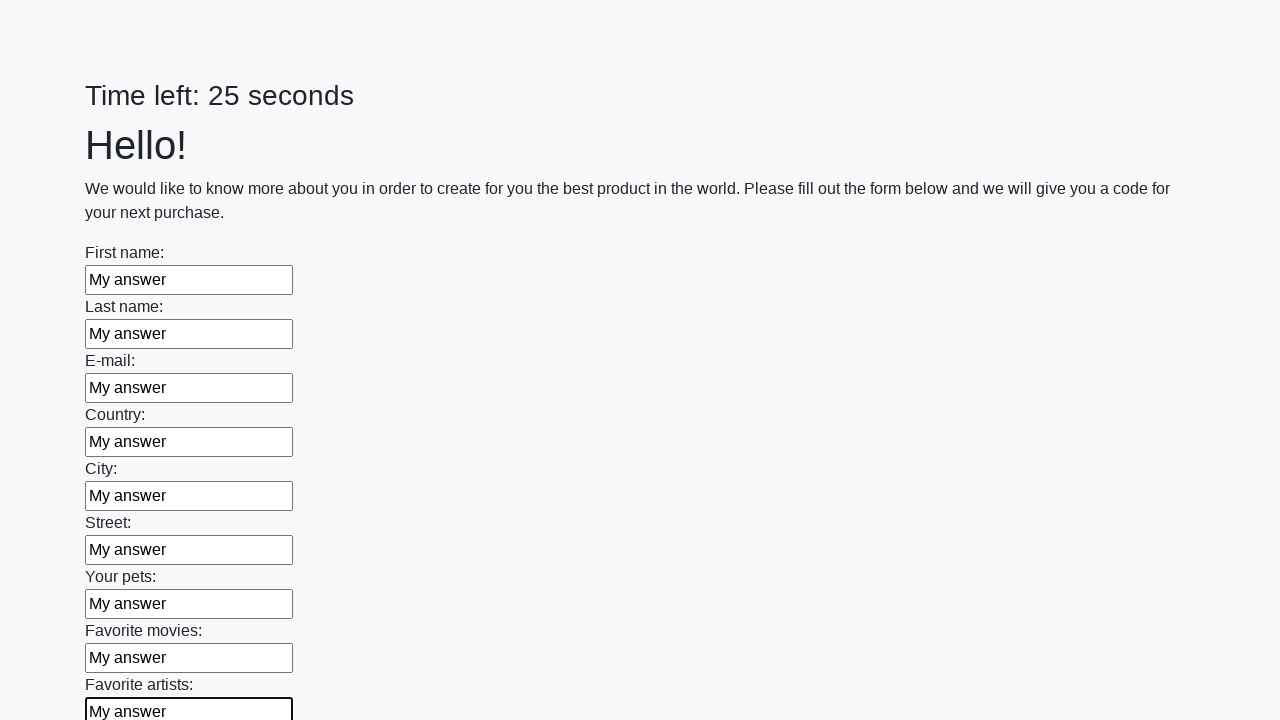

Filled input field with 'My answer' on input >> nth=9
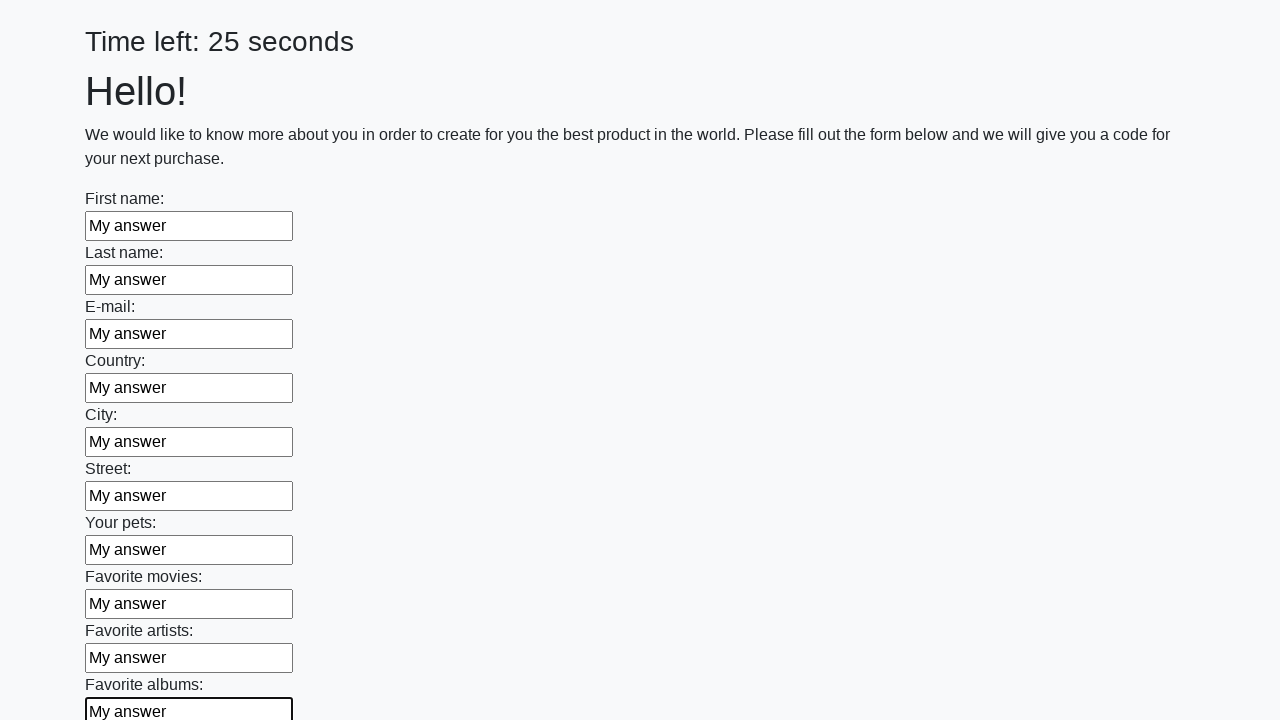

Filled input field with 'My answer' on input >> nth=10
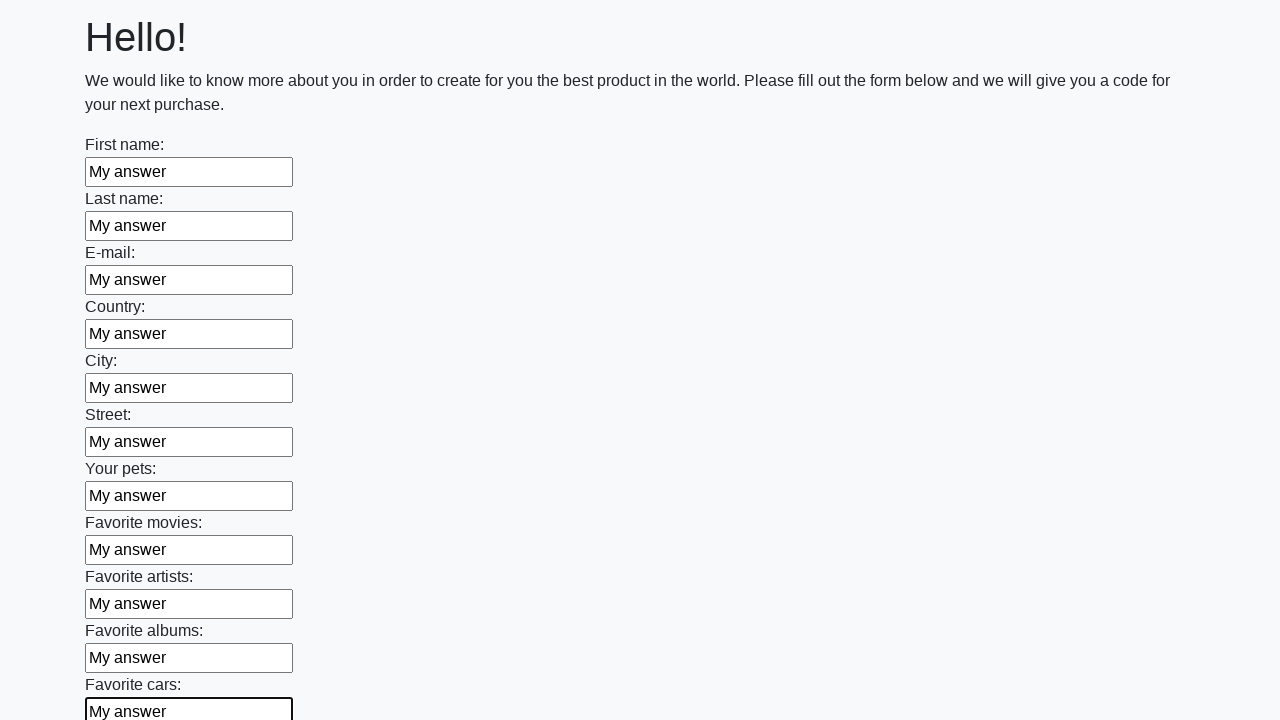

Filled input field with 'My answer' on input >> nth=11
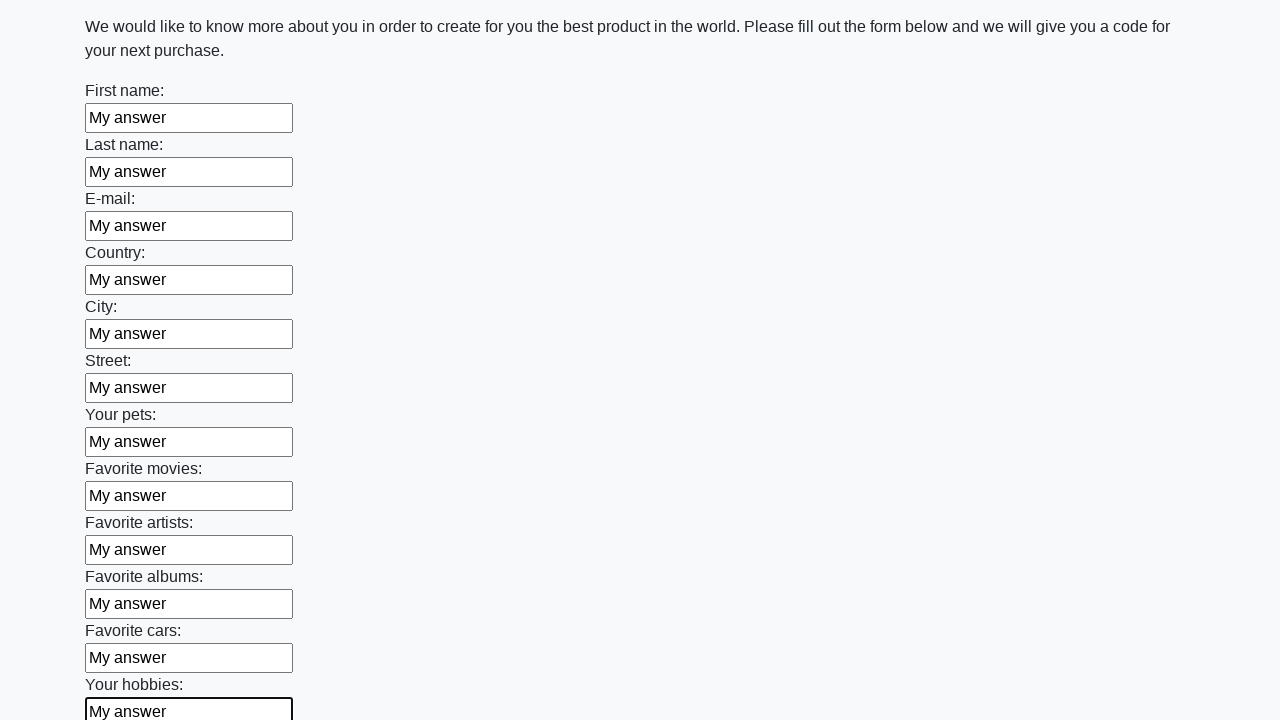

Filled input field with 'My answer' on input >> nth=12
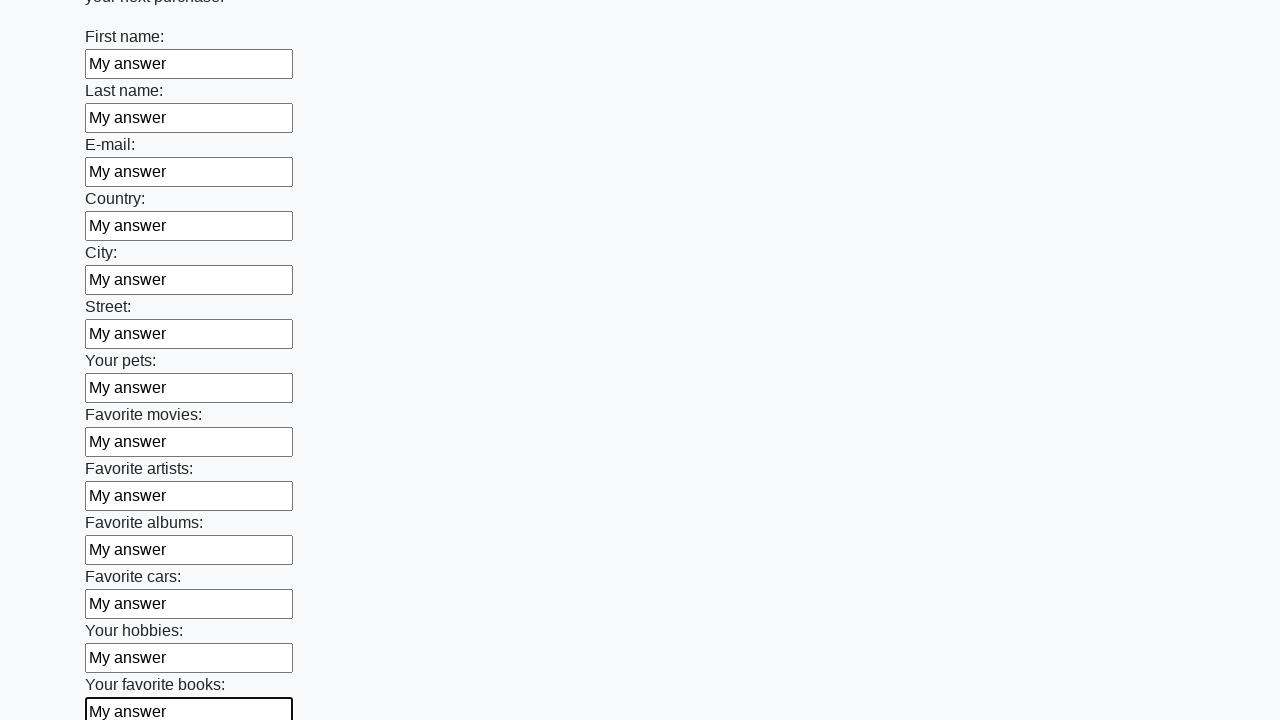

Filled input field with 'My answer' on input >> nth=13
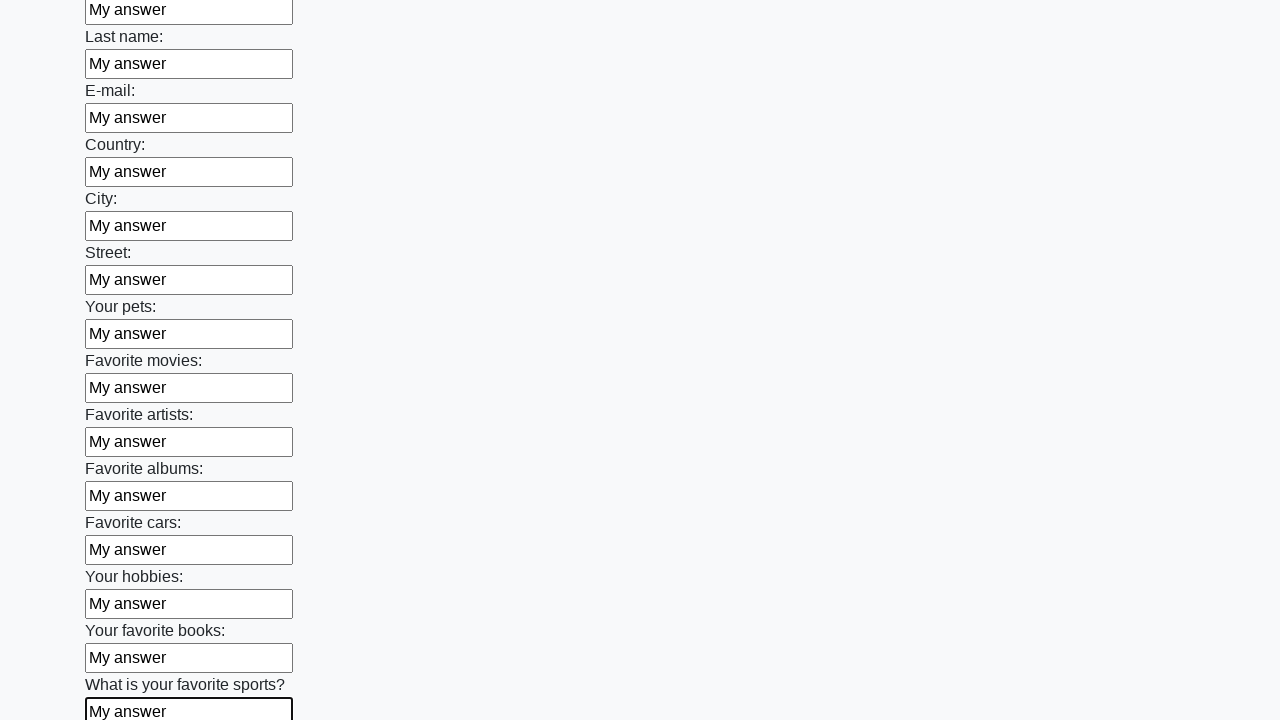

Filled input field with 'My answer' on input >> nth=14
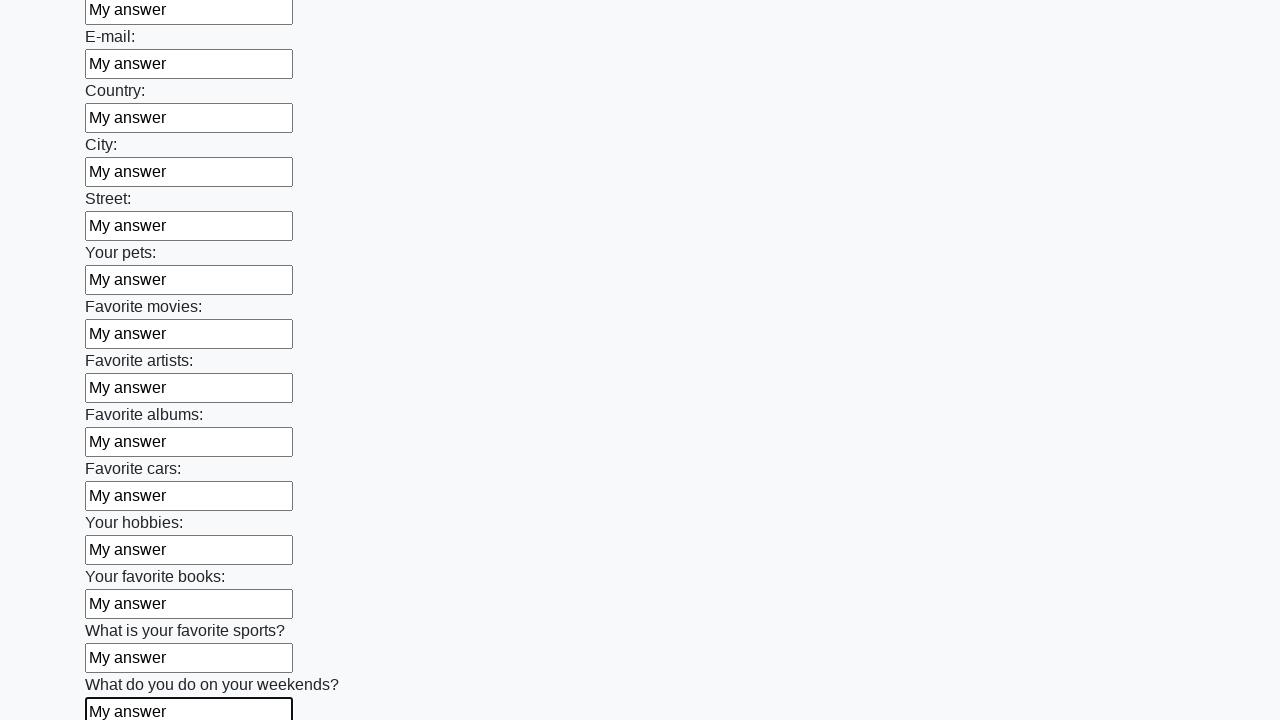

Filled input field with 'My answer' on input >> nth=15
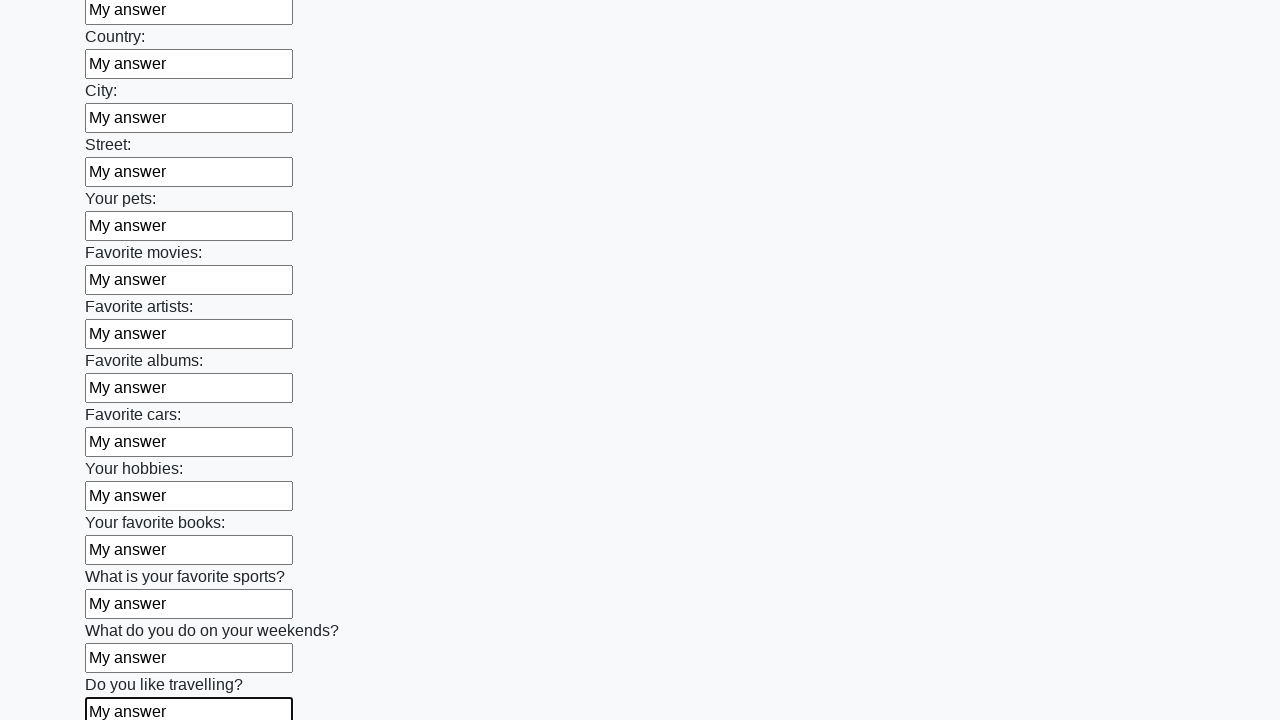

Filled input field with 'My answer' on input >> nth=16
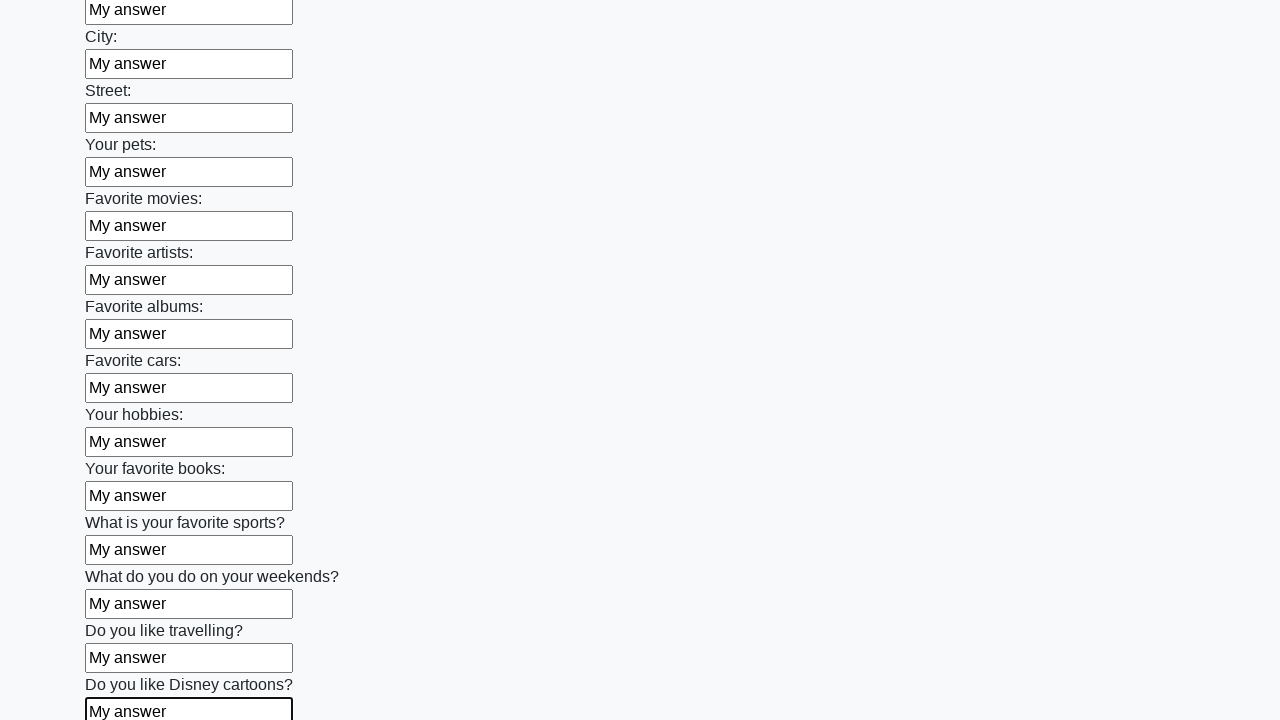

Filled input field with 'My answer' on input >> nth=17
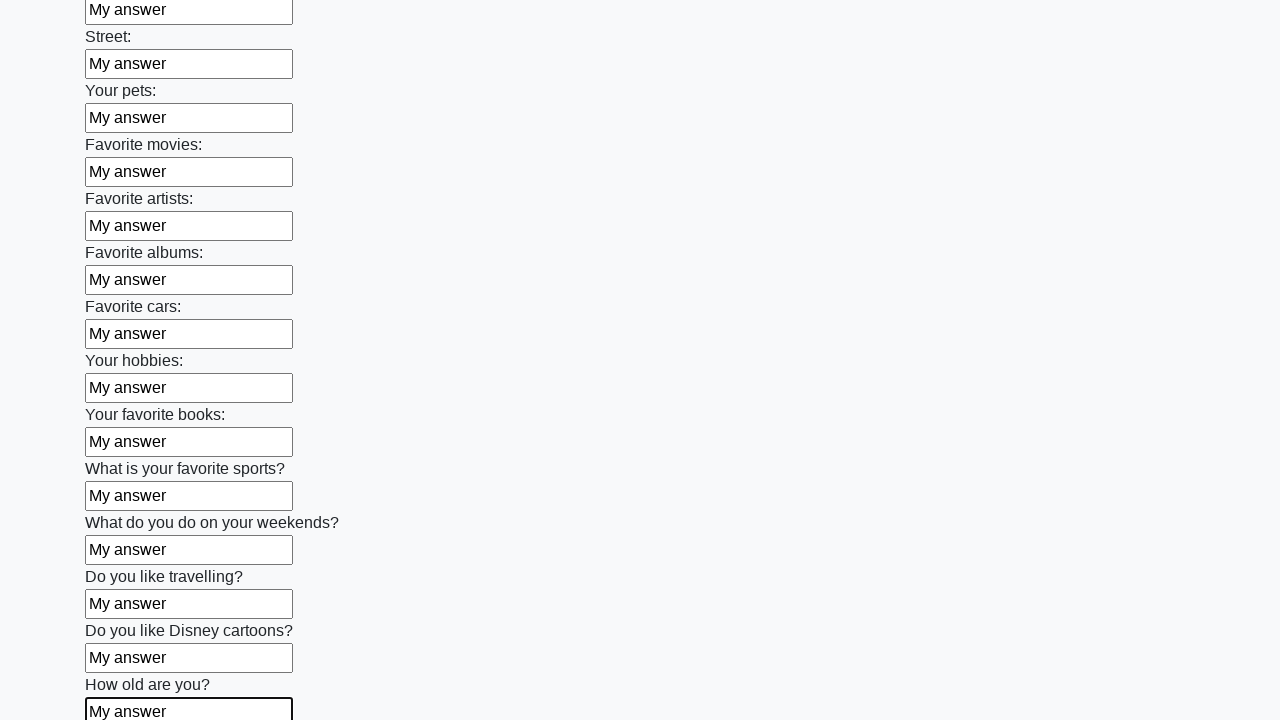

Filled input field with 'My answer' on input >> nth=18
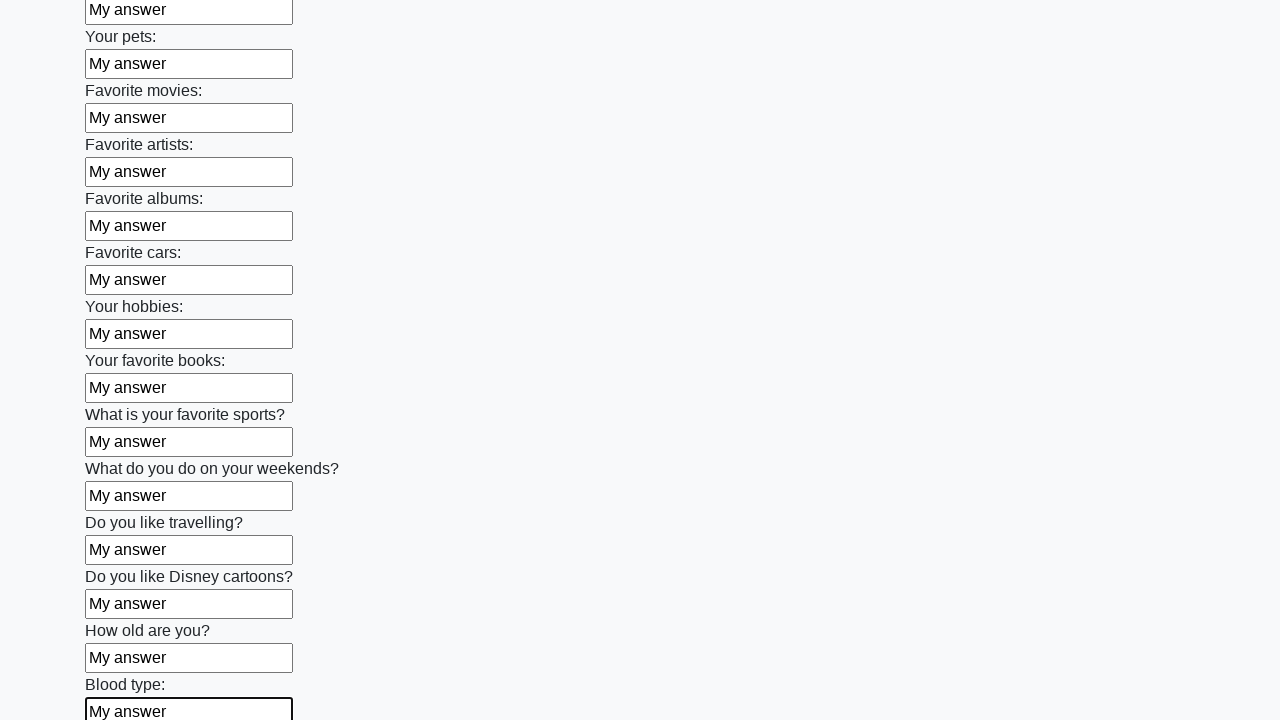

Filled input field with 'My answer' on input >> nth=19
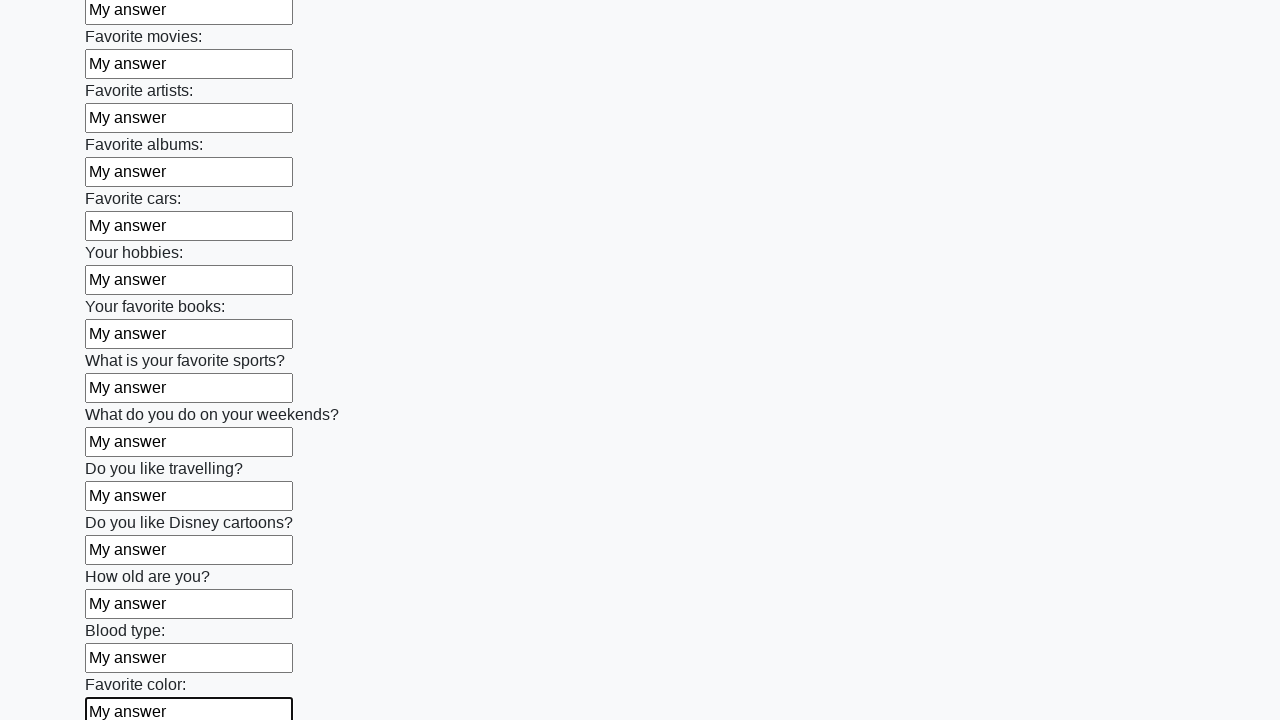

Filled input field with 'My answer' on input >> nth=20
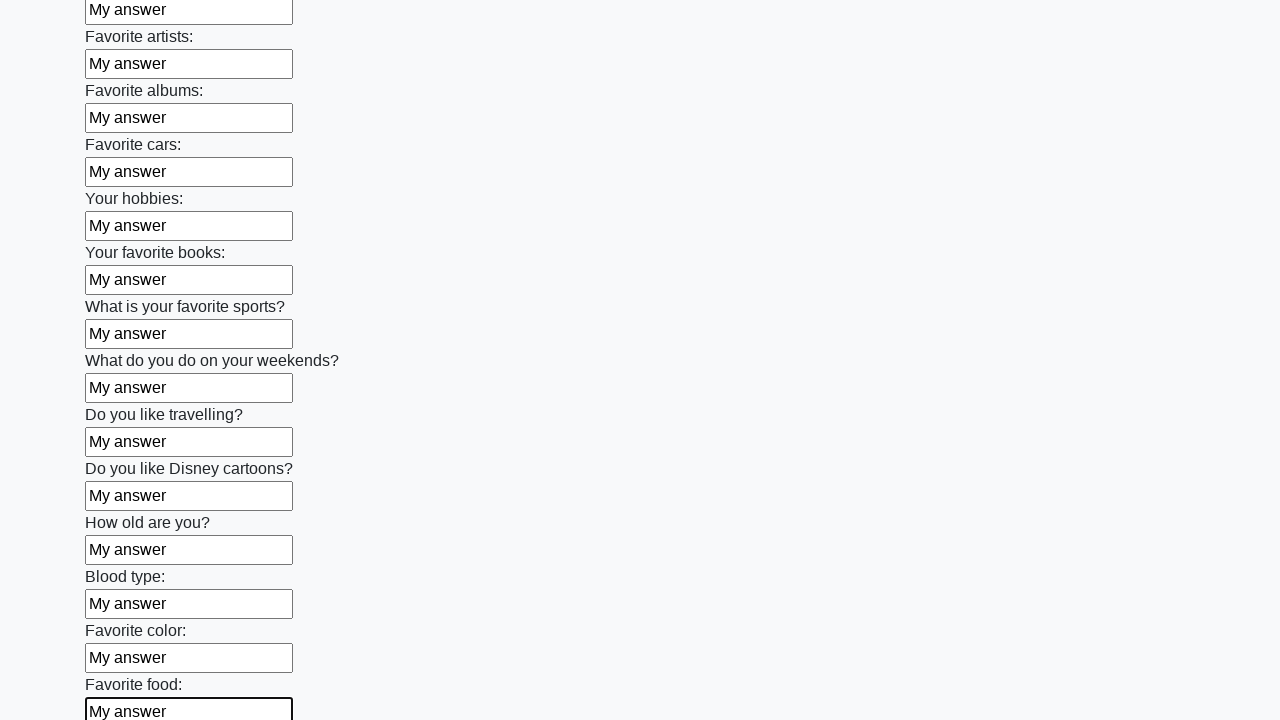

Filled input field with 'My answer' on input >> nth=21
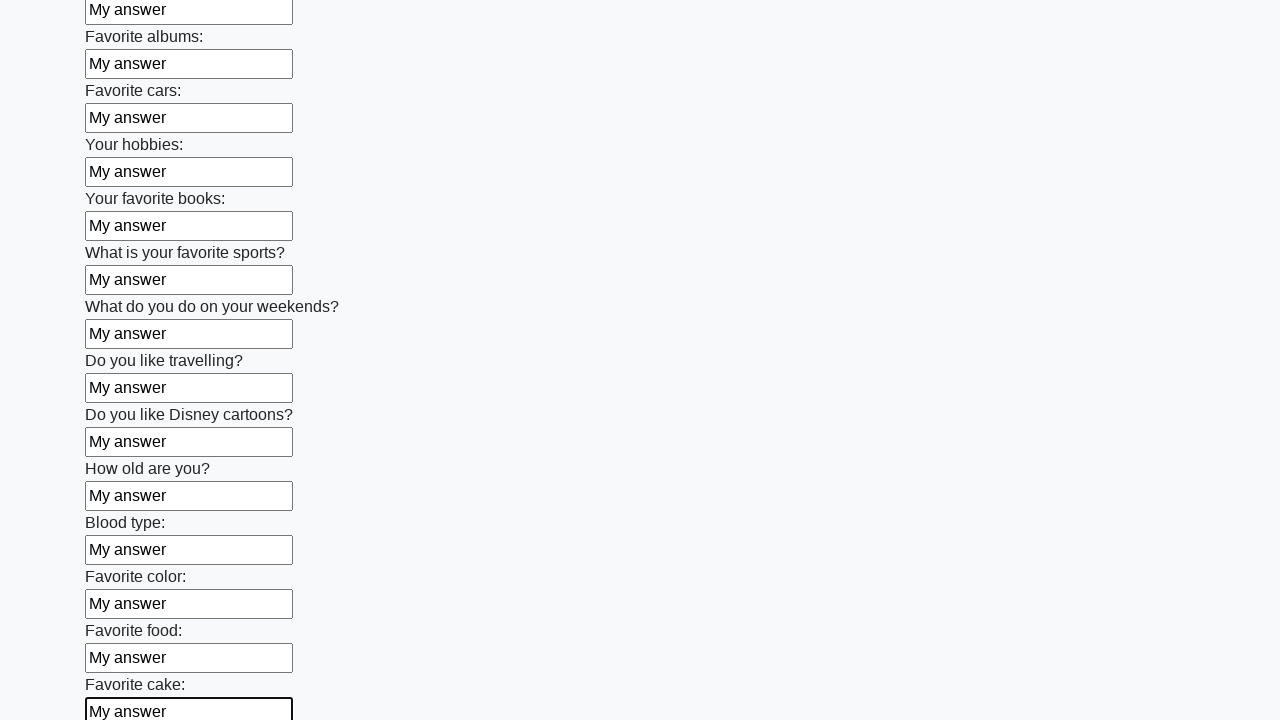

Filled input field with 'My answer' on input >> nth=22
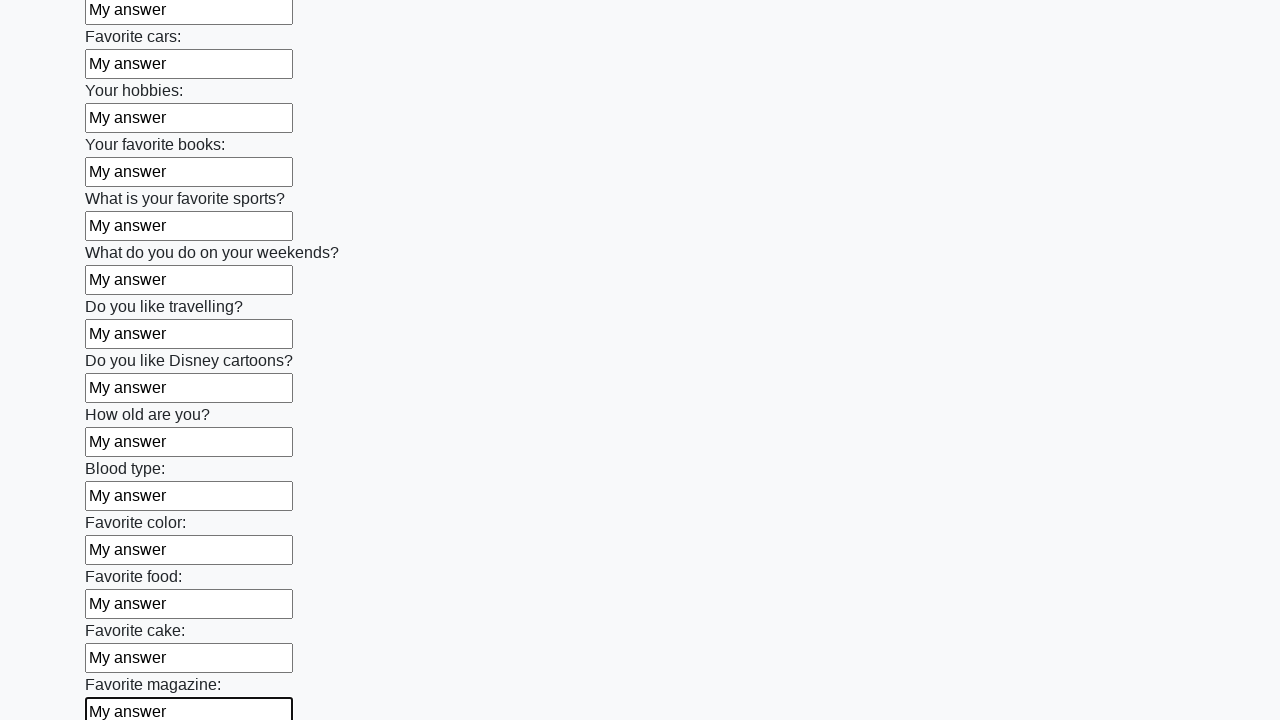

Filled input field with 'My answer' on input >> nth=23
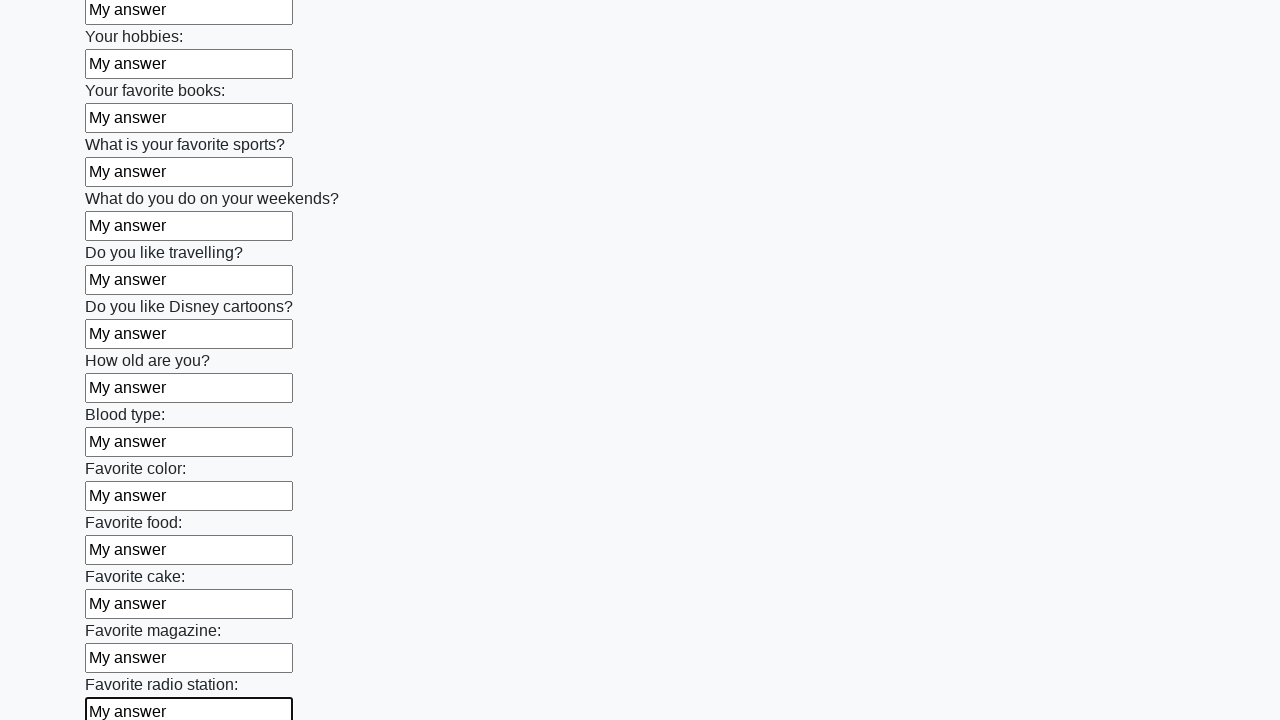

Filled input field with 'My answer' on input >> nth=24
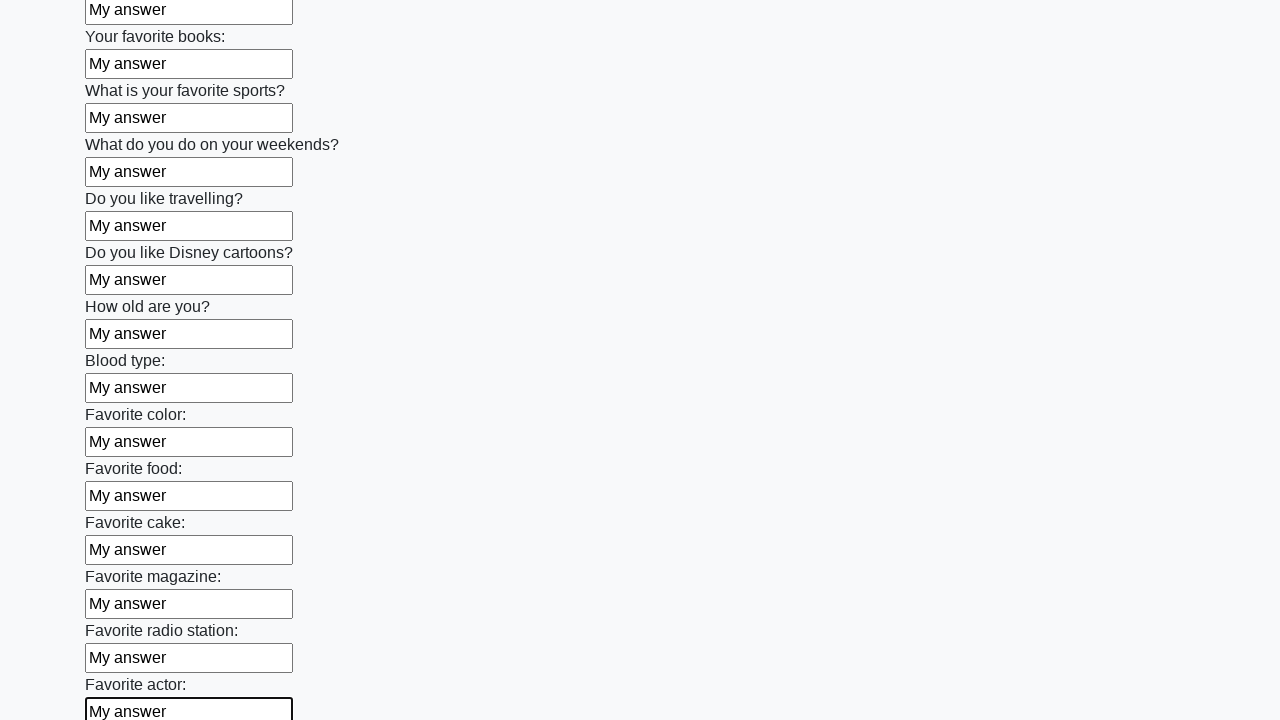

Filled input field with 'My answer' on input >> nth=25
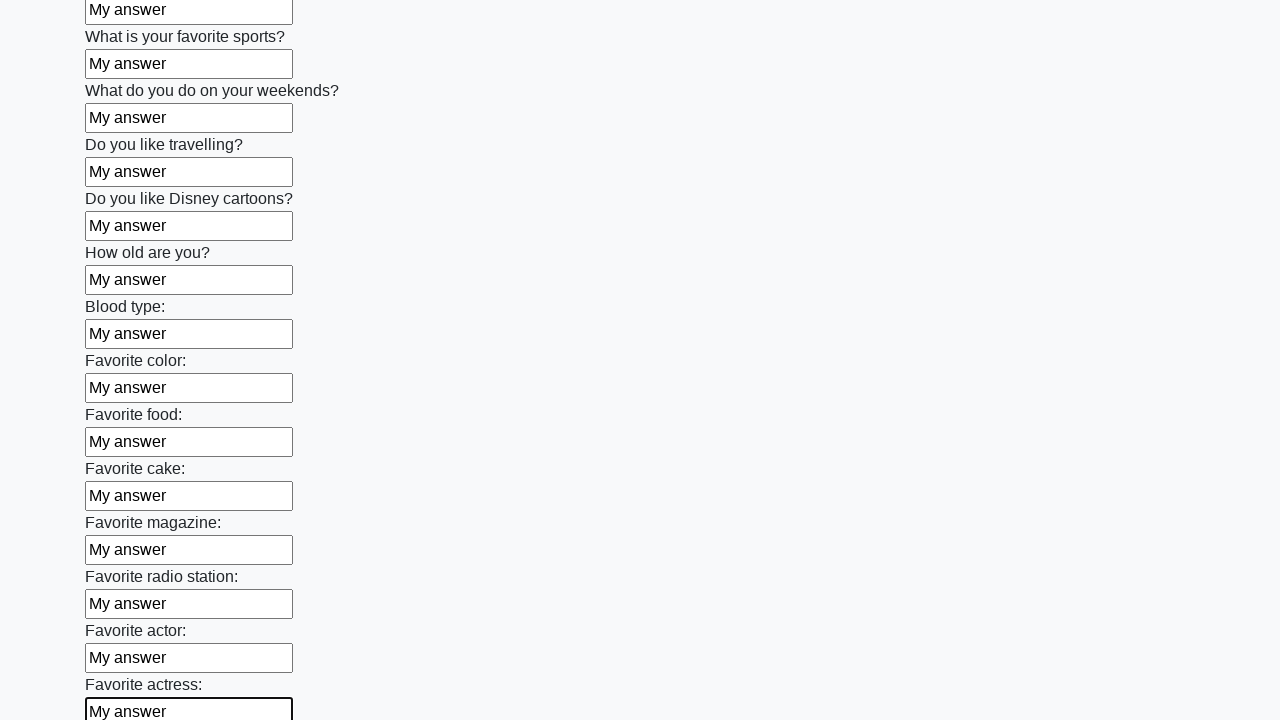

Filled input field with 'My answer' on input >> nth=26
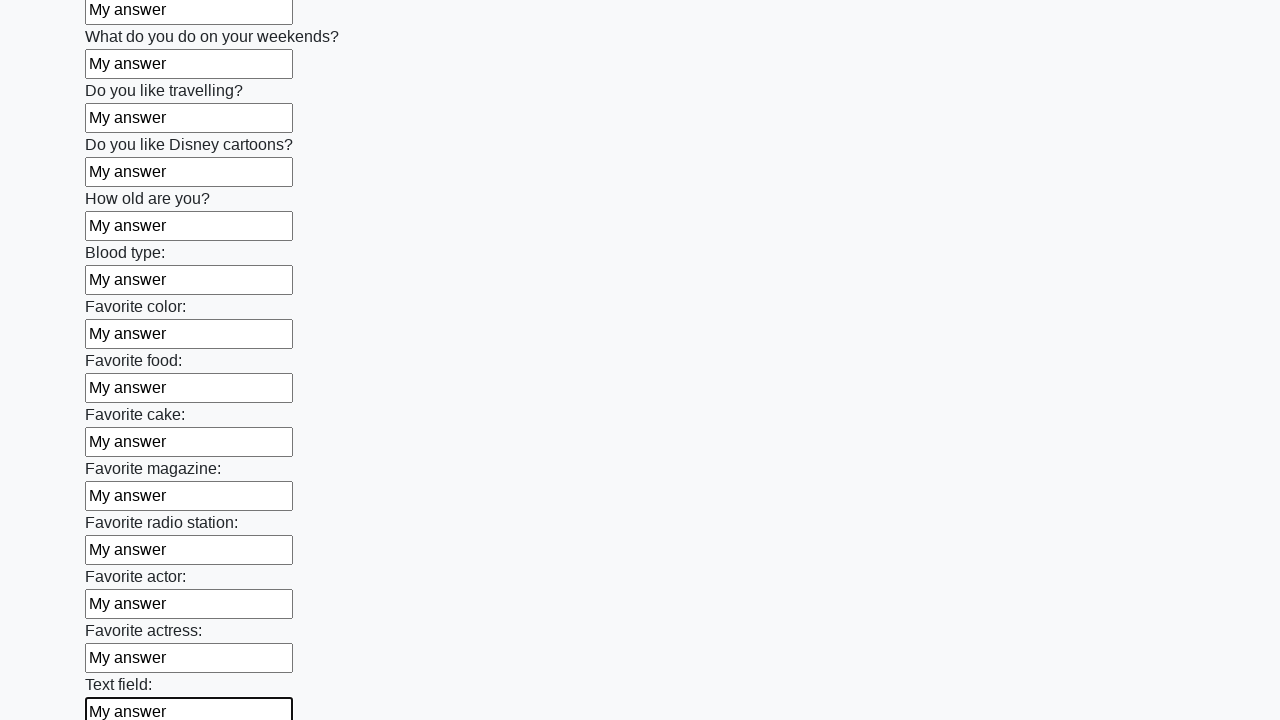

Filled input field with 'My answer' on input >> nth=27
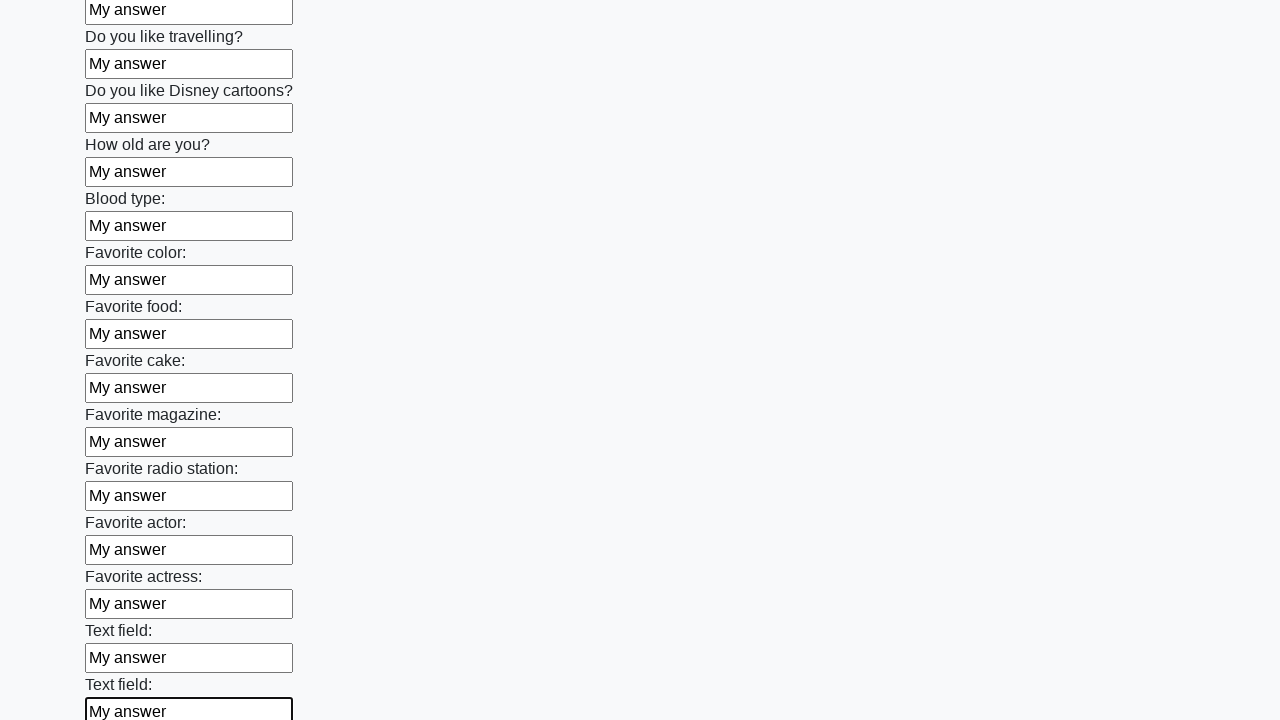

Filled input field with 'My answer' on input >> nth=28
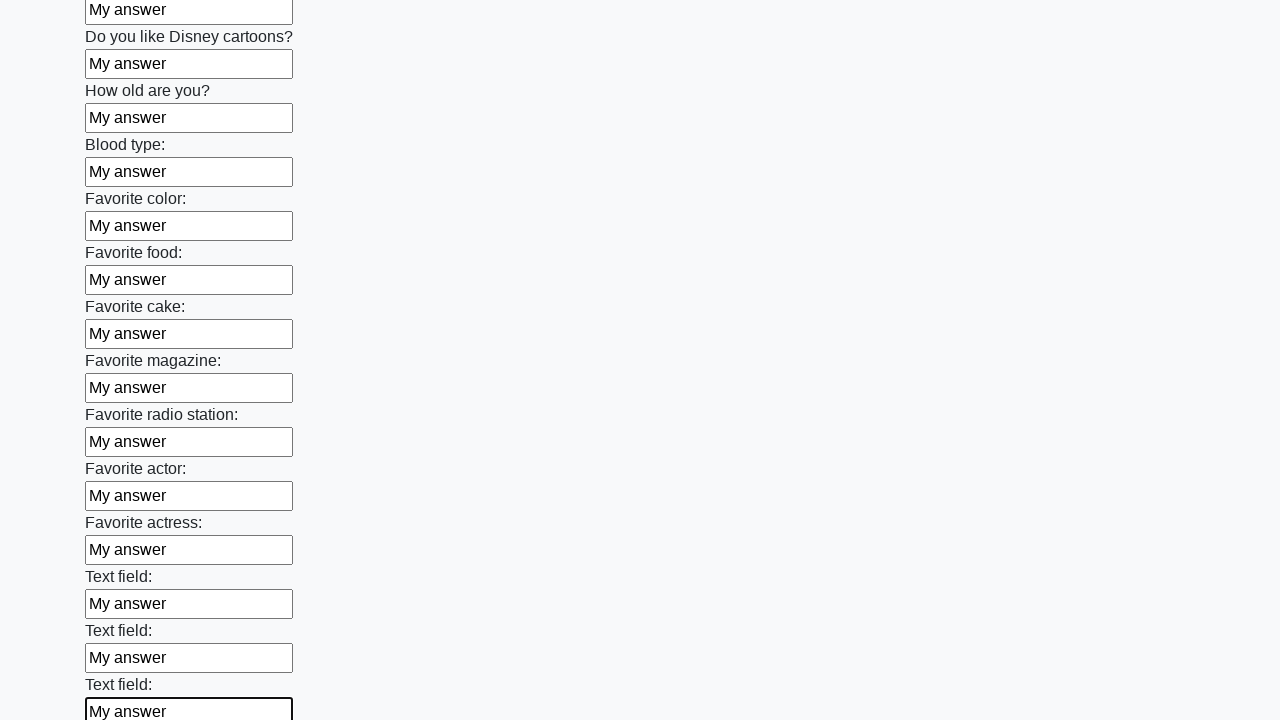

Filled input field with 'My answer' on input >> nth=29
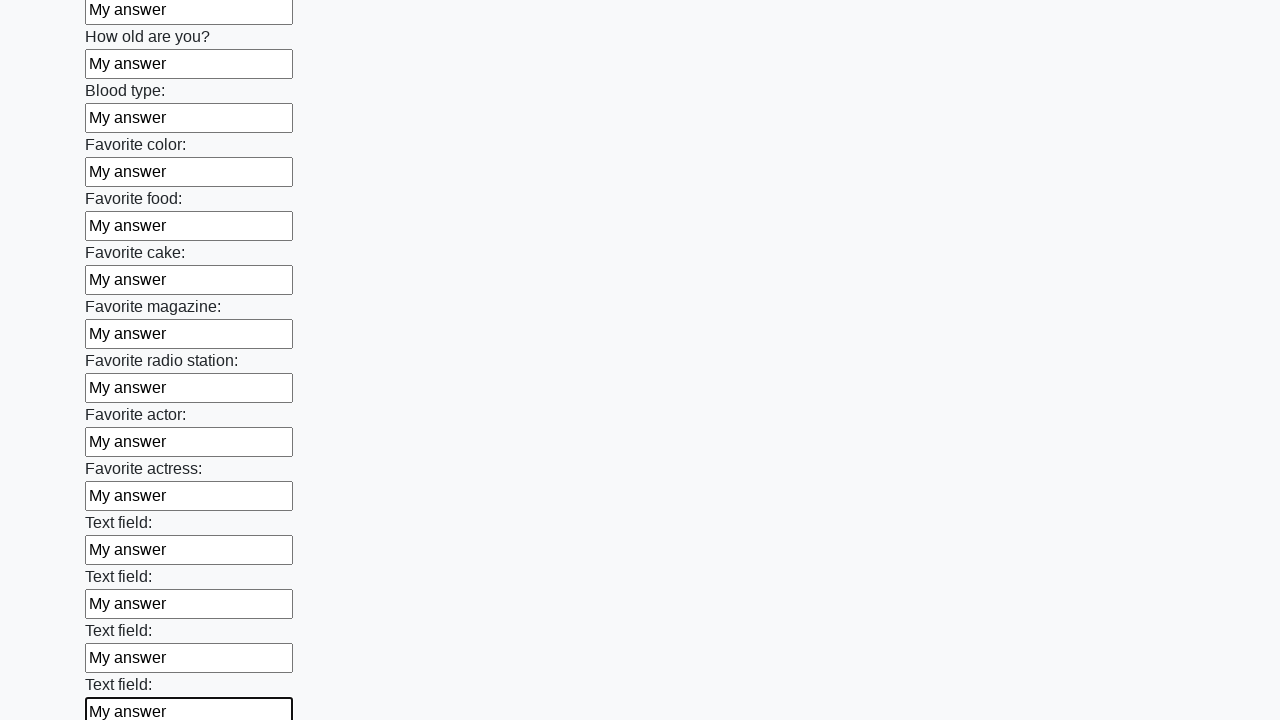

Filled input field with 'My answer' on input >> nth=30
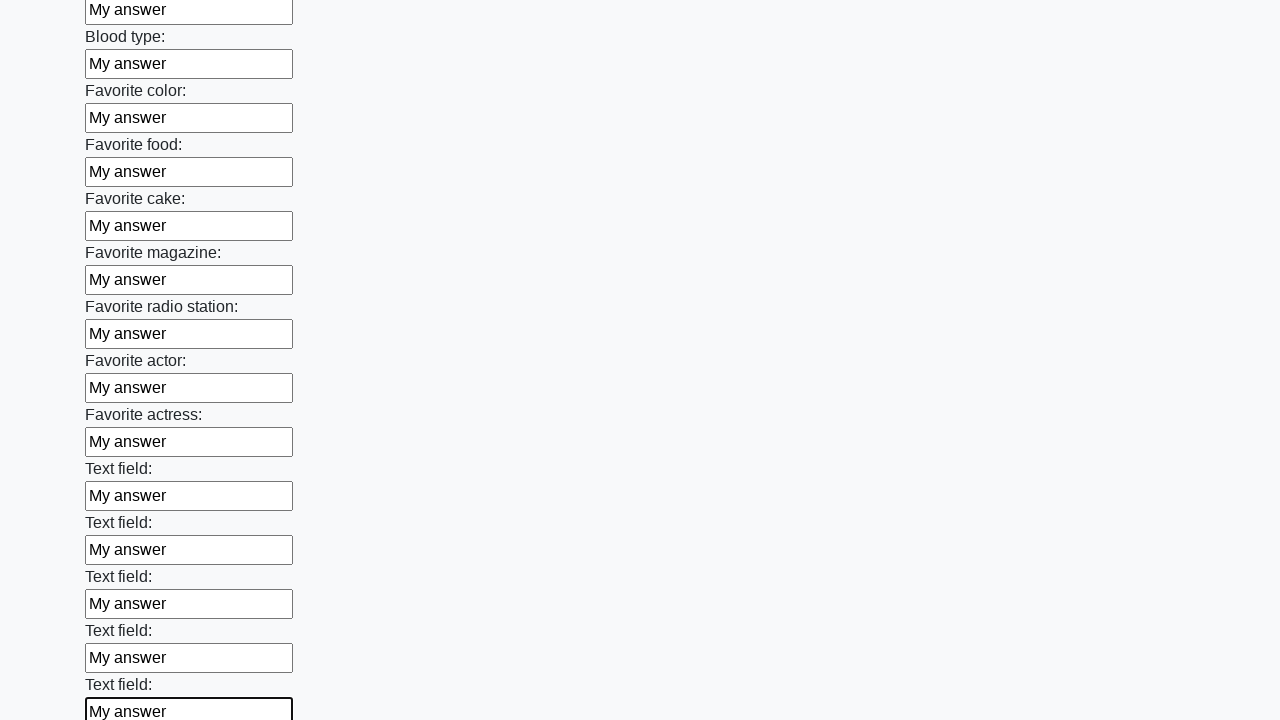

Filled input field with 'My answer' on input >> nth=31
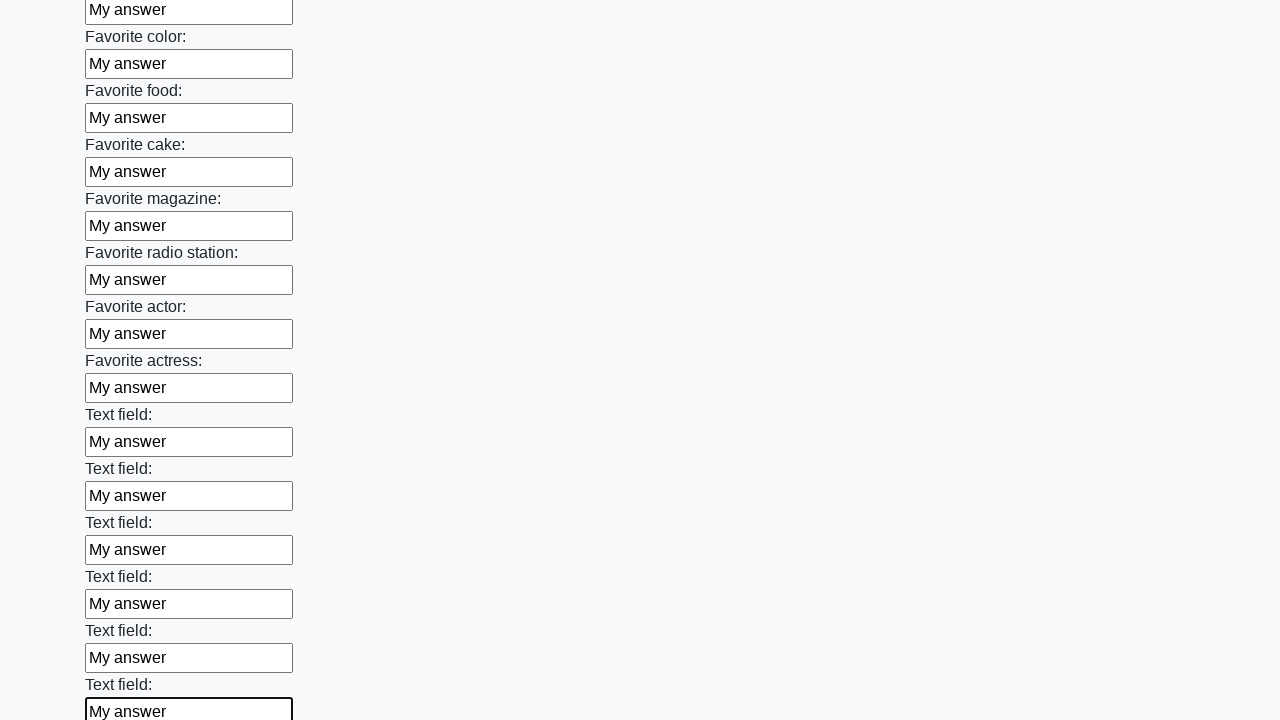

Filled input field with 'My answer' on input >> nth=32
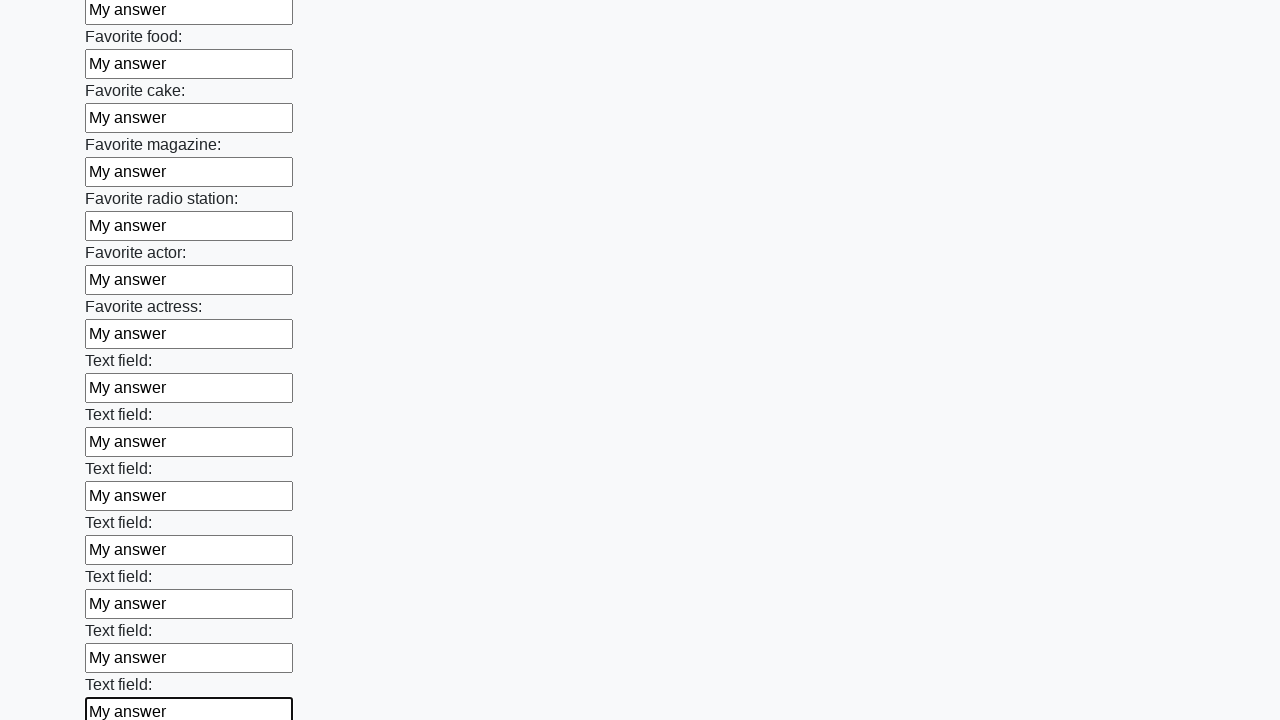

Filled input field with 'My answer' on input >> nth=33
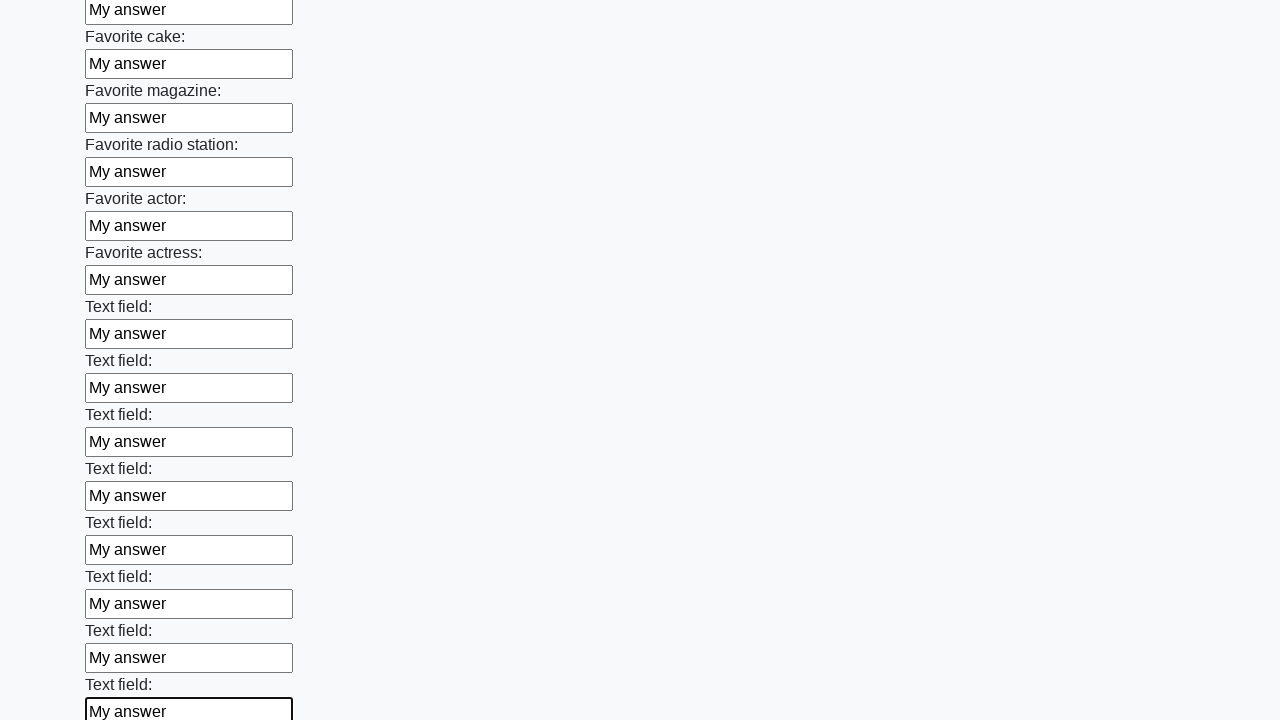

Filled input field with 'My answer' on input >> nth=34
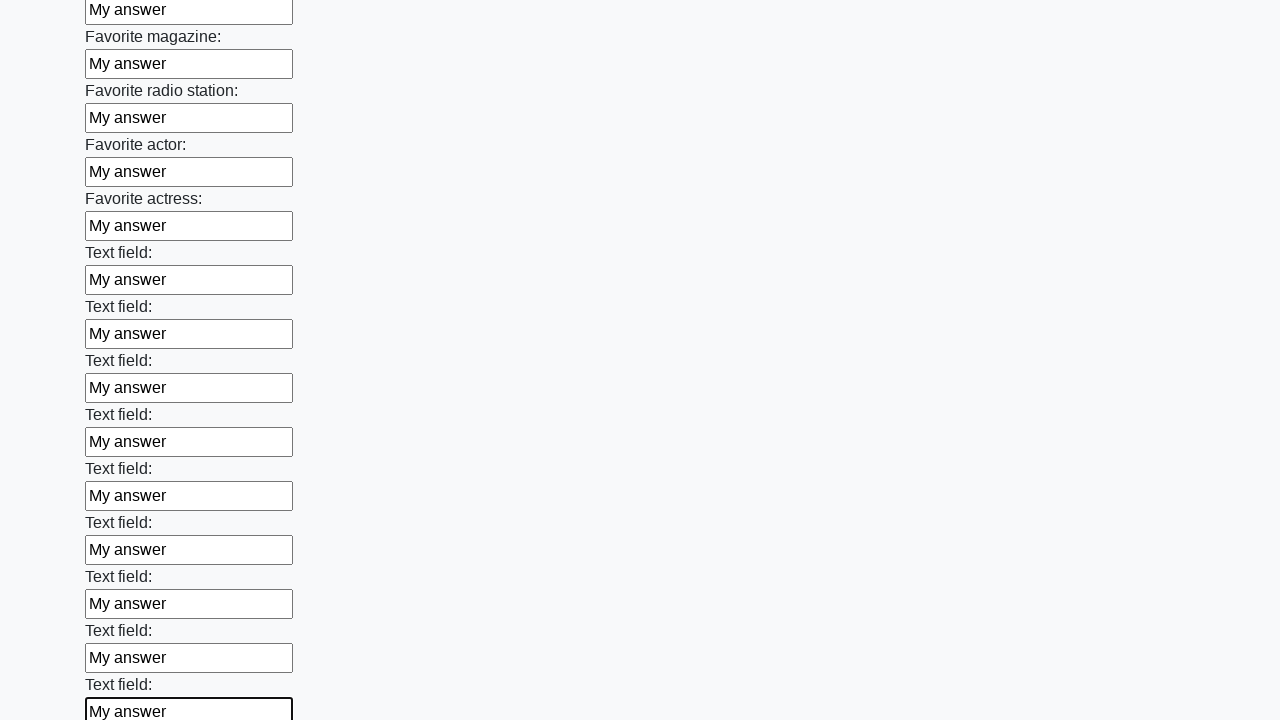

Filled input field with 'My answer' on input >> nth=35
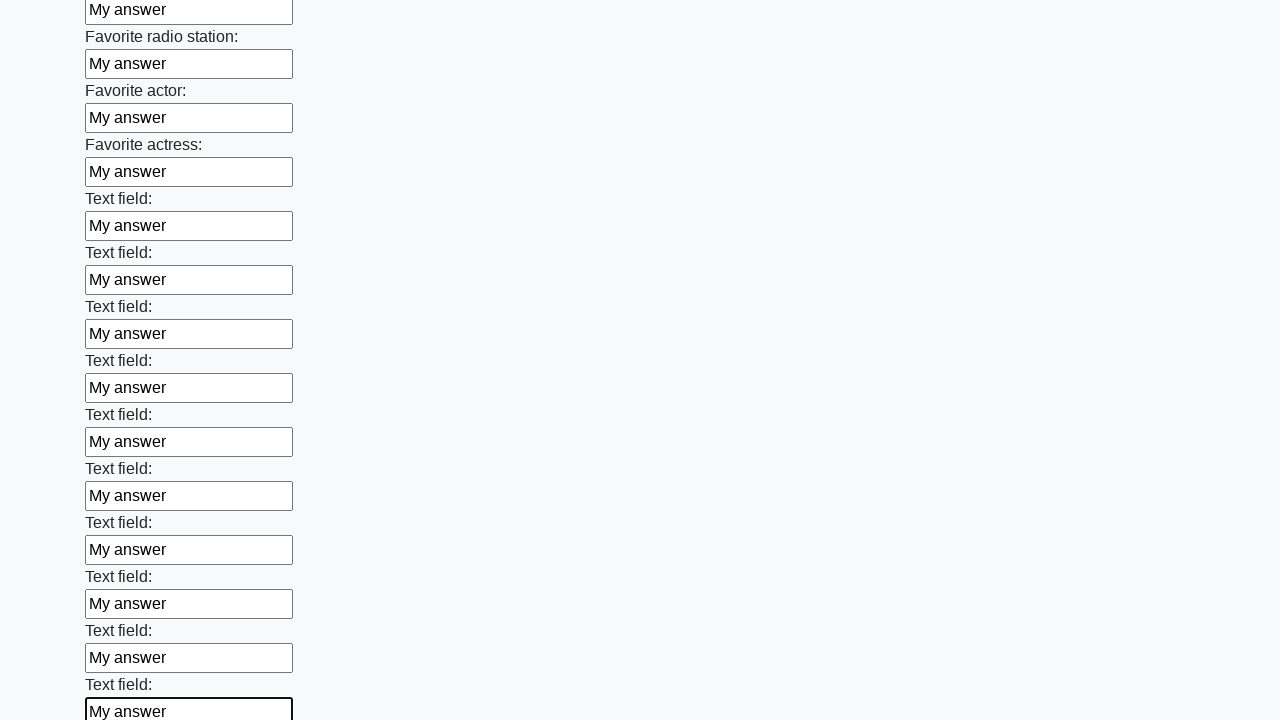

Filled input field with 'My answer' on input >> nth=36
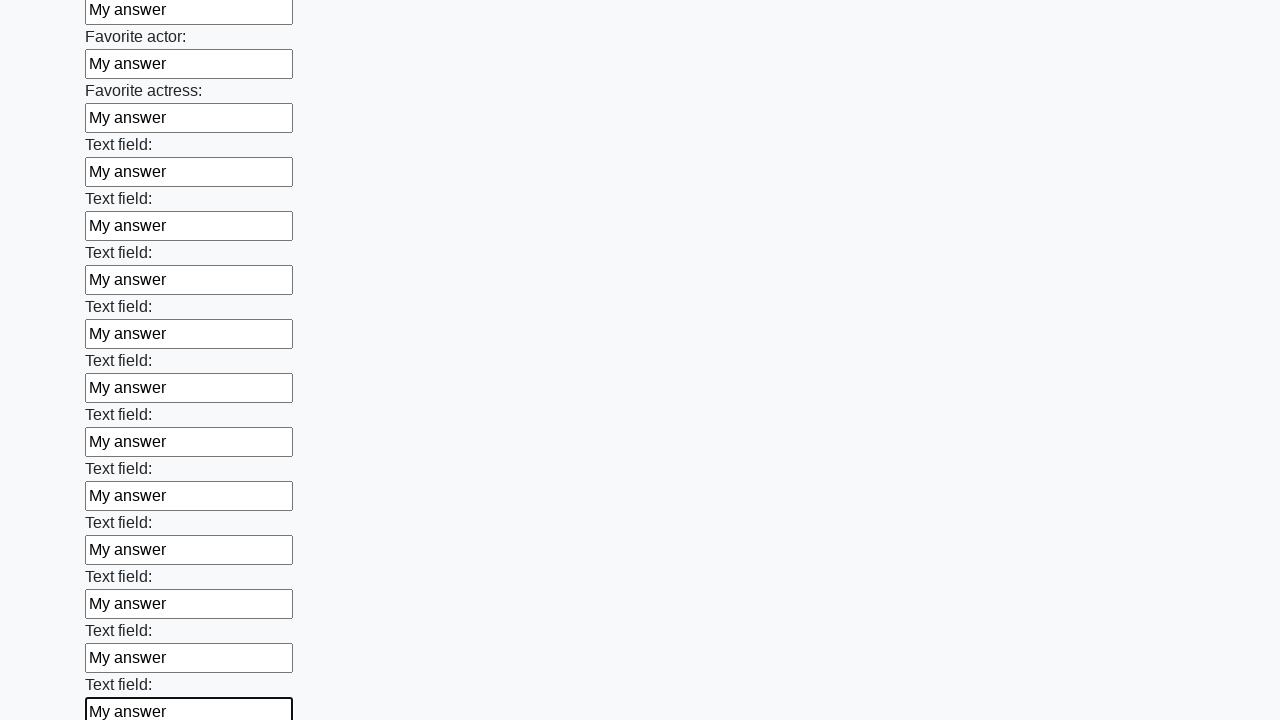

Filled input field with 'My answer' on input >> nth=37
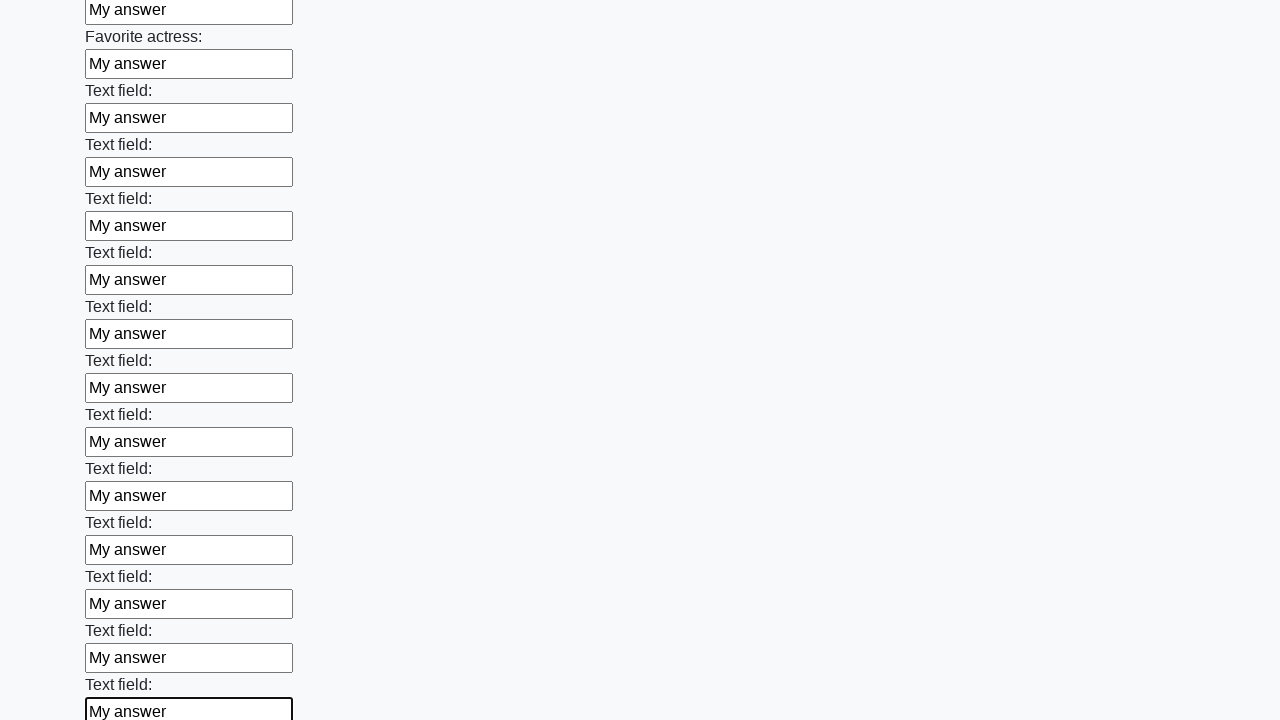

Filled input field with 'My answer' on input >> nth=38
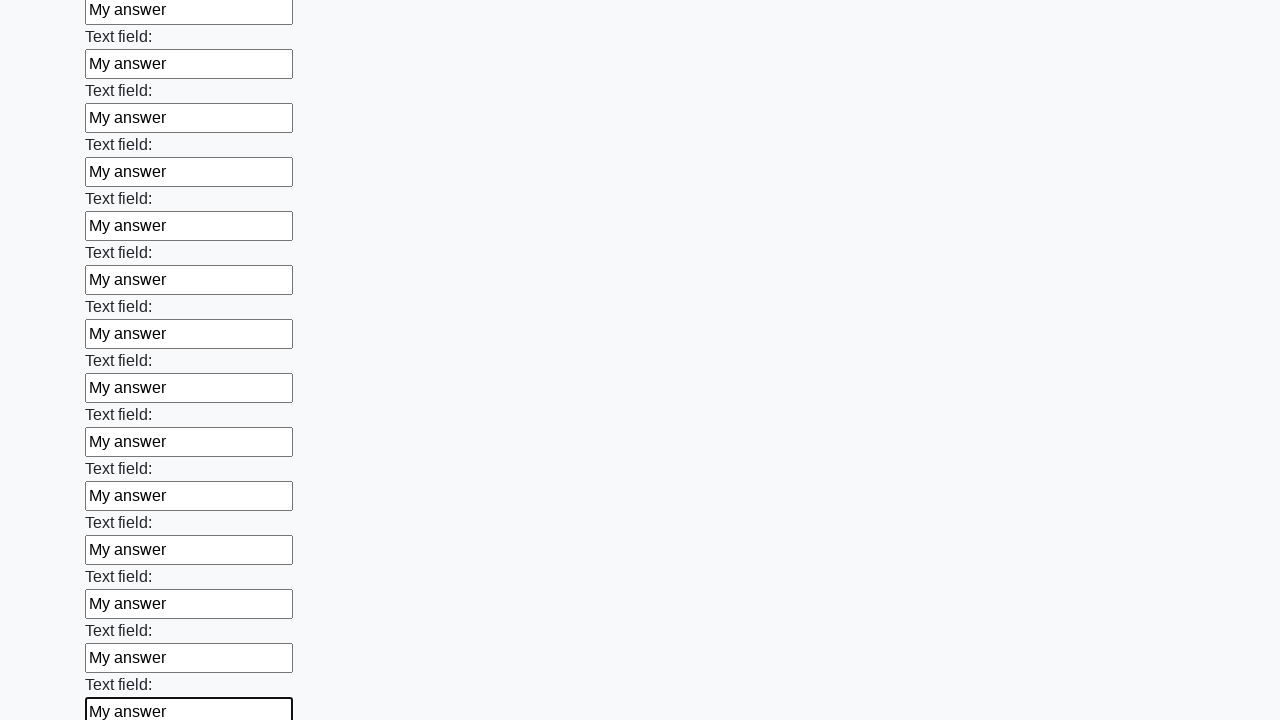

Filled input field with 'My answer' on input >> nth=39
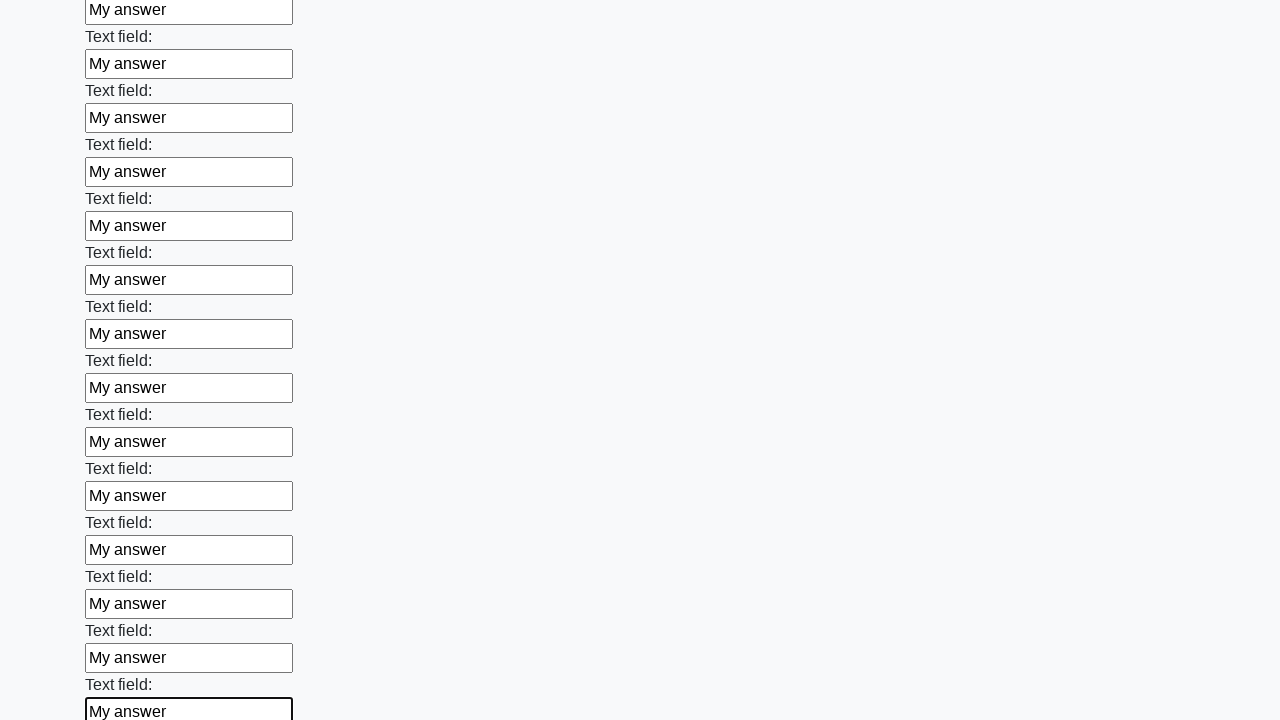

Filled input field with 'My answer' on input >> nth=40
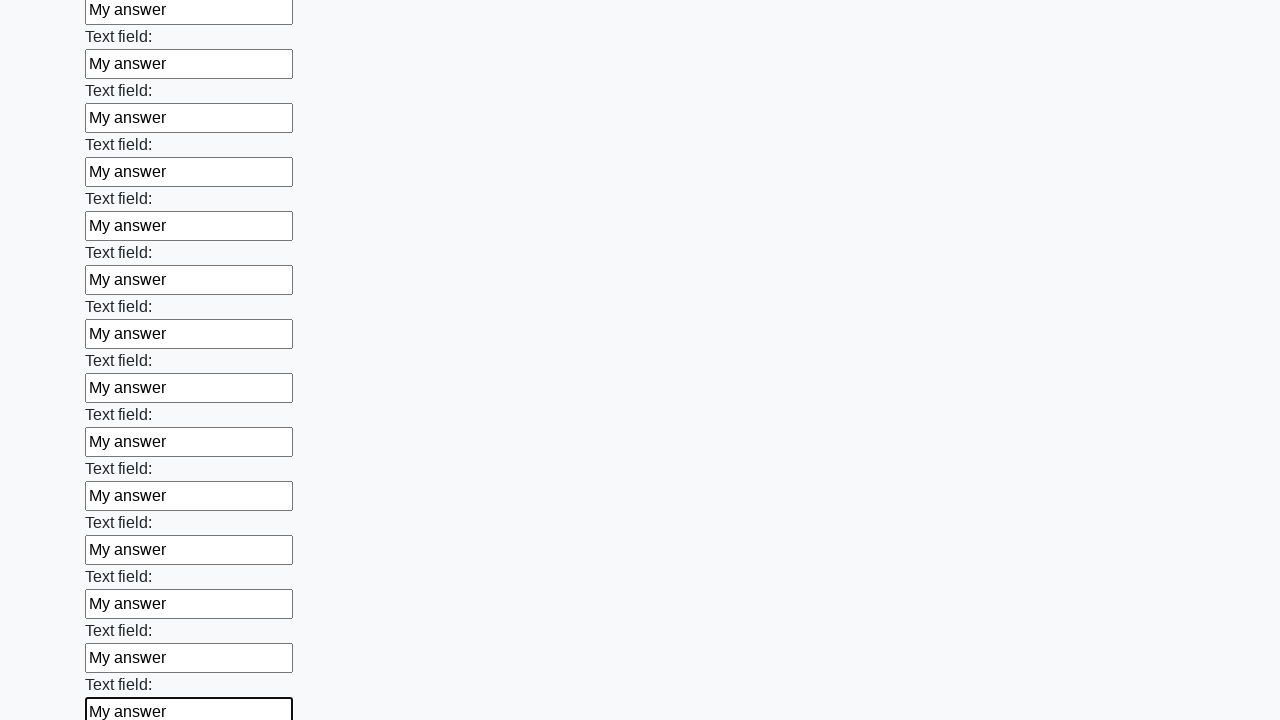

Filled input field with 'My answer' on input >> nth=41
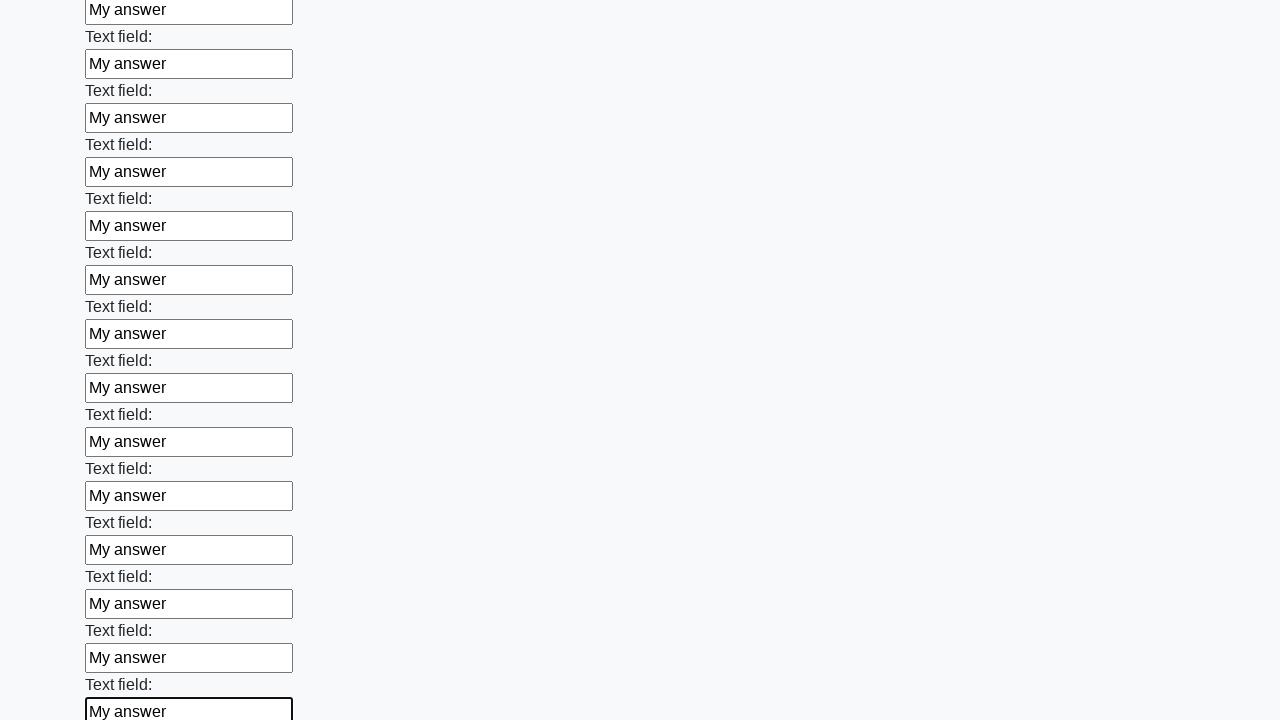

Filled input field with 'My answer' on input >> nth=42
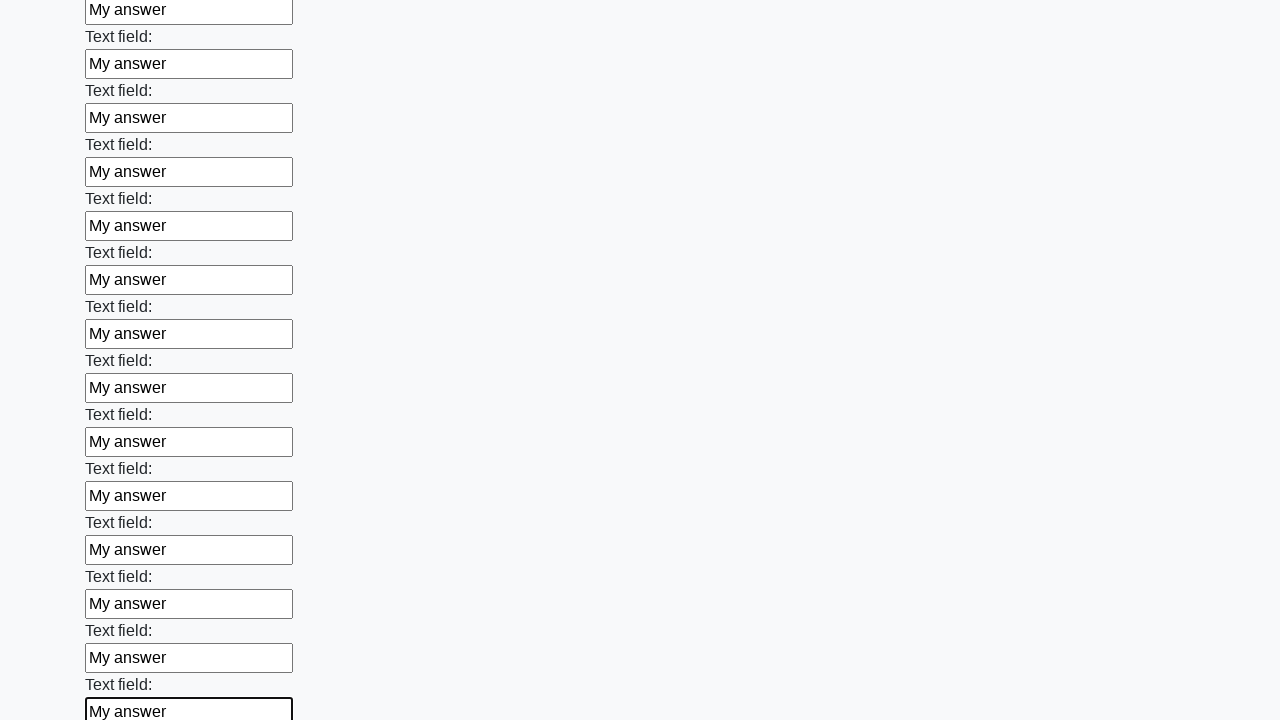

Filled input field with 'My answer' on input >> nth=43
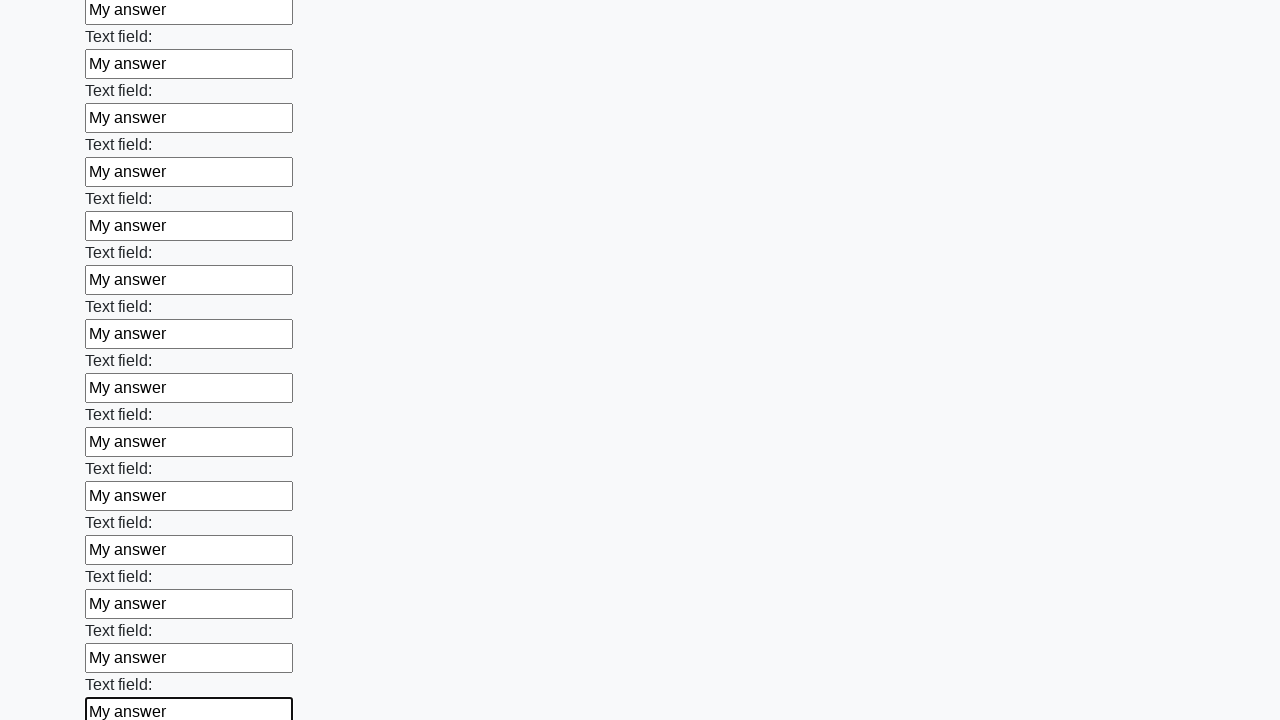

Filled input field with 'My answer' on input >> nth=44
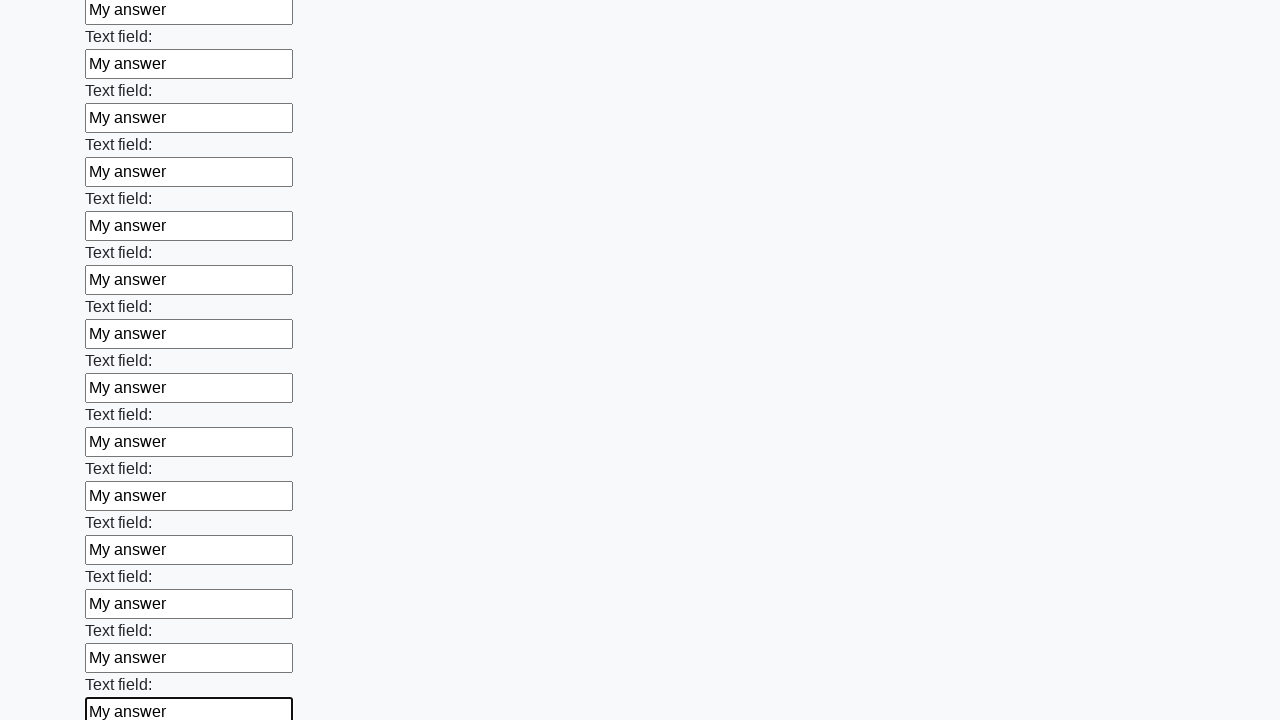

Filled input field with 'My answer' on input >> nth=45
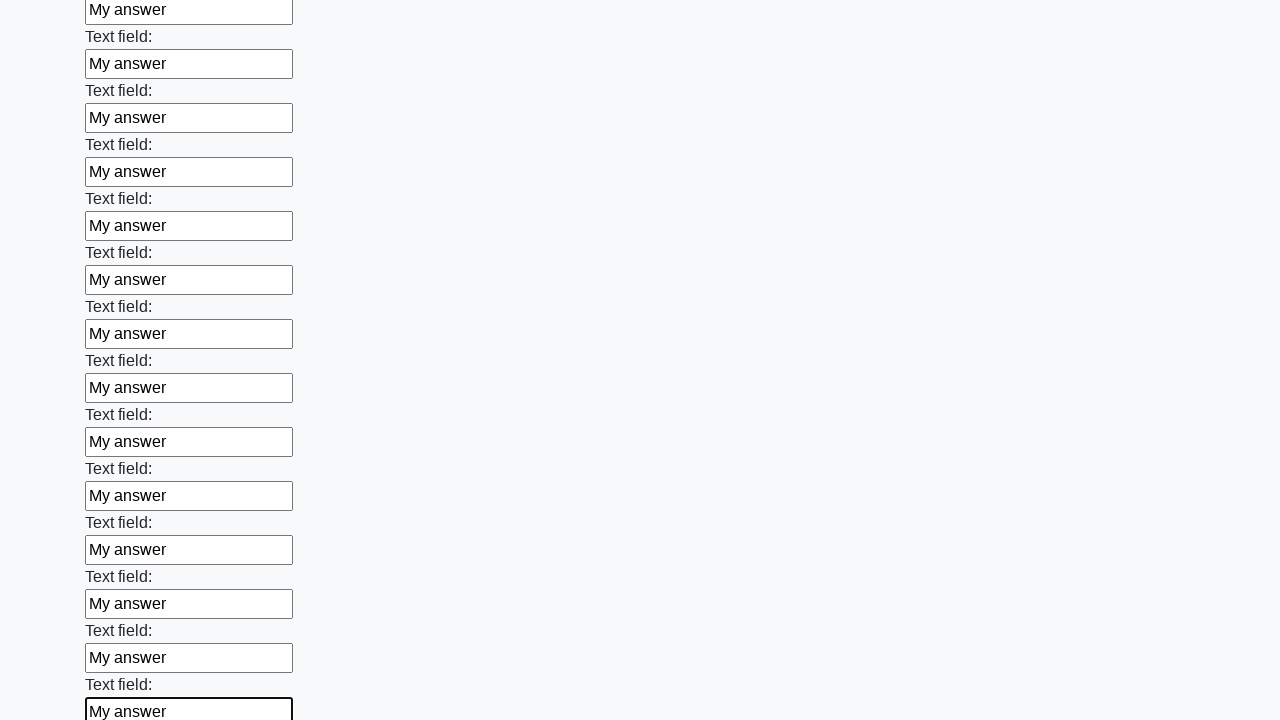

Filled input field with 'My answer' on input >> nth=46
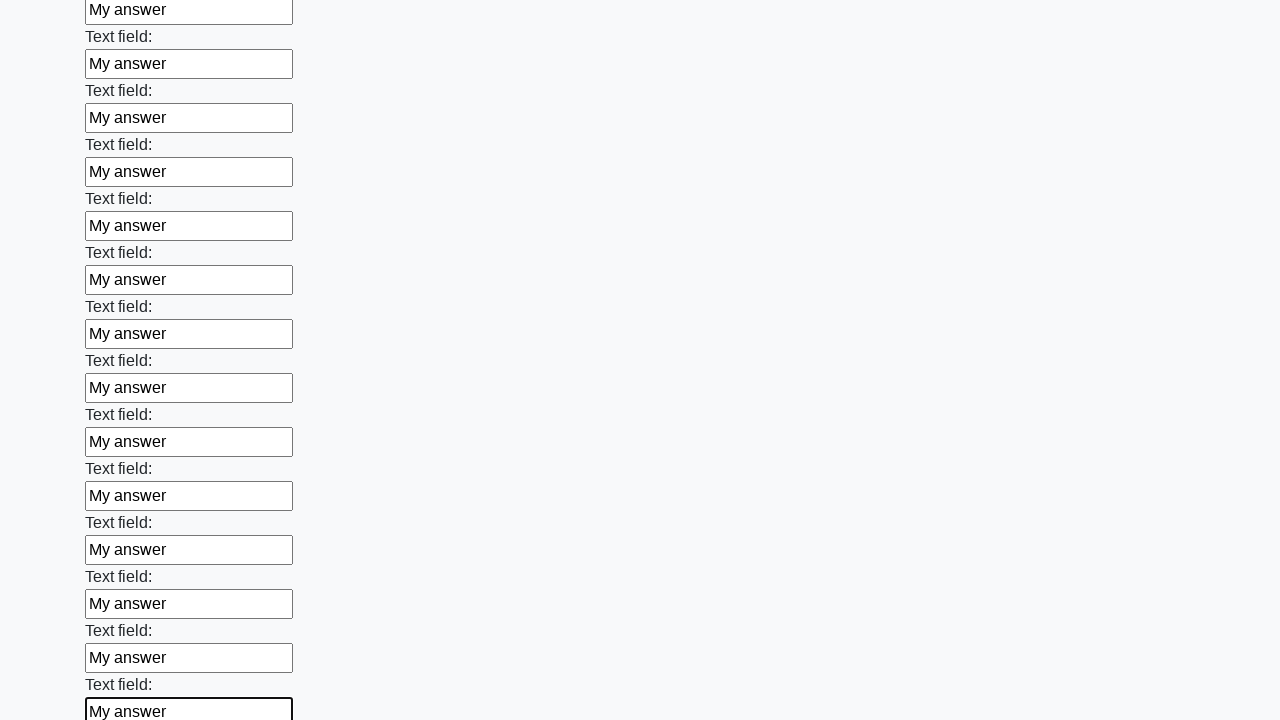

Filled input field with 'My answer' on input >> nth=47
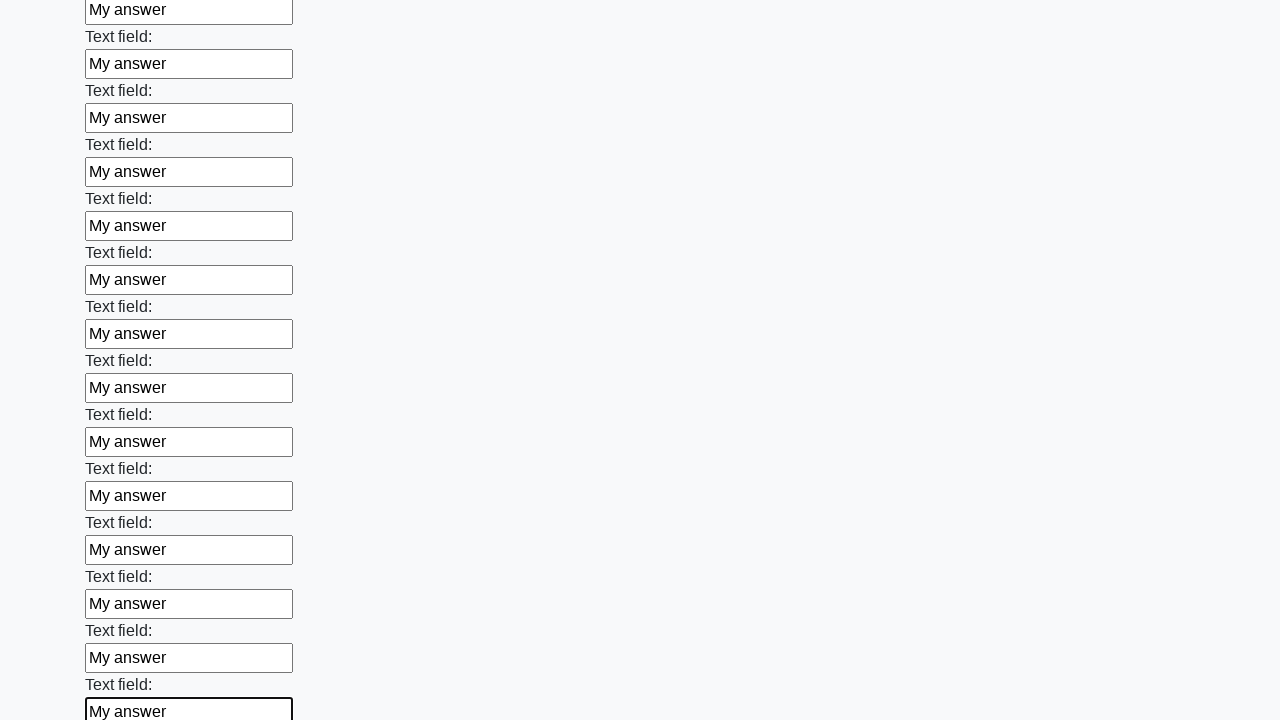

Filled input field with 'My answer' on input >> nth=48
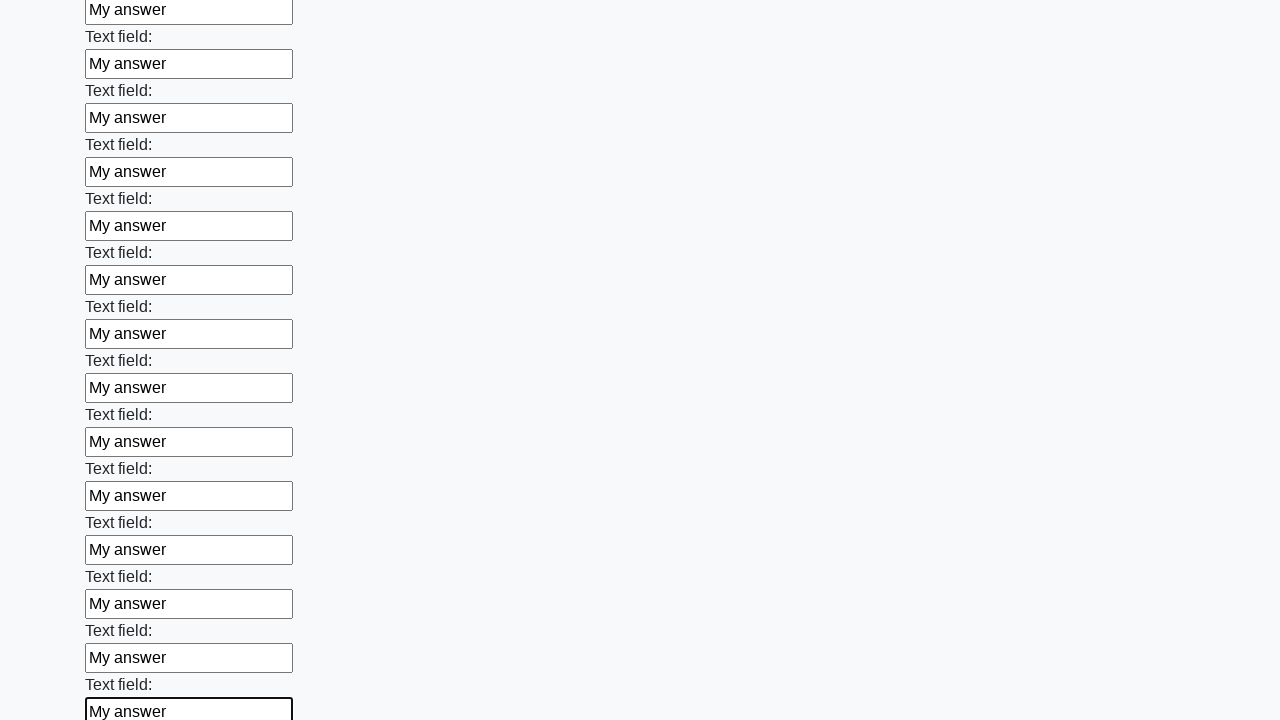

Filled input field with 'My answer' on input >> nth=49
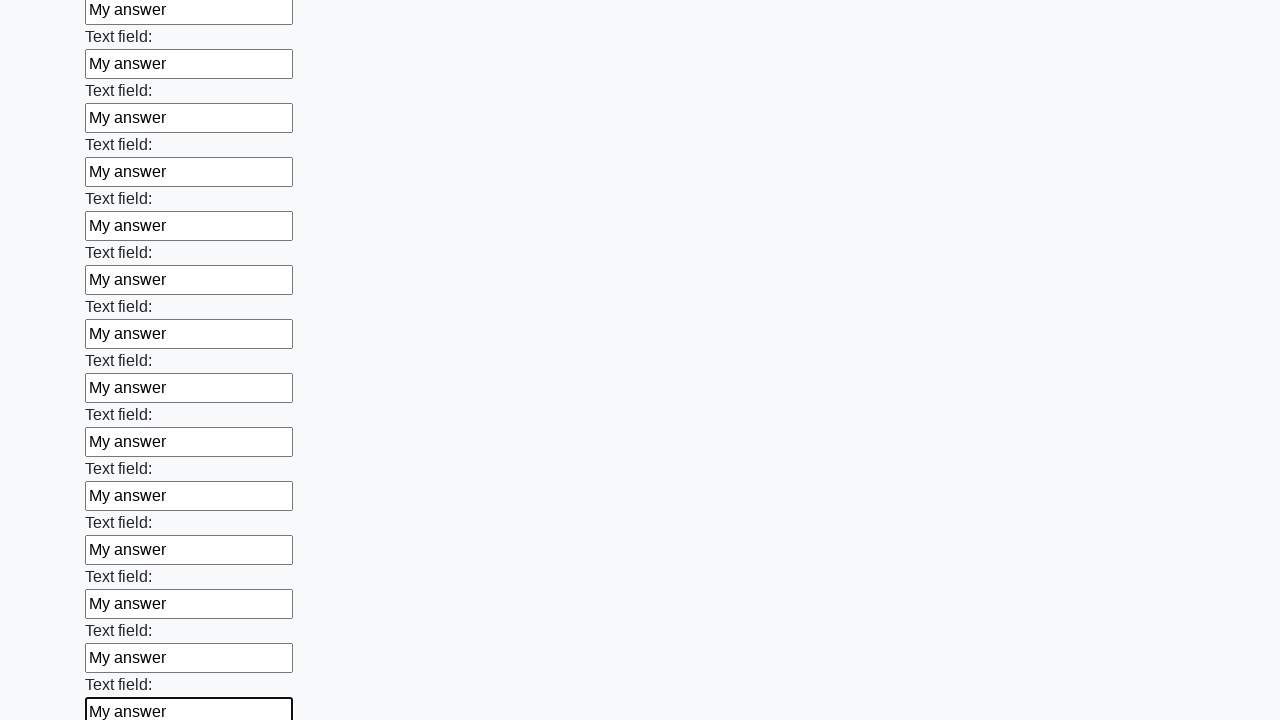

Filled input field with 'My answer' on input >> nth=50
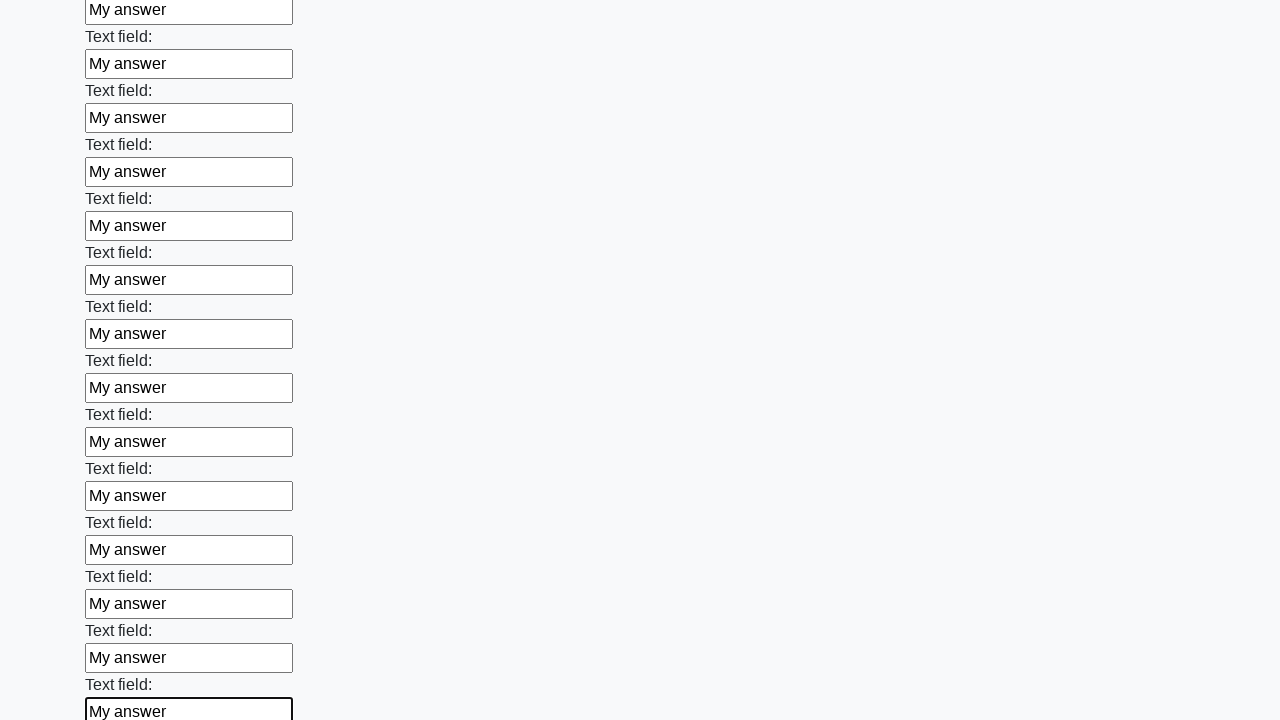

Filled input field with 'My answer' on input >> nth=51
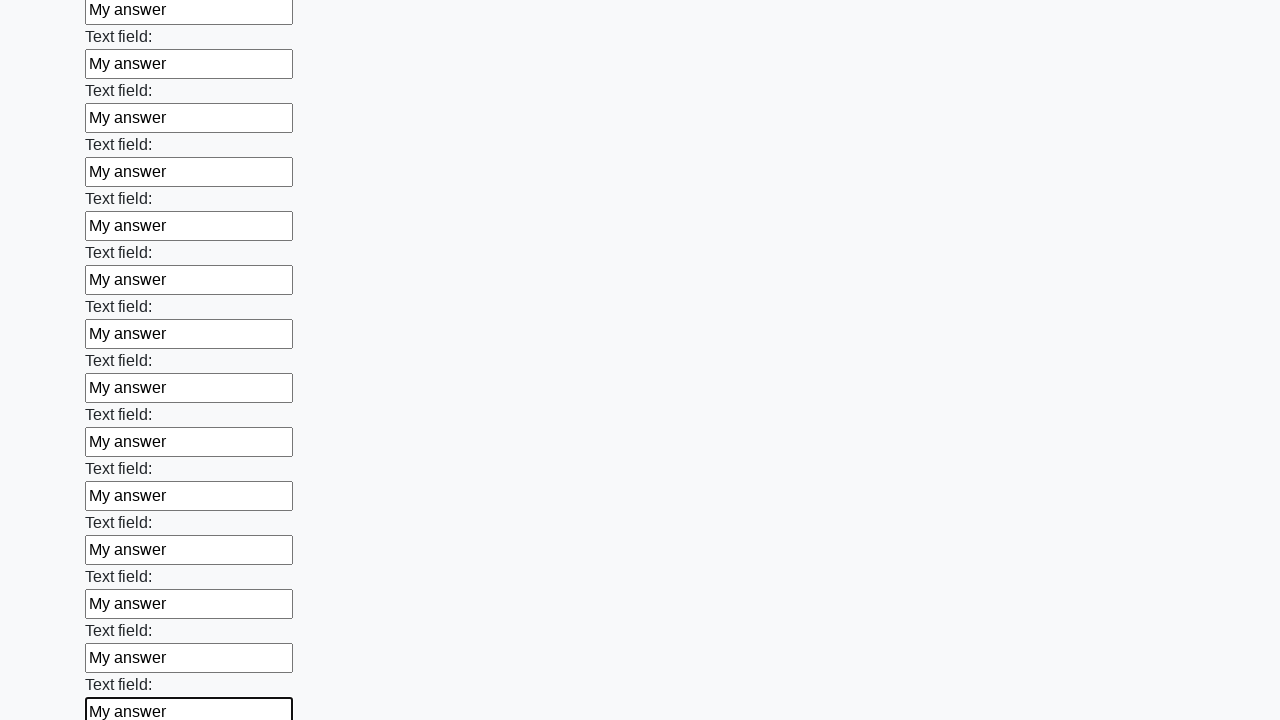

Filled input field with 'My answer' on input >> nth=52
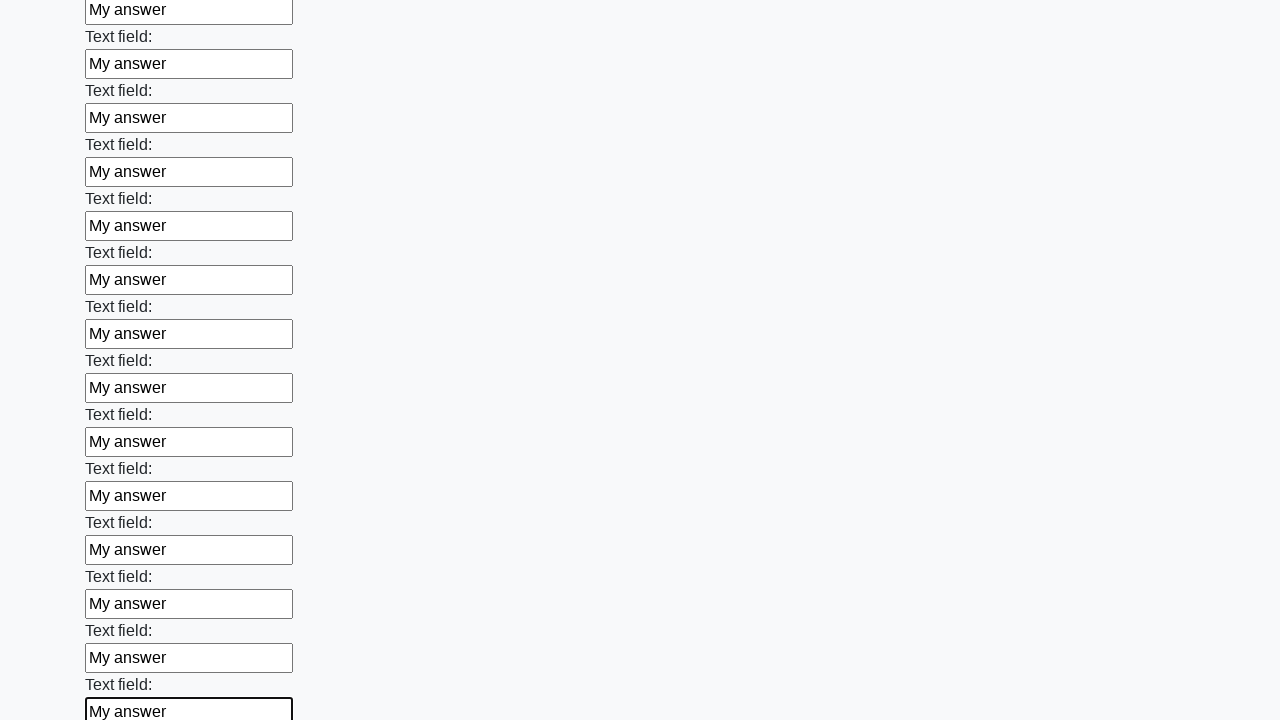

Filled input field with 'My answer' on input >> nth=53
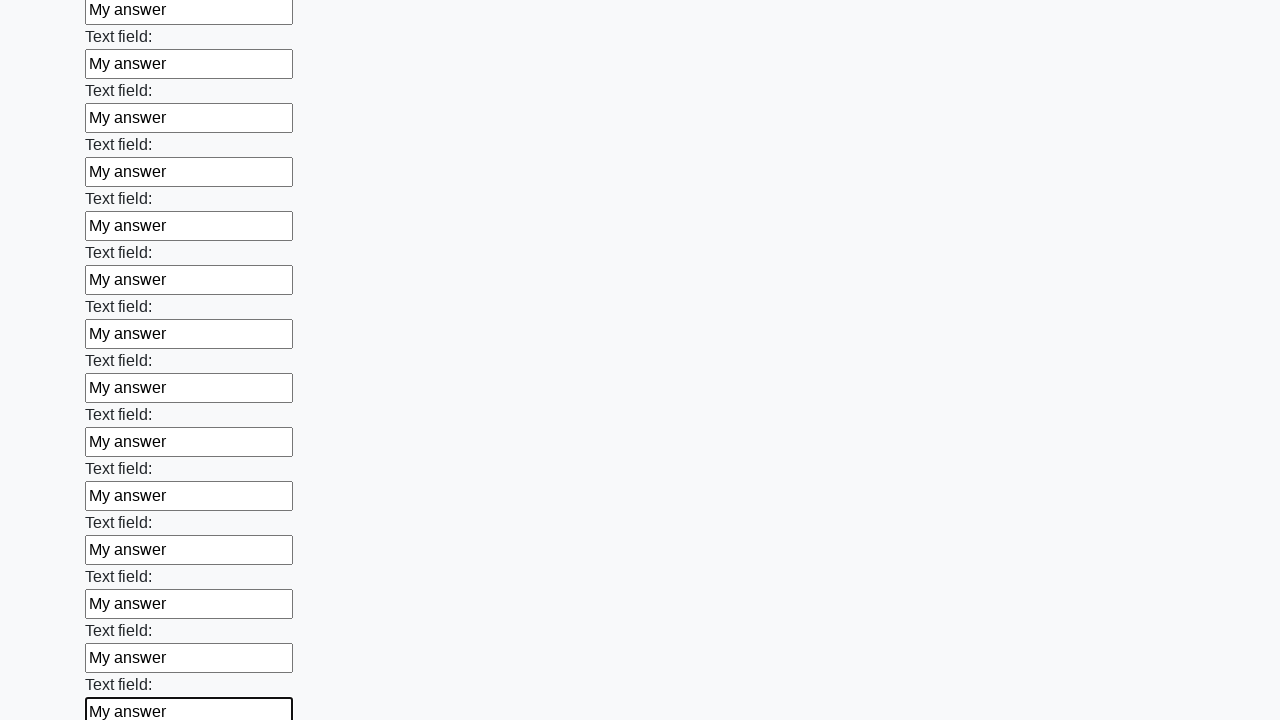

Filled input field with 'My answer' on input >> nth=54
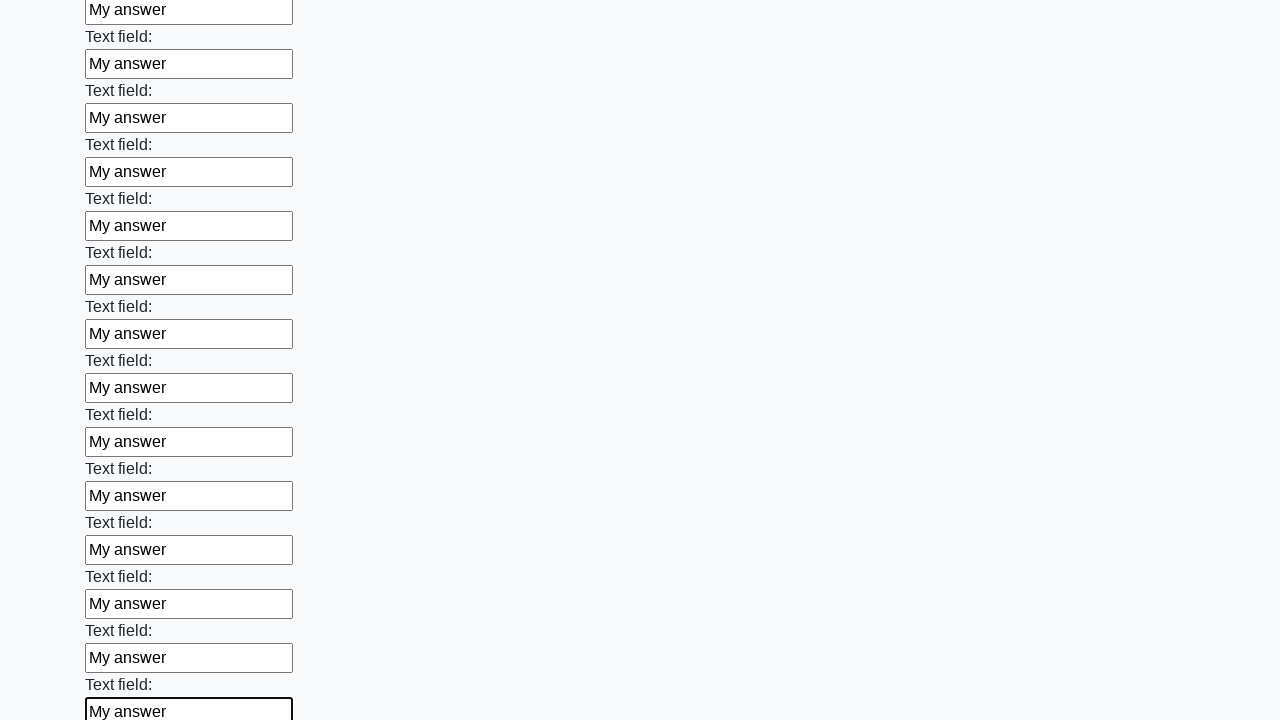

Filled input field with 'My answer' on input >> nth=55
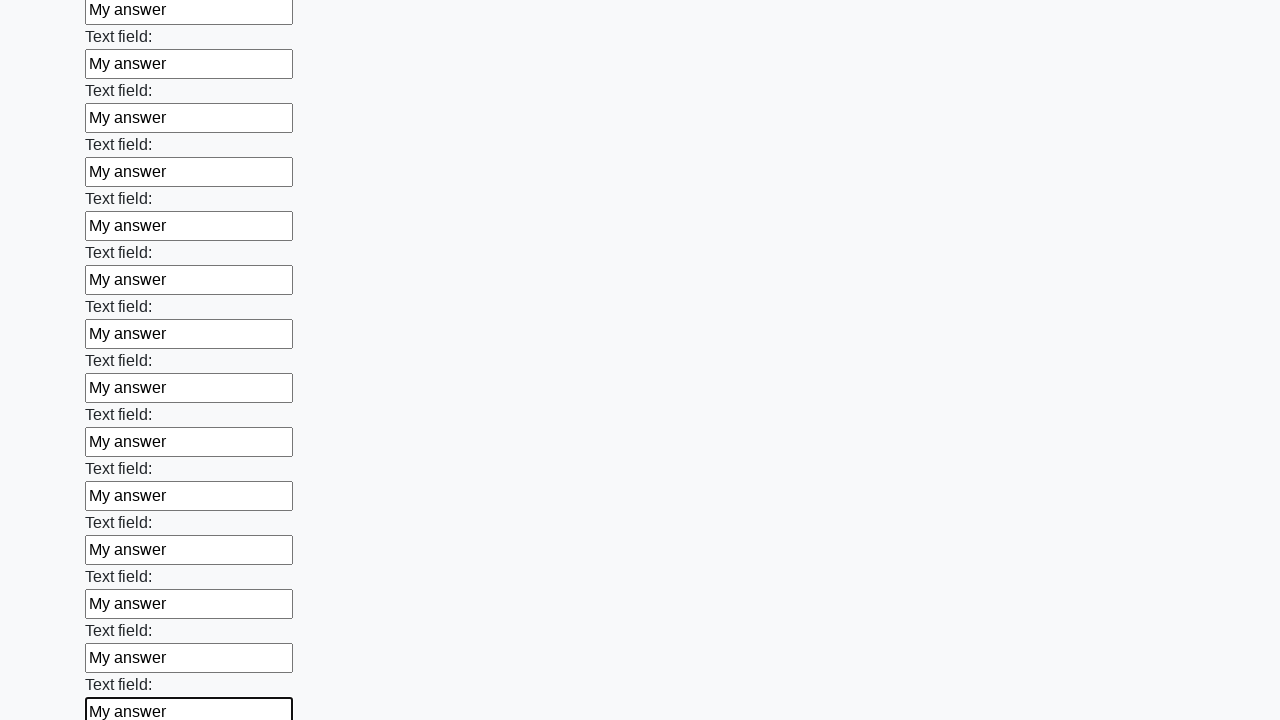

Filled input field with 'My answer' on input >> nth=56
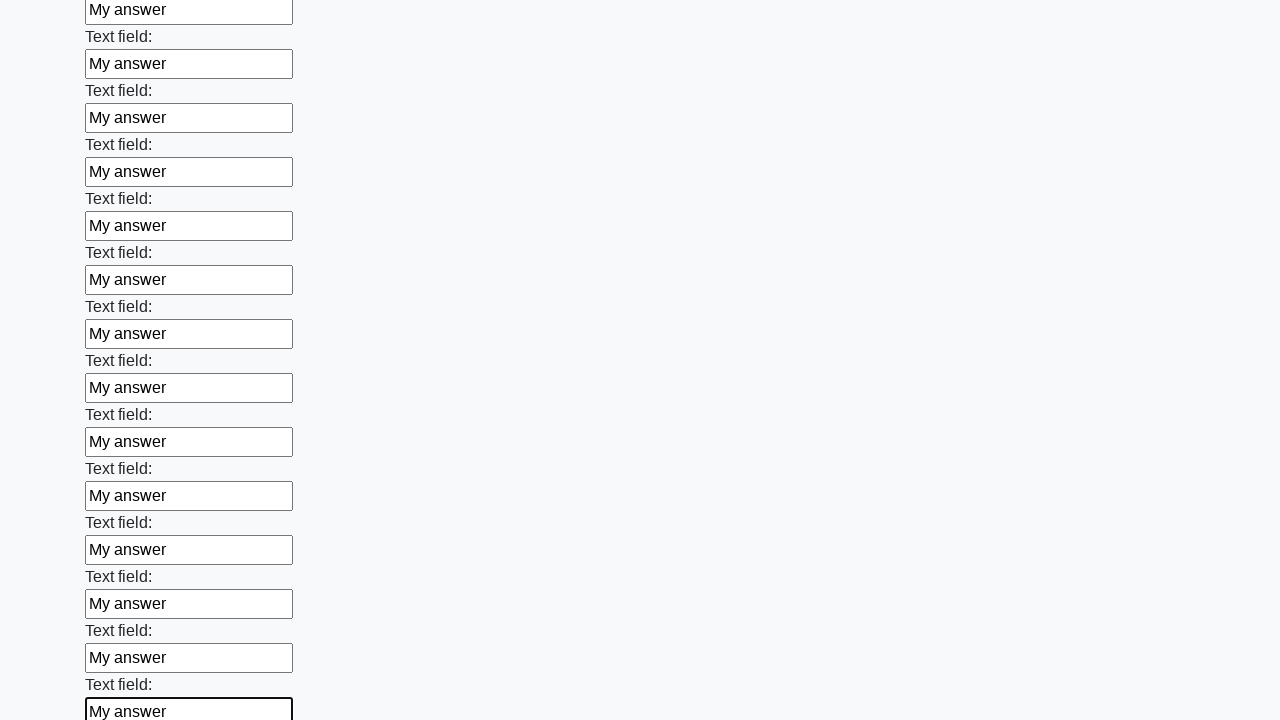

Filled input field with 'My answer' on input >> nth=57
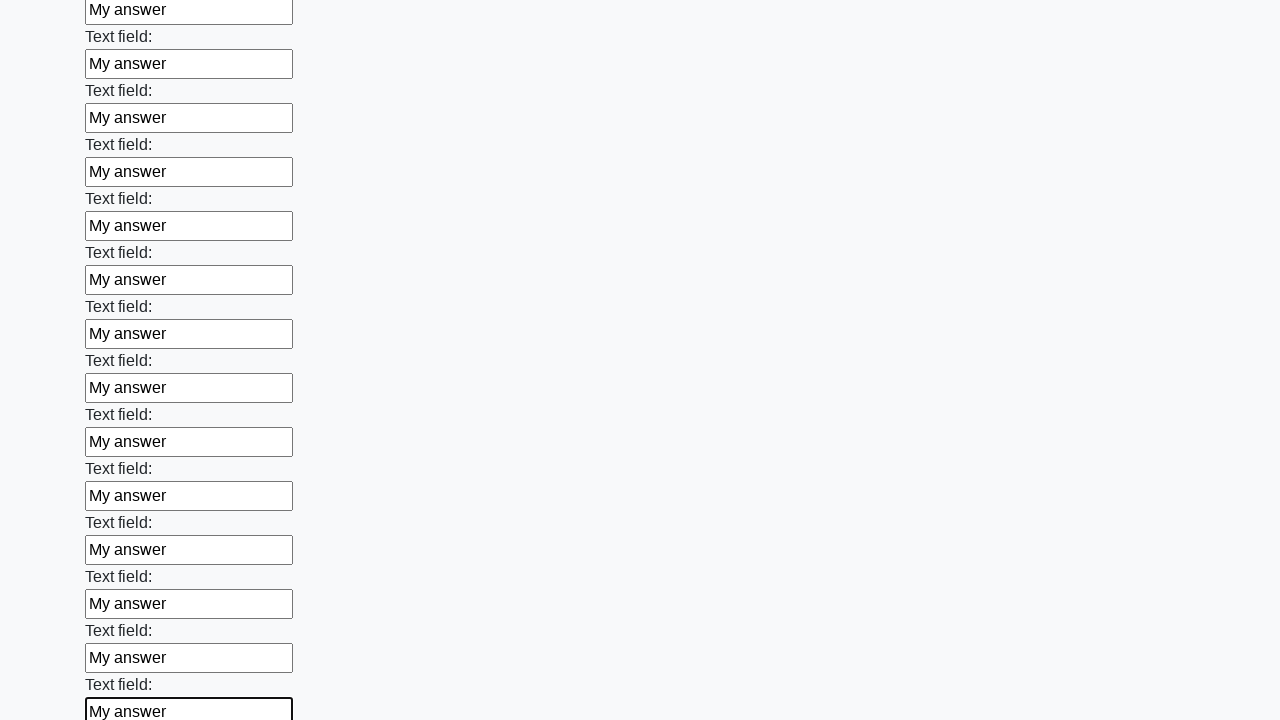

Filled input field with 'My answer' on input >> nth=58
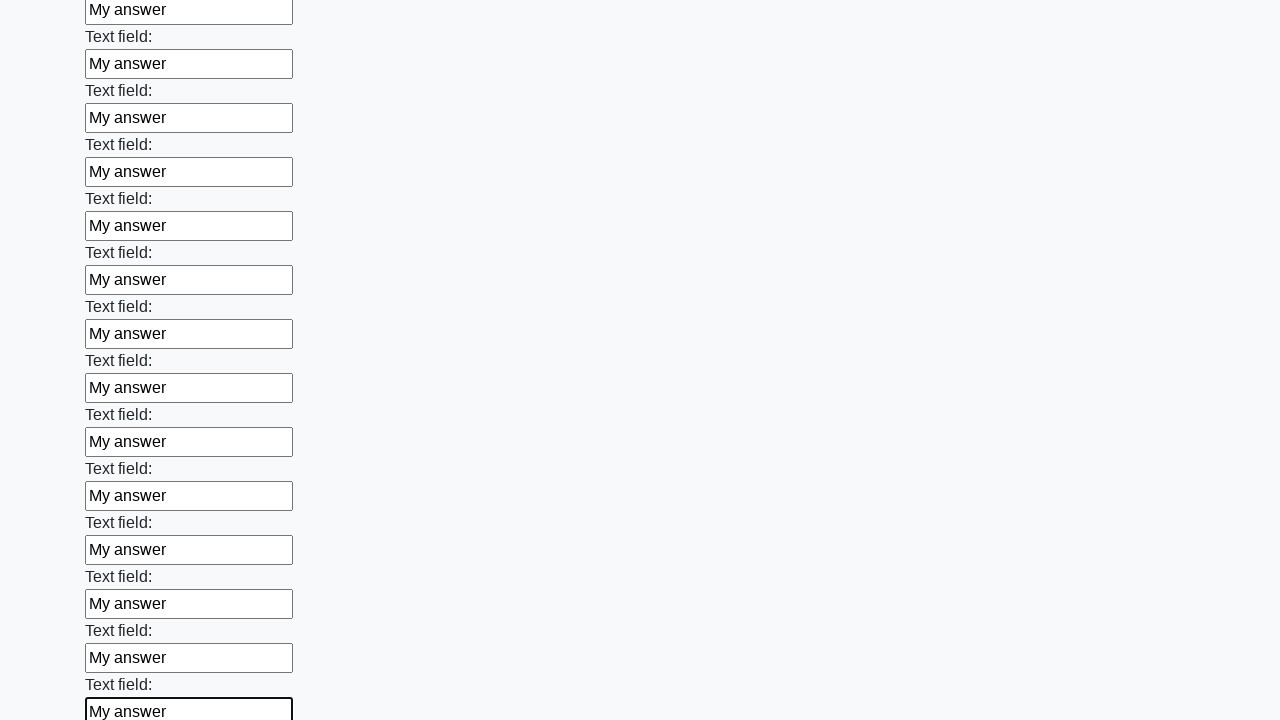

Filled input field with 'My answer' on input >> nth=59
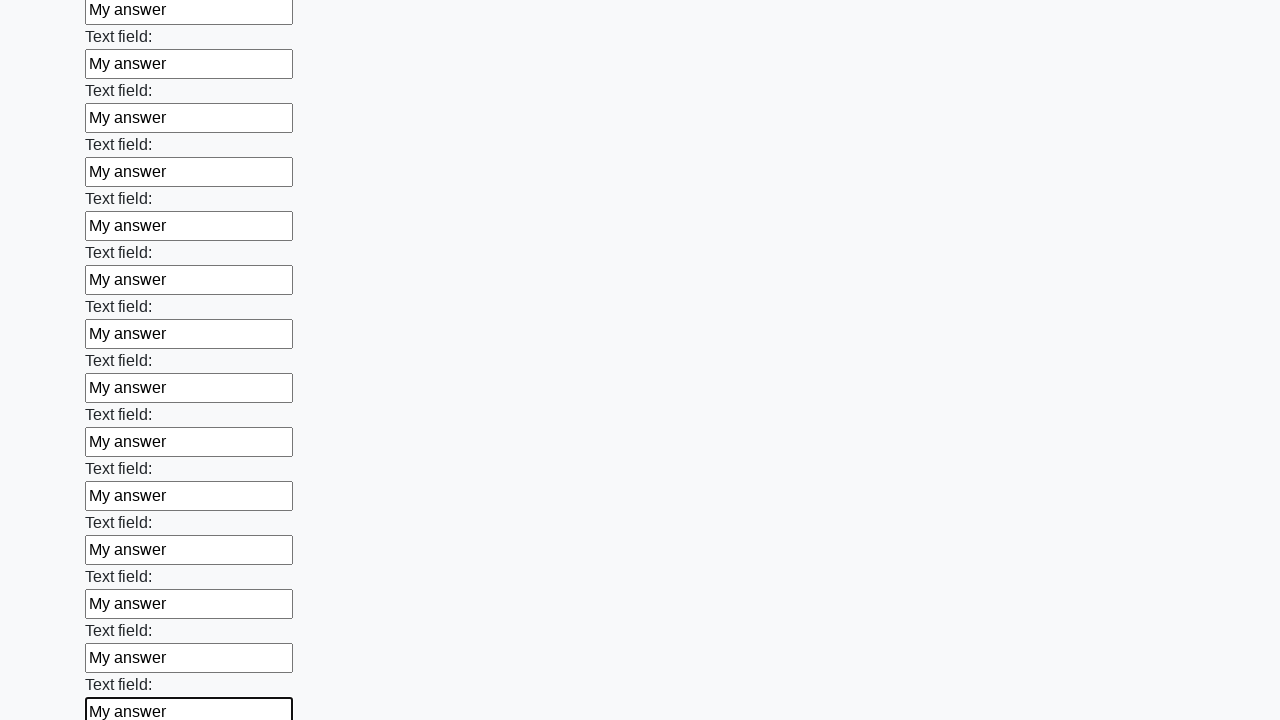

Filled input field with 'My answer' on input >> nth=60
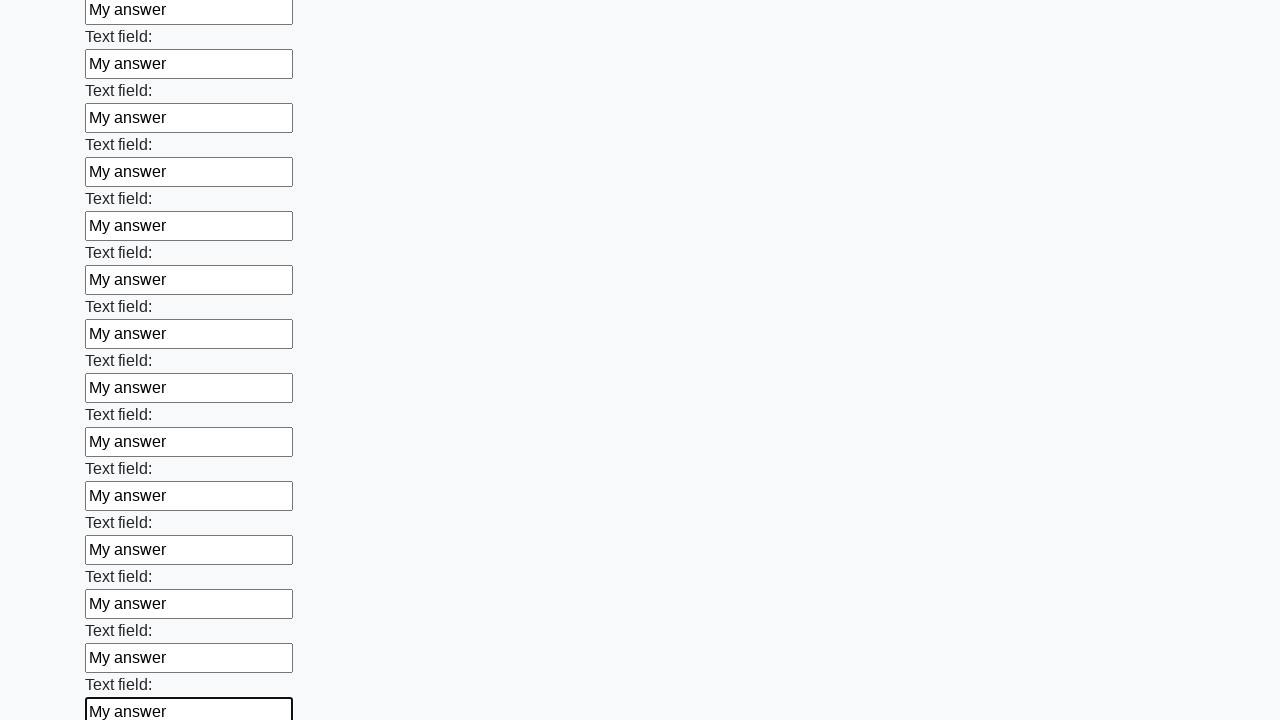

Filled input field with 'My answer' on input >> nth=61
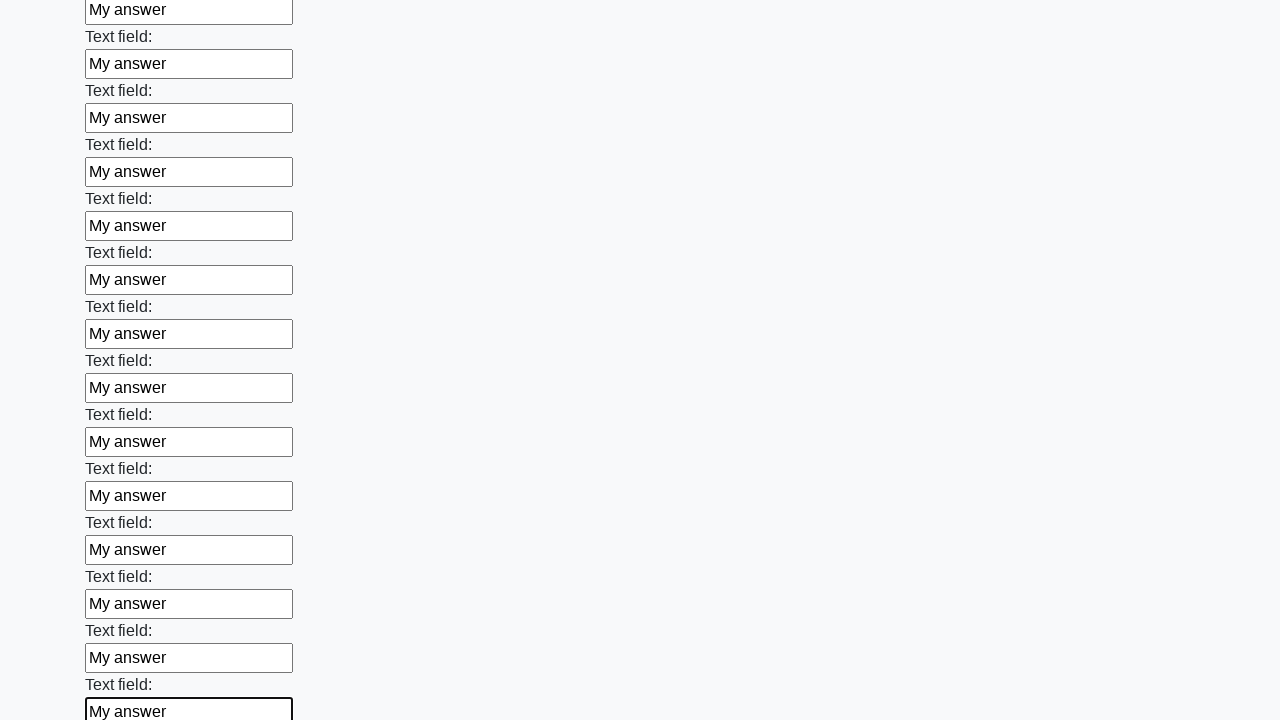

Filled input field with 'My answer' on input >> nth=62
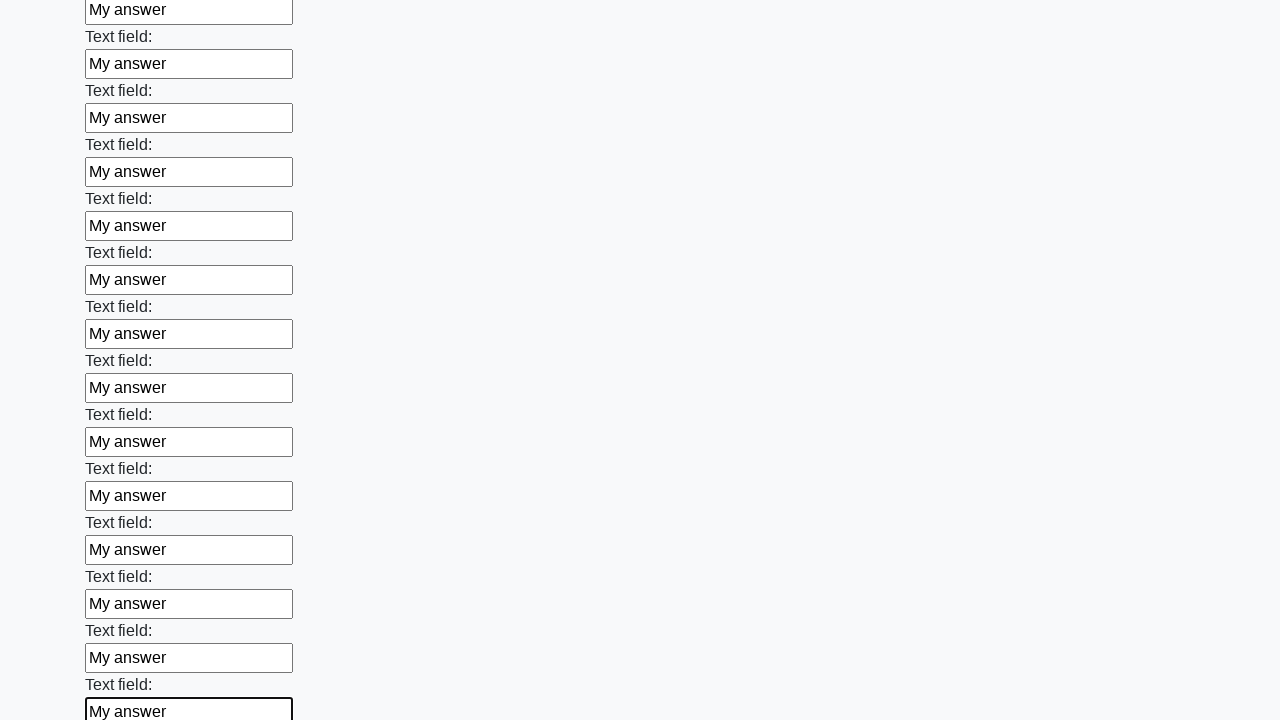

Filled input field with 'My answer' on input >> nth=63
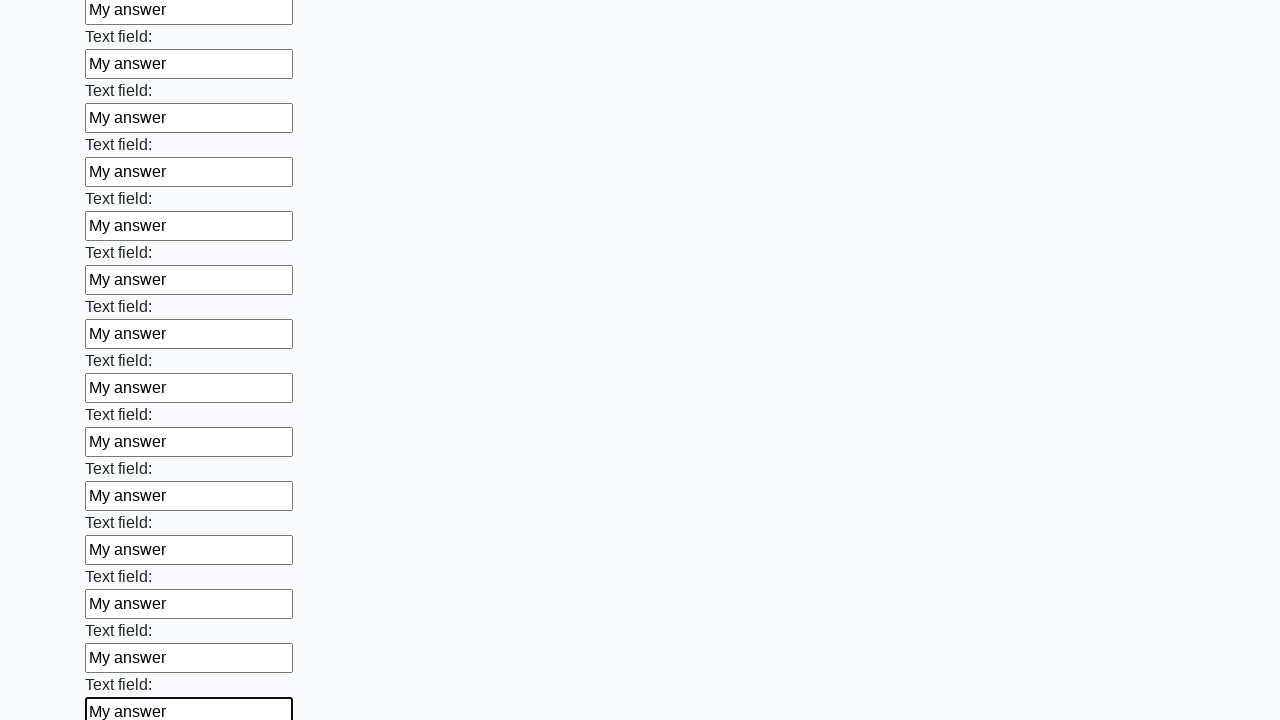

Filled input field with 'My answer' on input >> nth=64
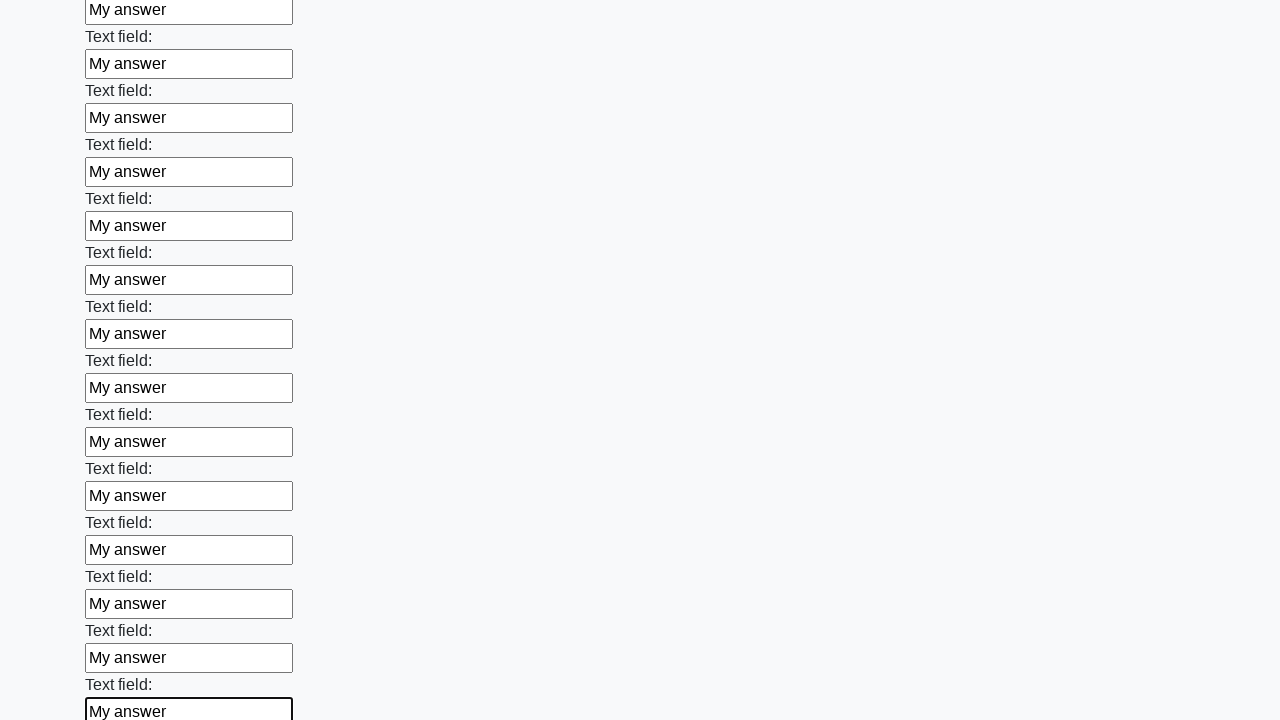

Filled input field with 'My answer' on input >> nth=65
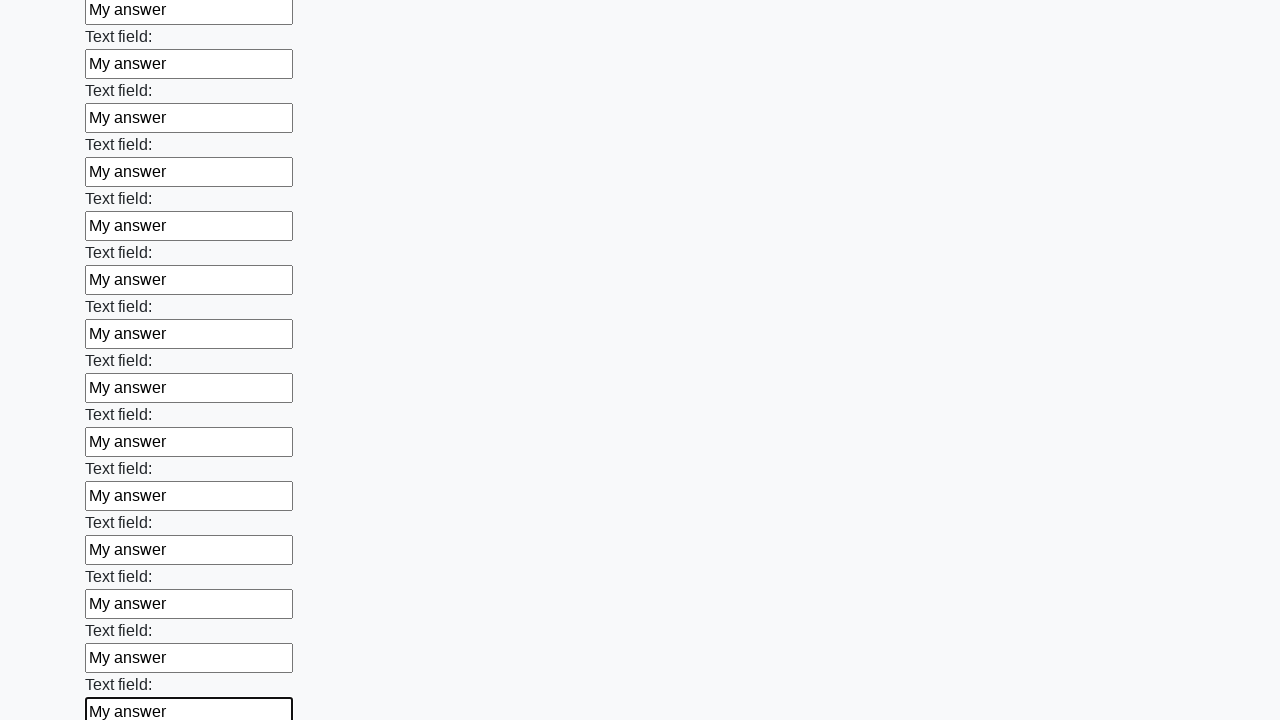

Filled input field with 'My answer' on input >> nth=66
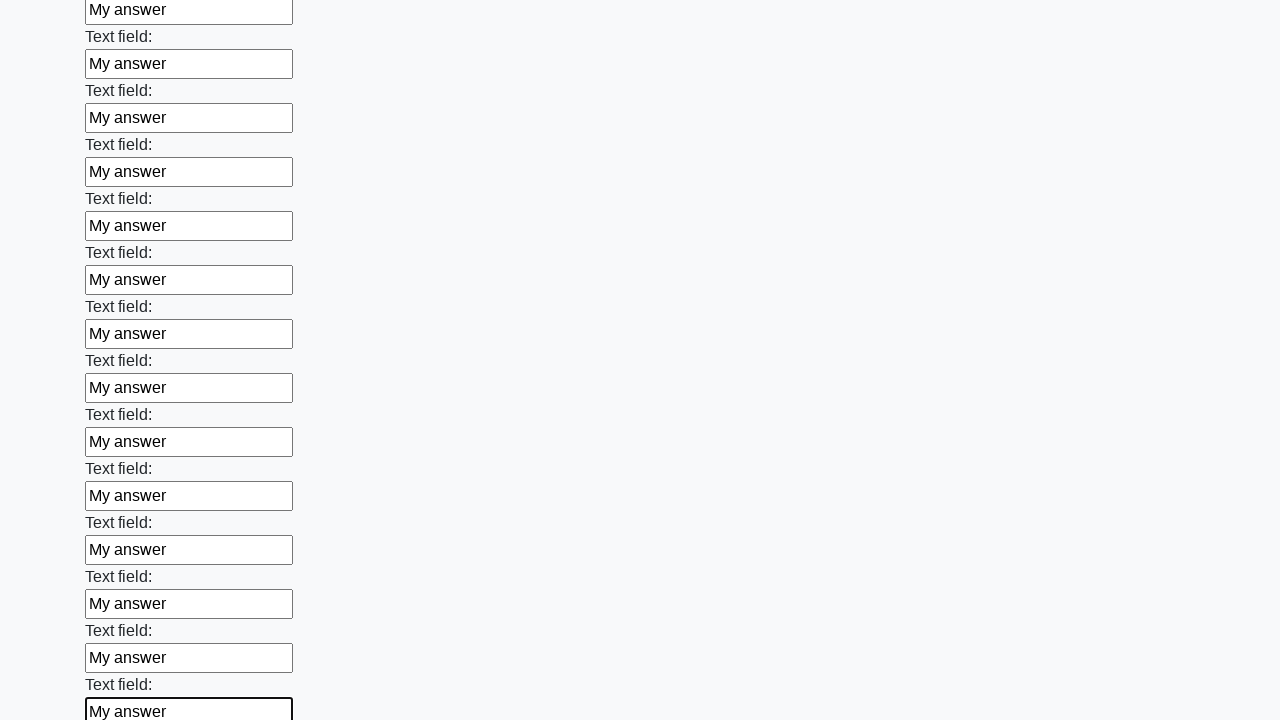

Filled input field with 'My answer' on input >> nth=67
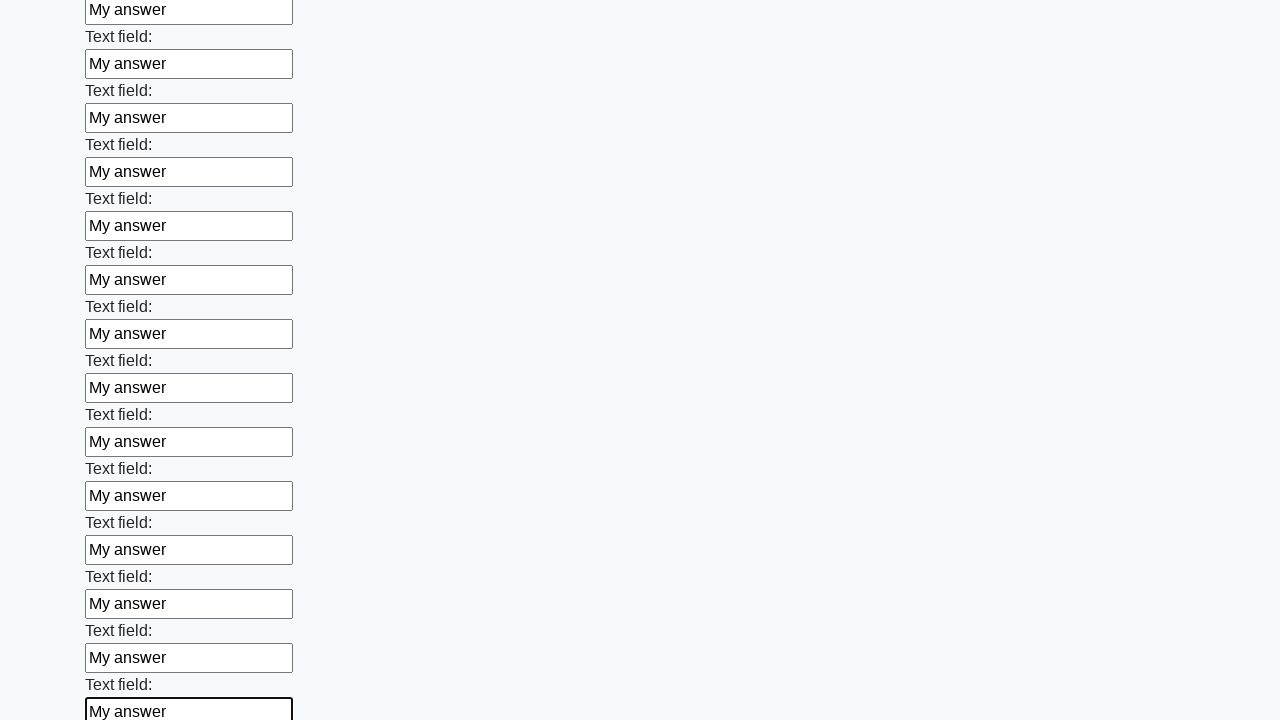

Filled input field with 'My answer' on input >> nth=68
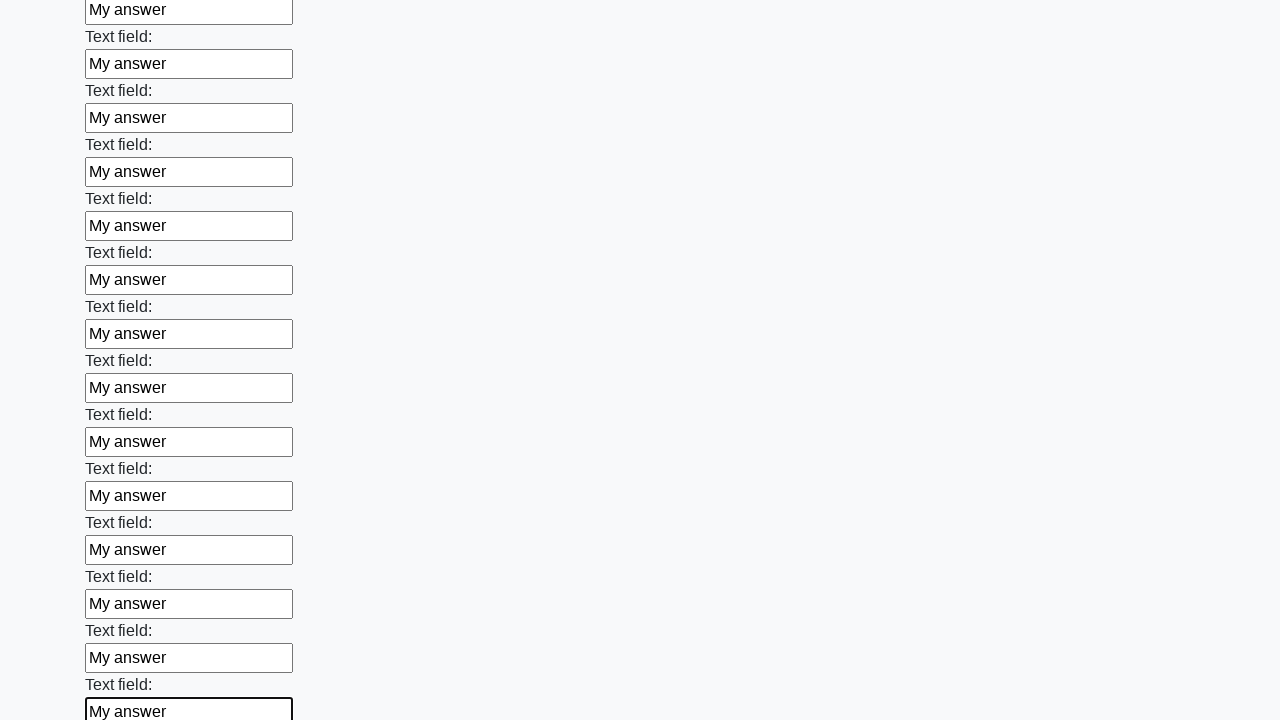

Filled input field with 'My answer' on input >> nth=69
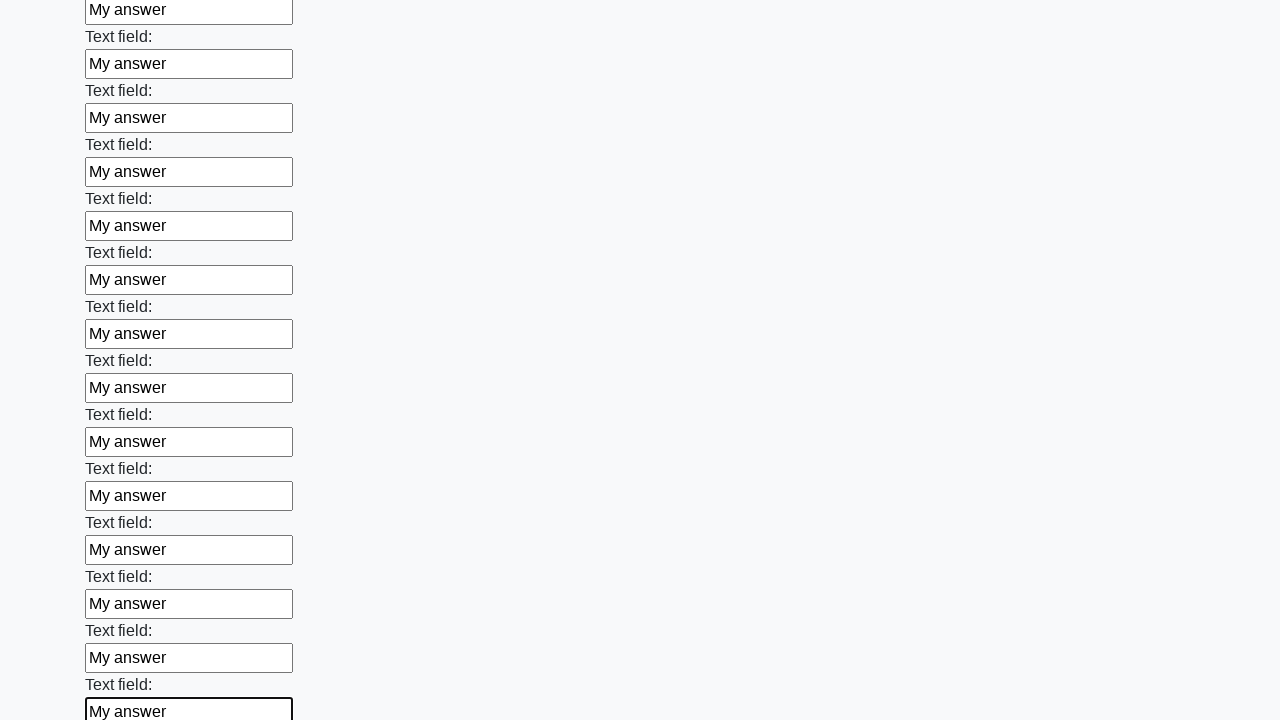

Filled input field with 'My answer' on input >> nth=70
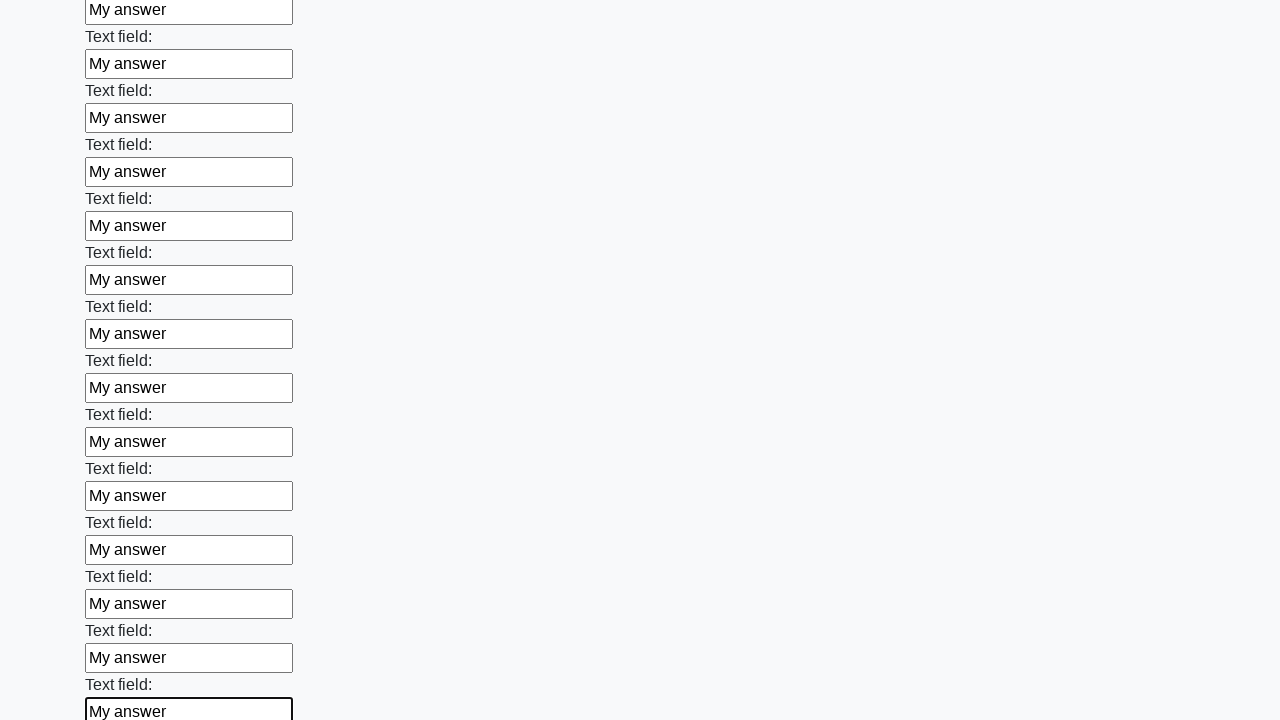

Filled input field with 'My answer' on input >> nth=71
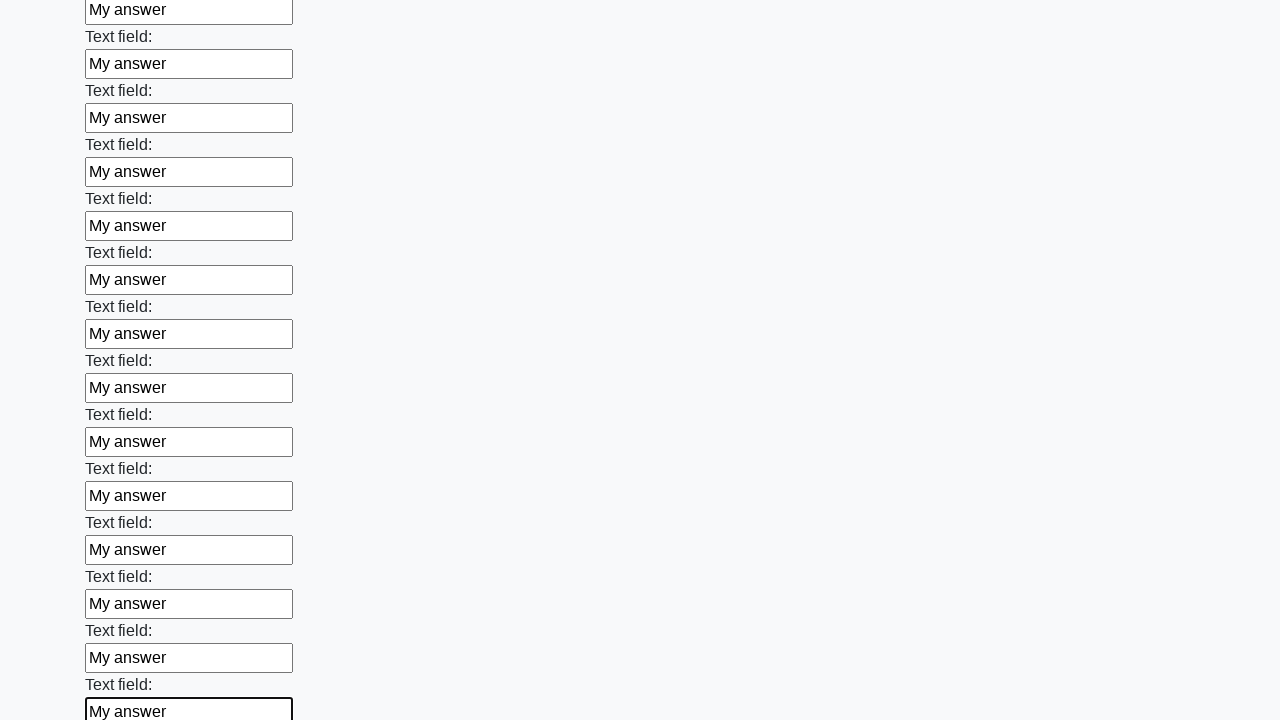

Filled input field with 'My answer' on input >> nth=72
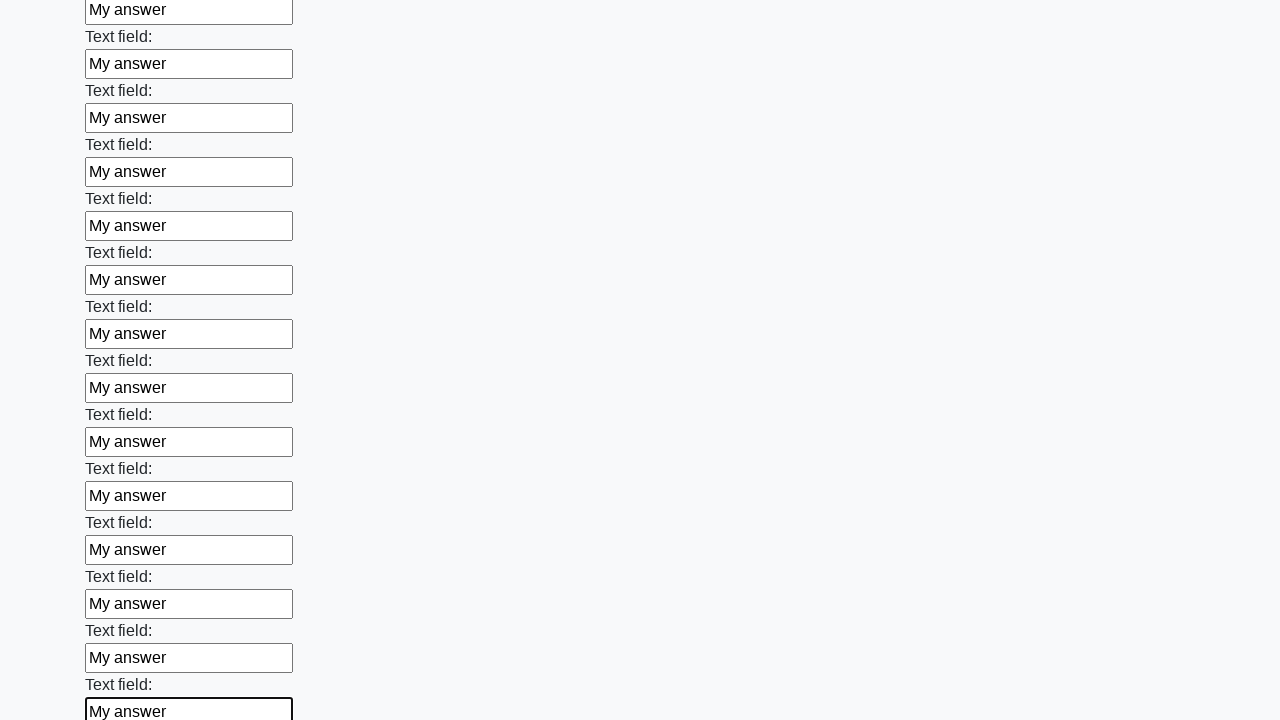

Filled input field with 'My answer' on input >> nth=73
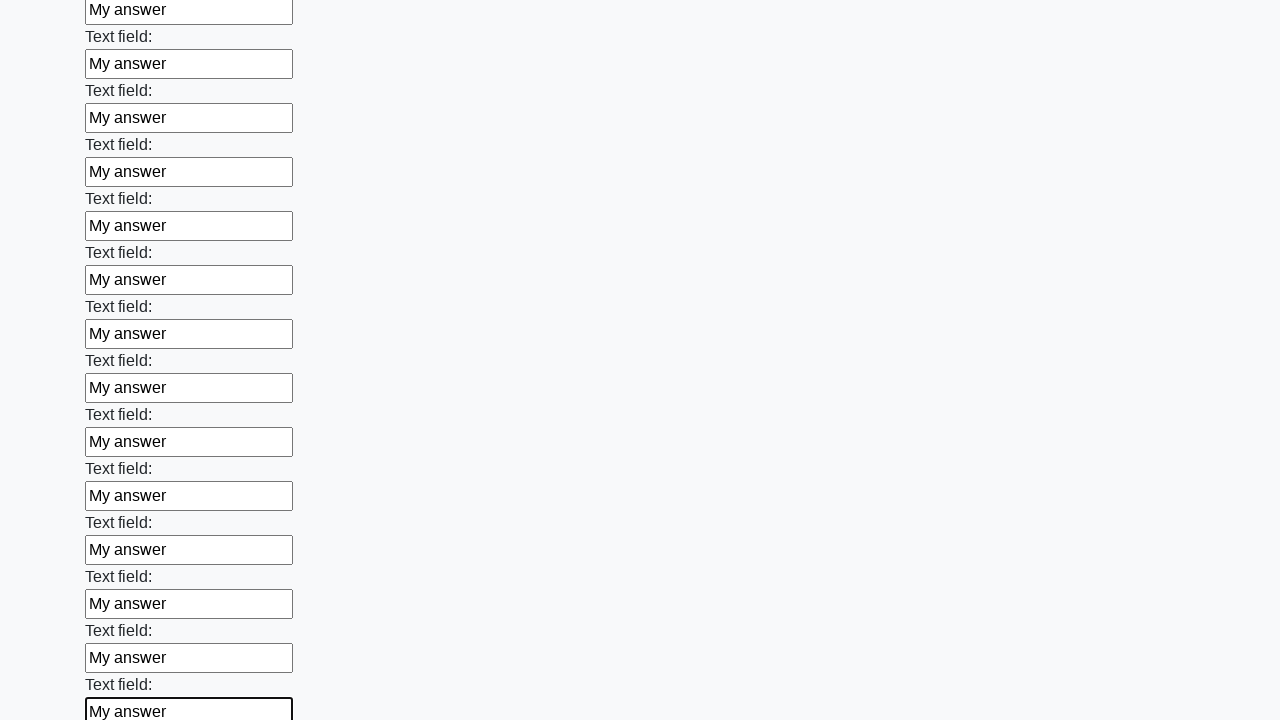

Filled input field with 'My answer' on input >> nth=74
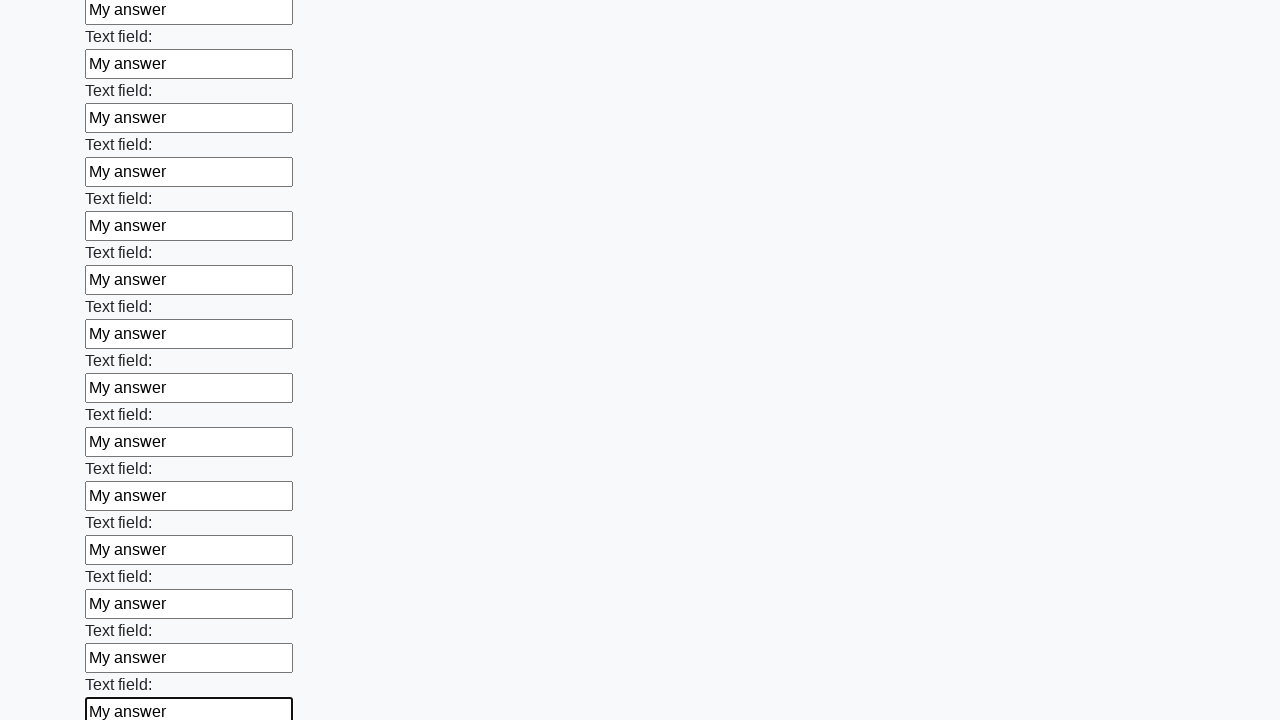

Filled input field with 'My answer' on input >> nth=75
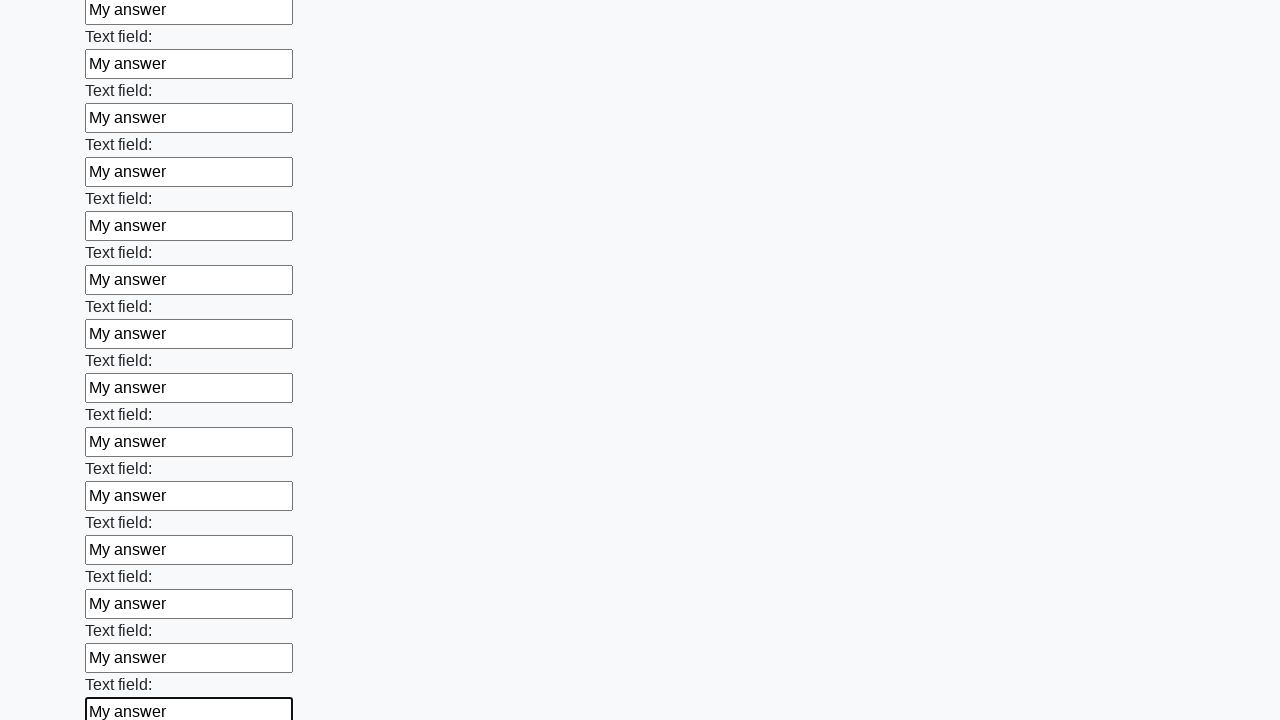

Filled input field with 'My answer' on input >> nth=76
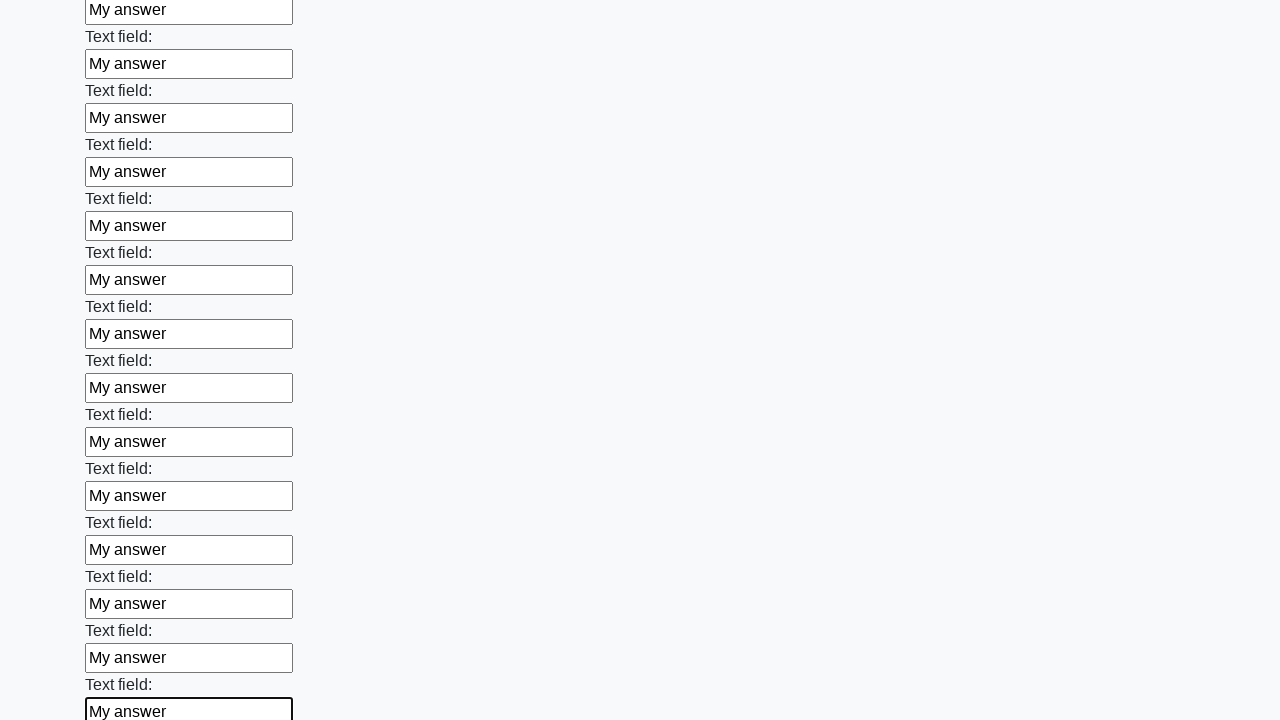

Filled input field with 'My answer' on input >> nth=77
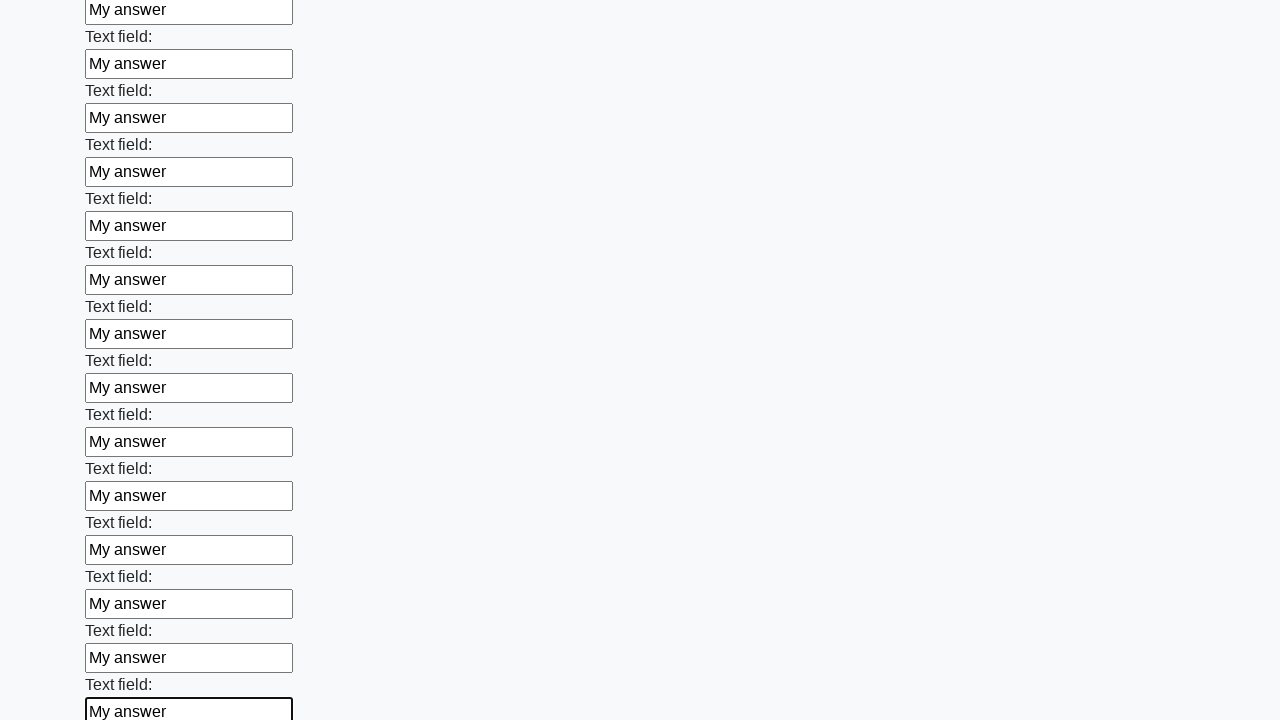

Filled input field with 'My answer' on input >> nth=78
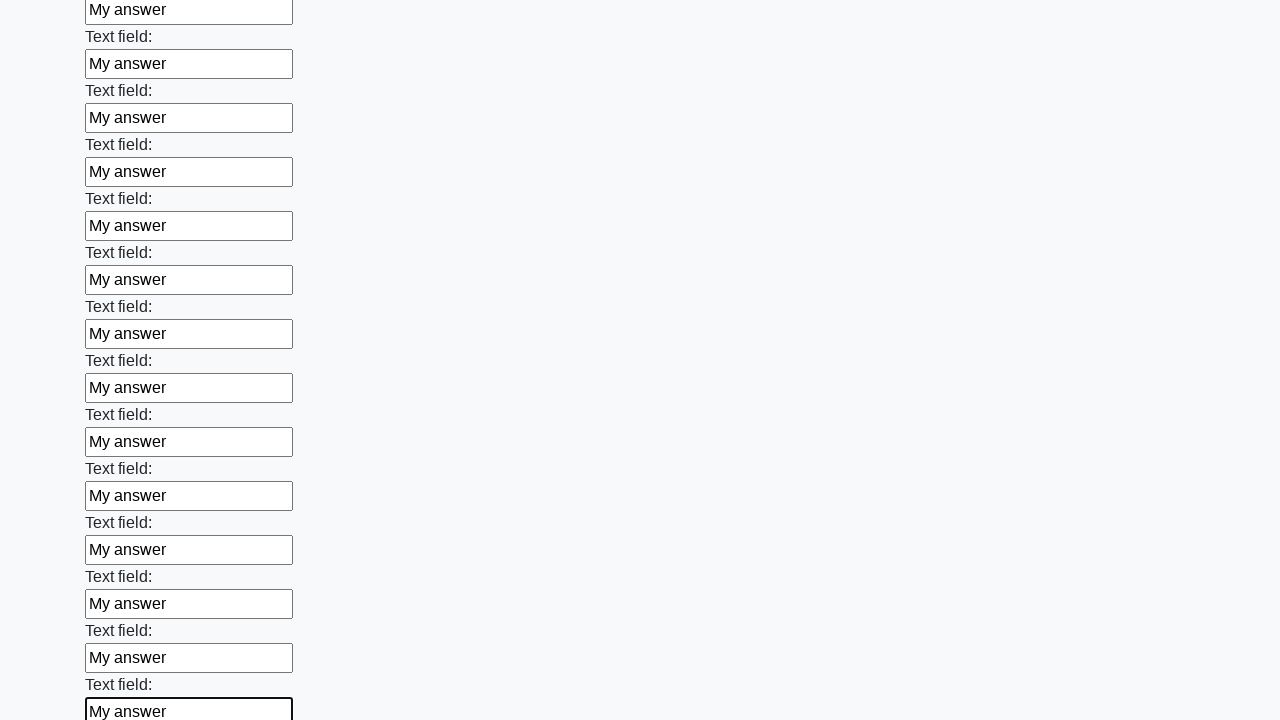

Filled input field with 'My answer' on input >> nth=79
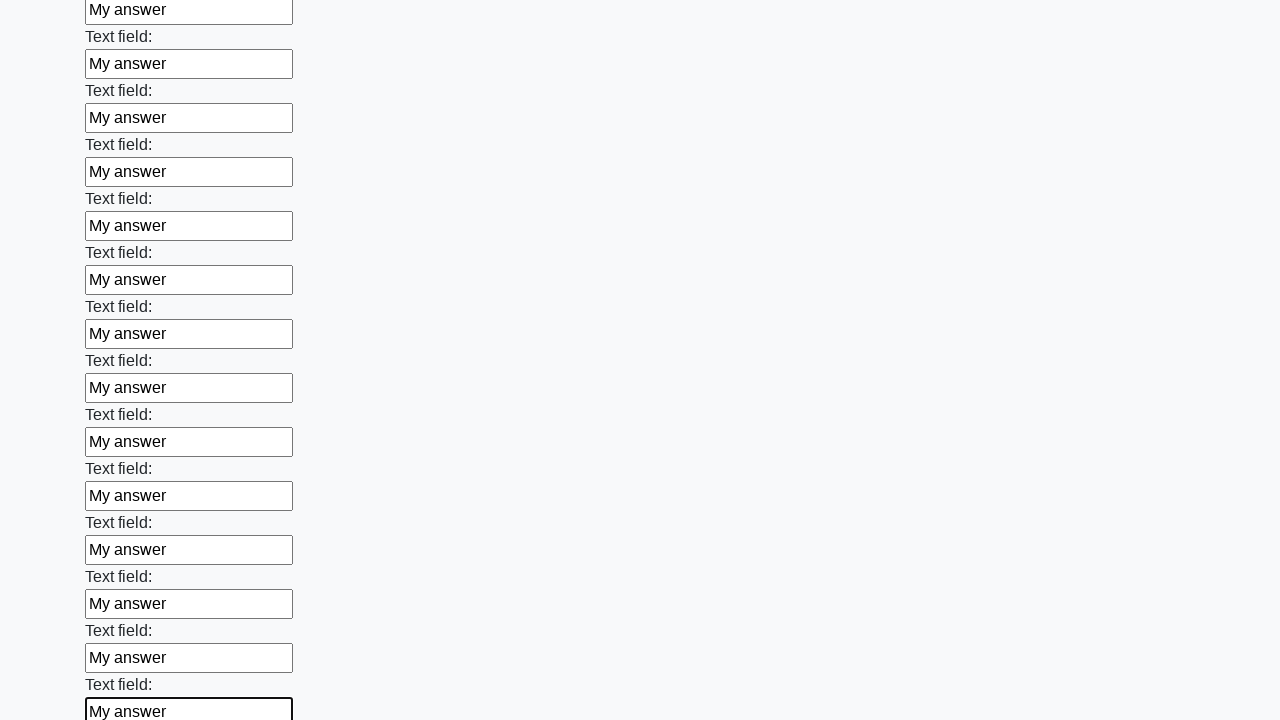

Filled input field with 'My answer' on input >> nth=80
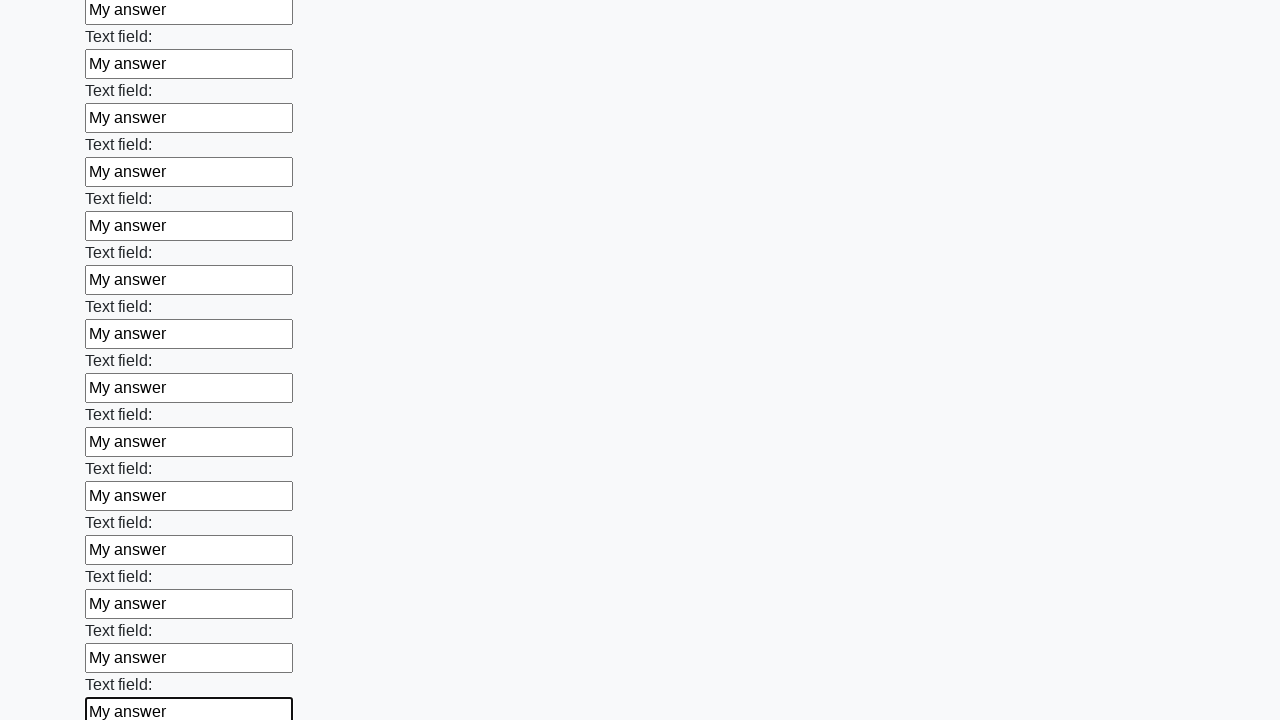

Filled input field with 'My answer' on input >> nth=81
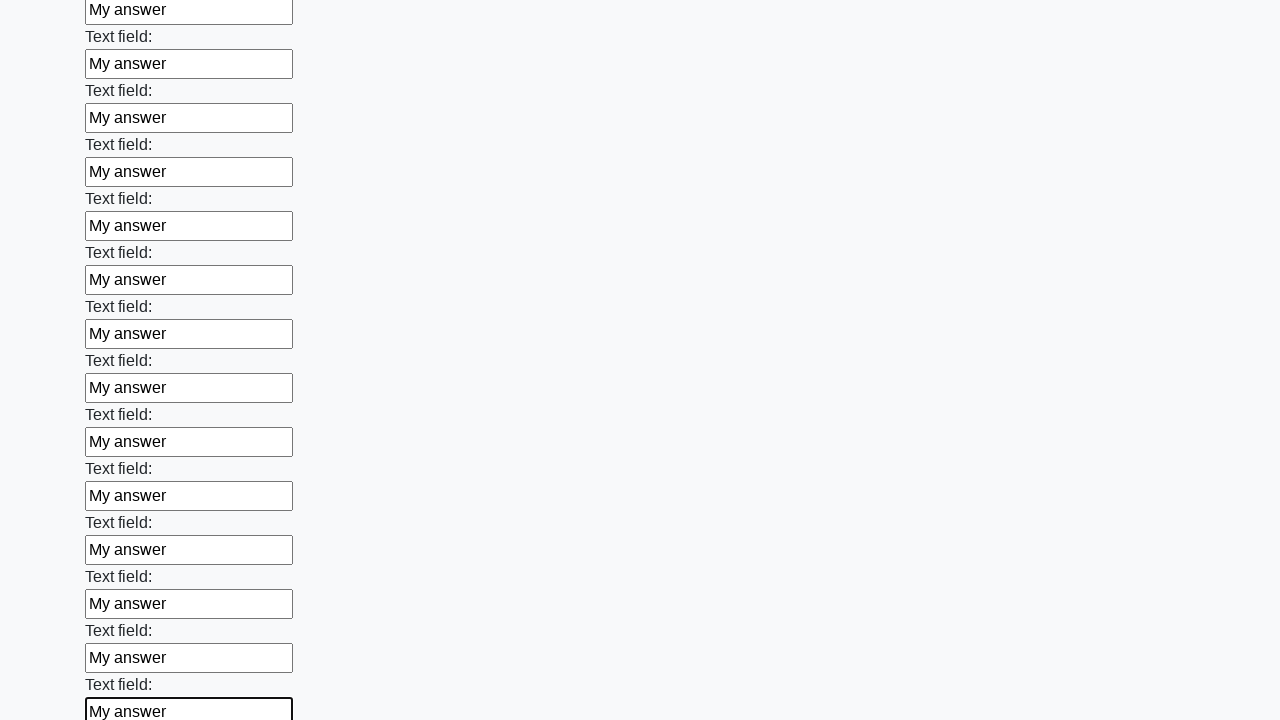

Filled input field with 'My answer' on input >> nth=82
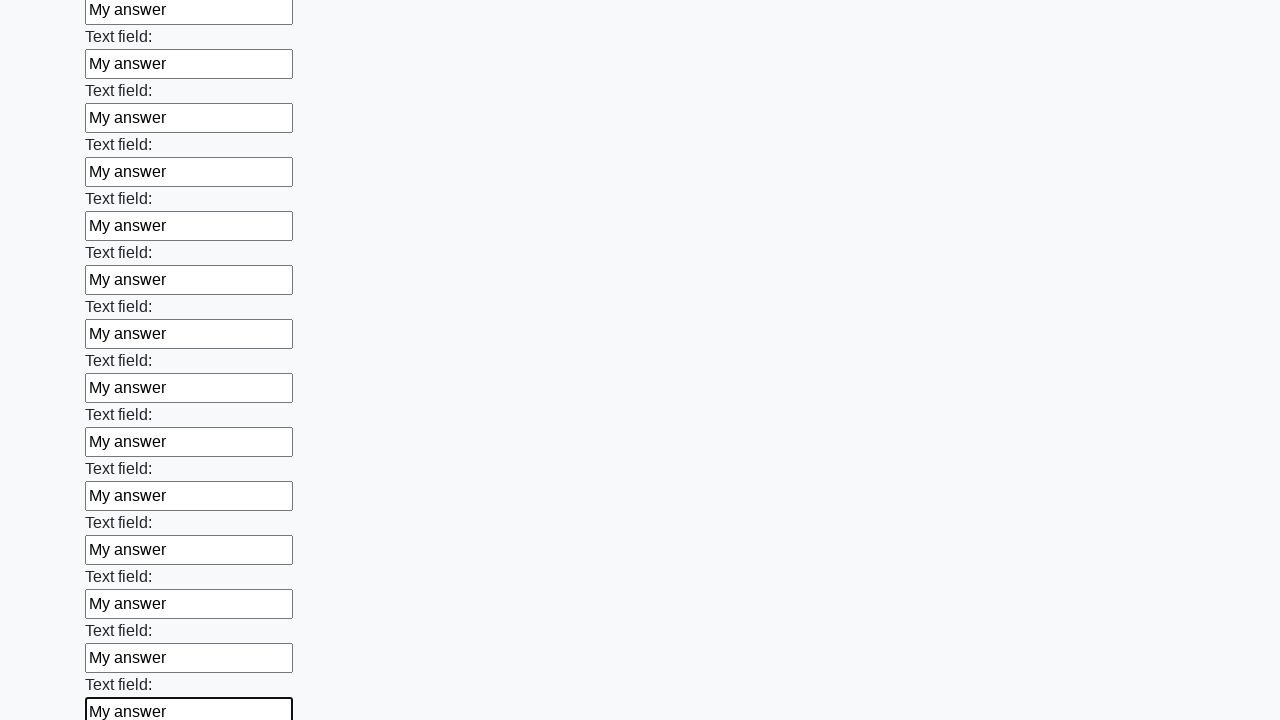

Filled input field with 'My answer' on input >> nth=83
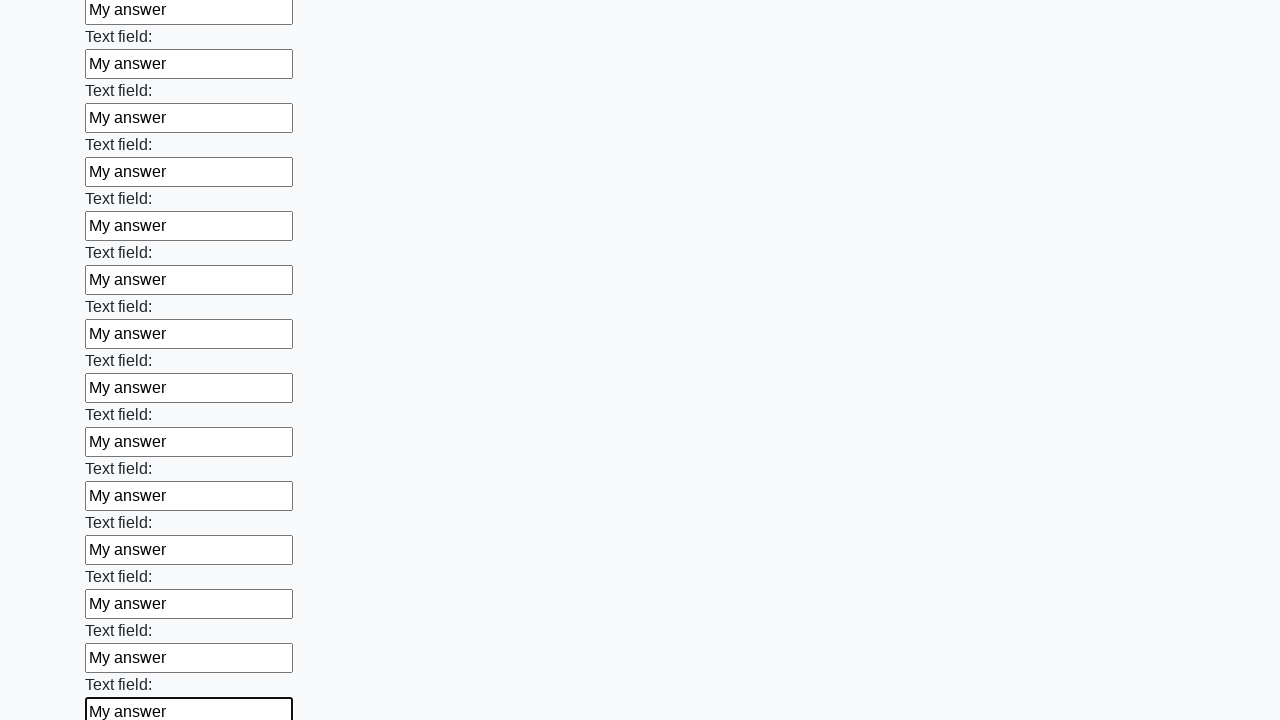

Filled input field with 'My answer' on input >> nth=84
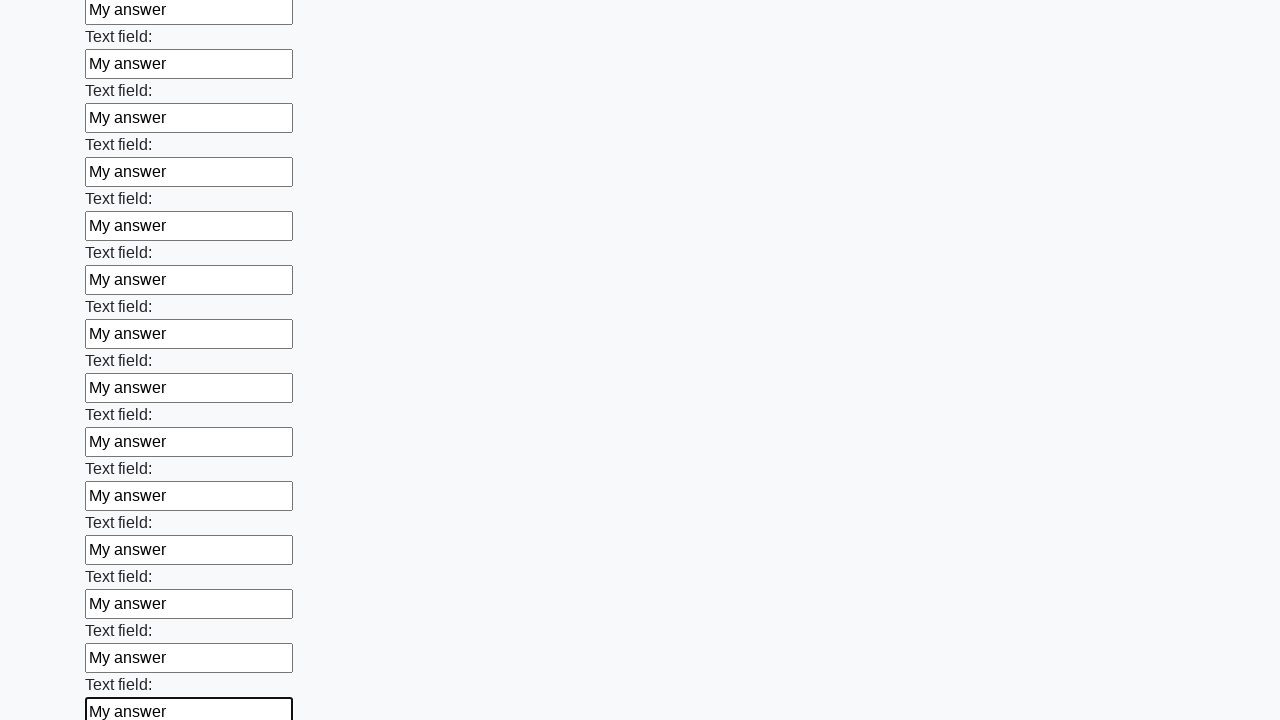

Filled input field with 'My answer' on input >> nth=85
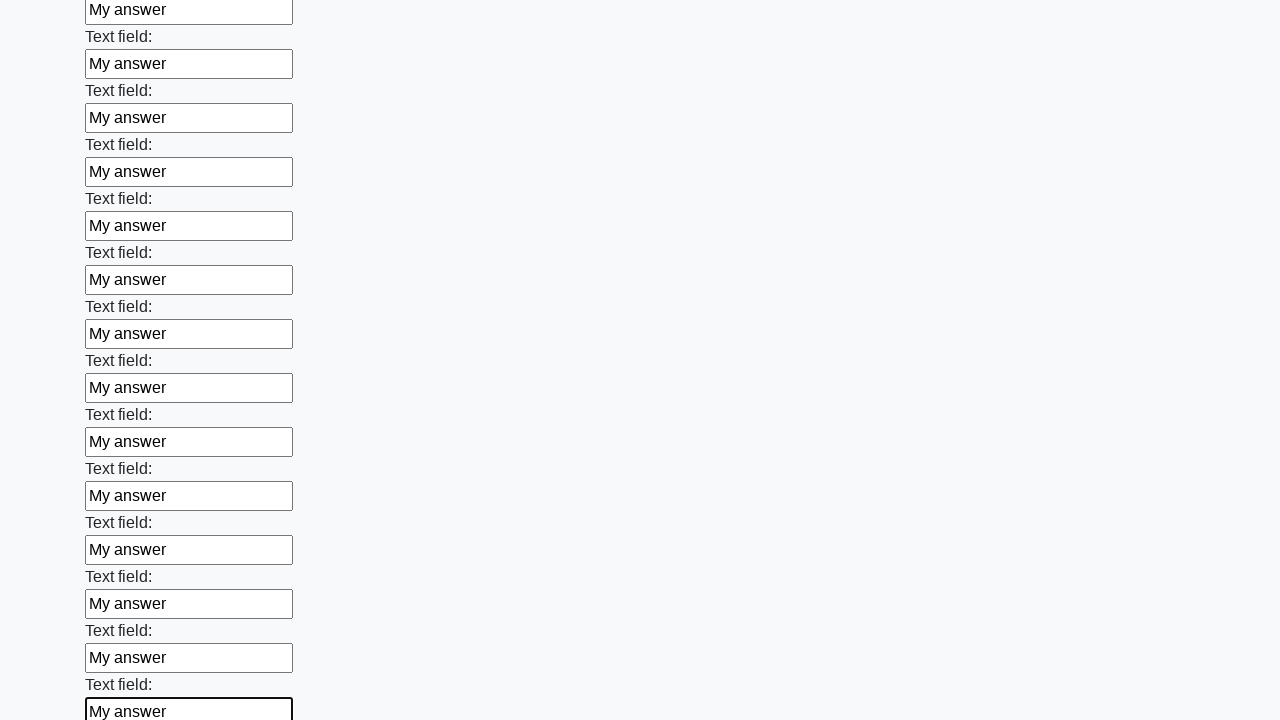

Filled input field with 'My answer' on input >> nth=86
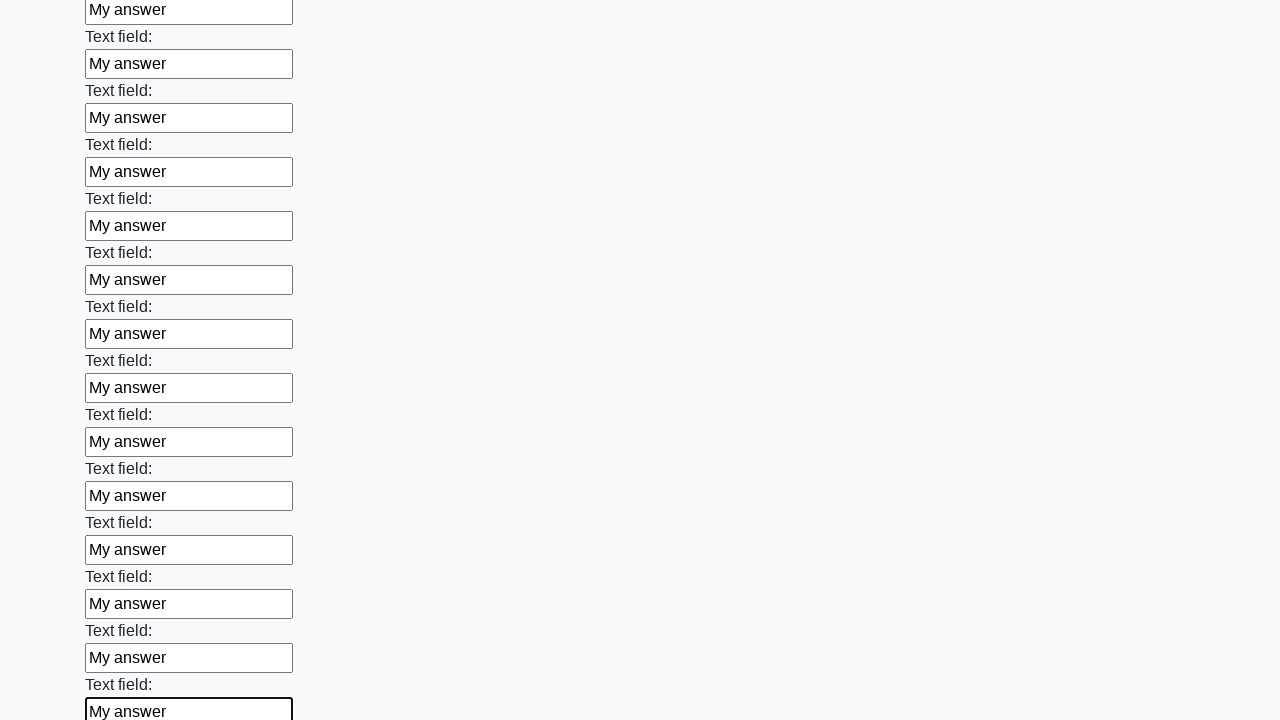

Filled input field with 'My answer' on input >> nth=87
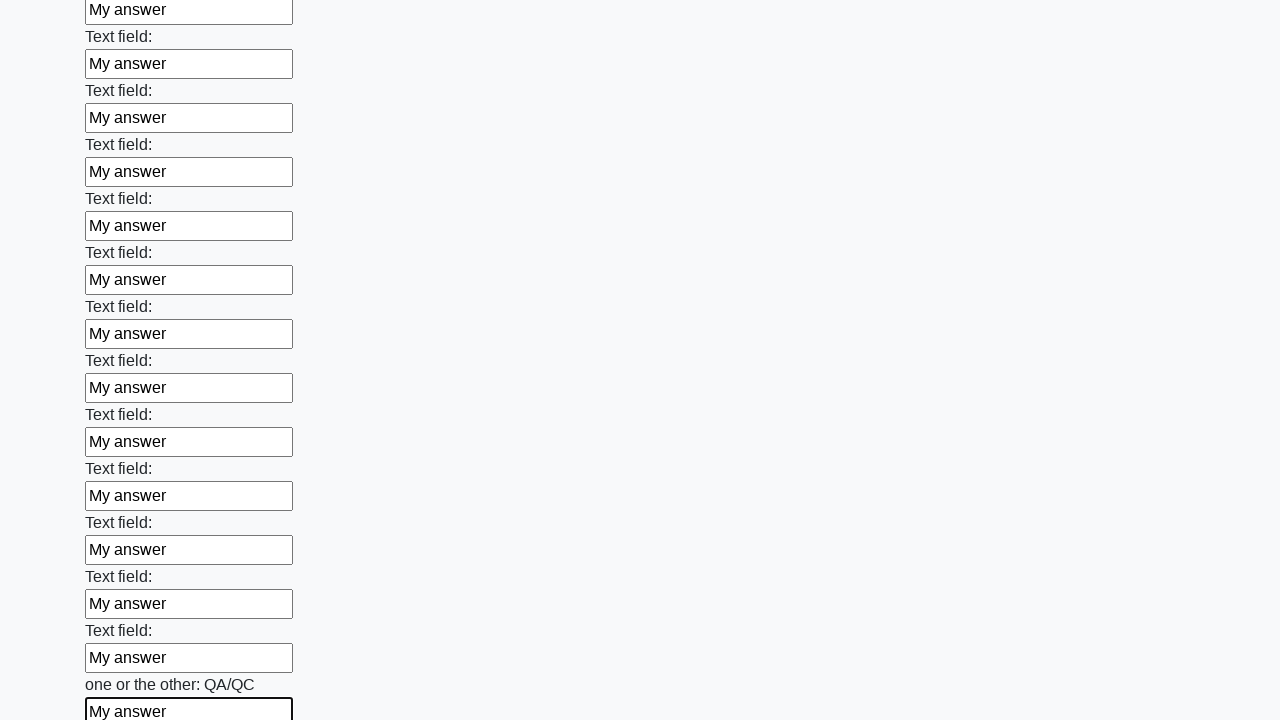

Filled input field with 'My answer' on input >> nth=88
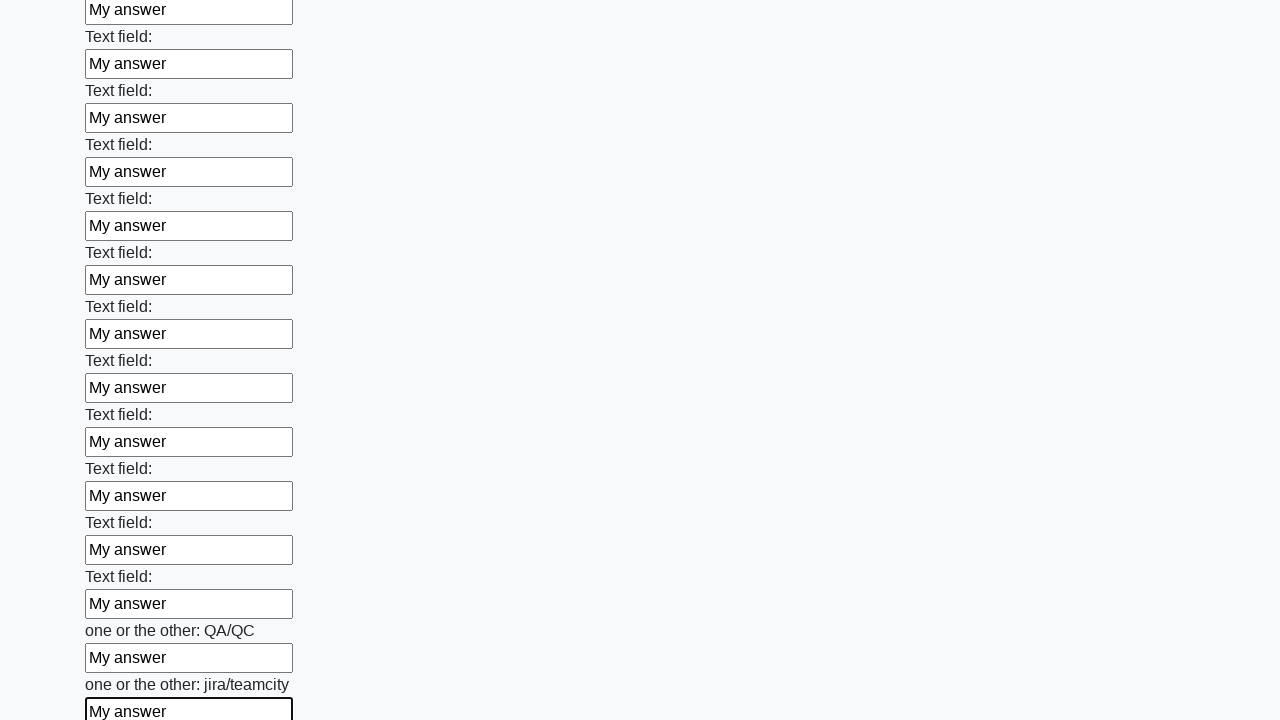

Filled input field with 'My answer' on input >> nth=89
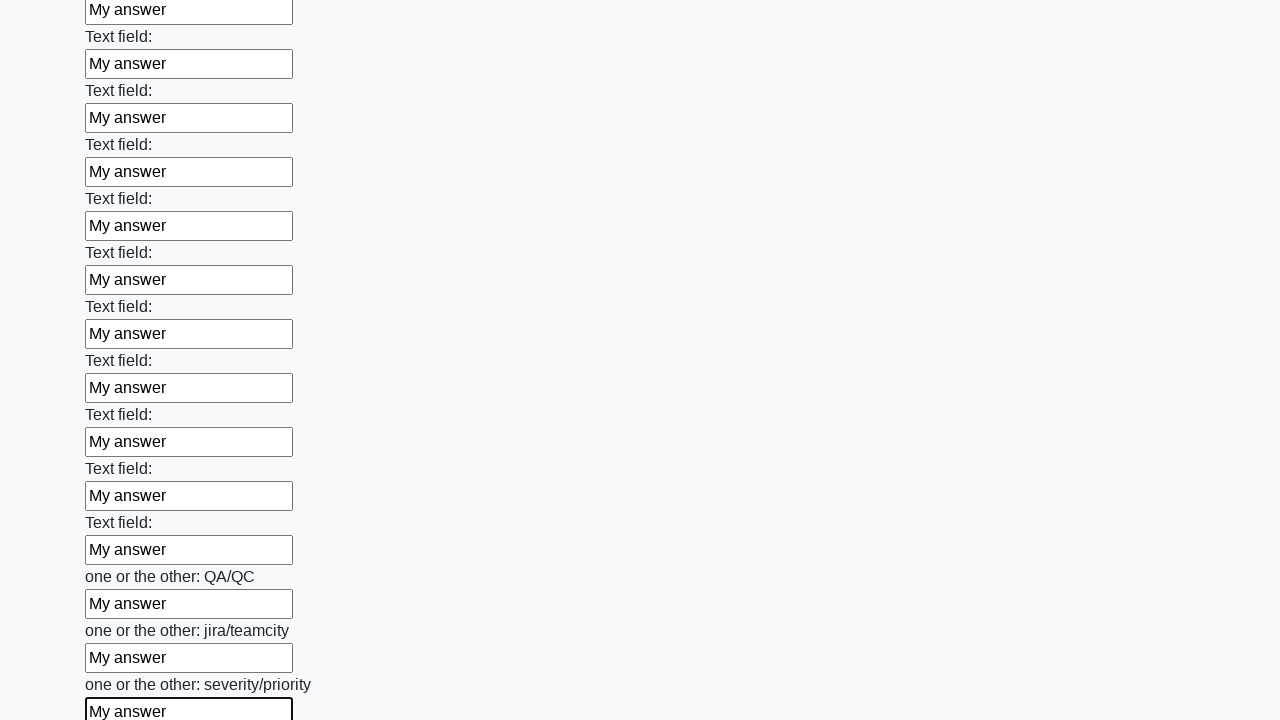

Filled input field with 'My answer' on input >> nth=90
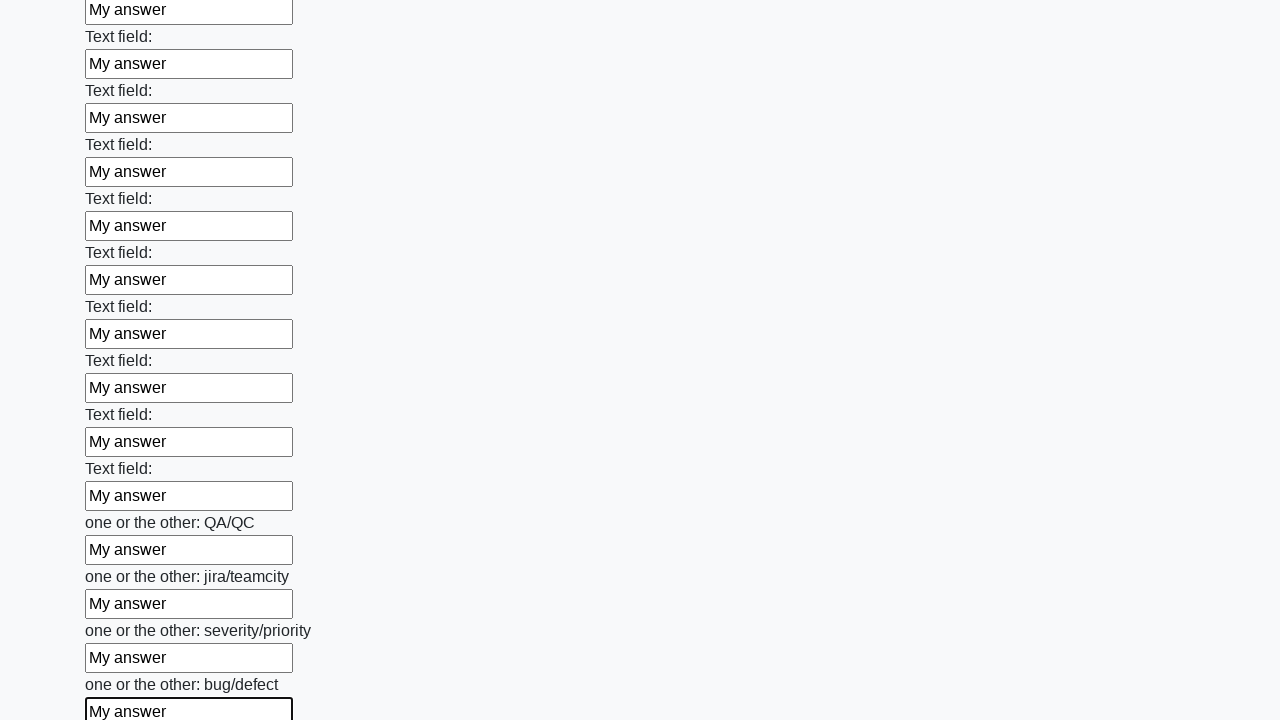

Filled input field with 'My answer' on input >> nth=91
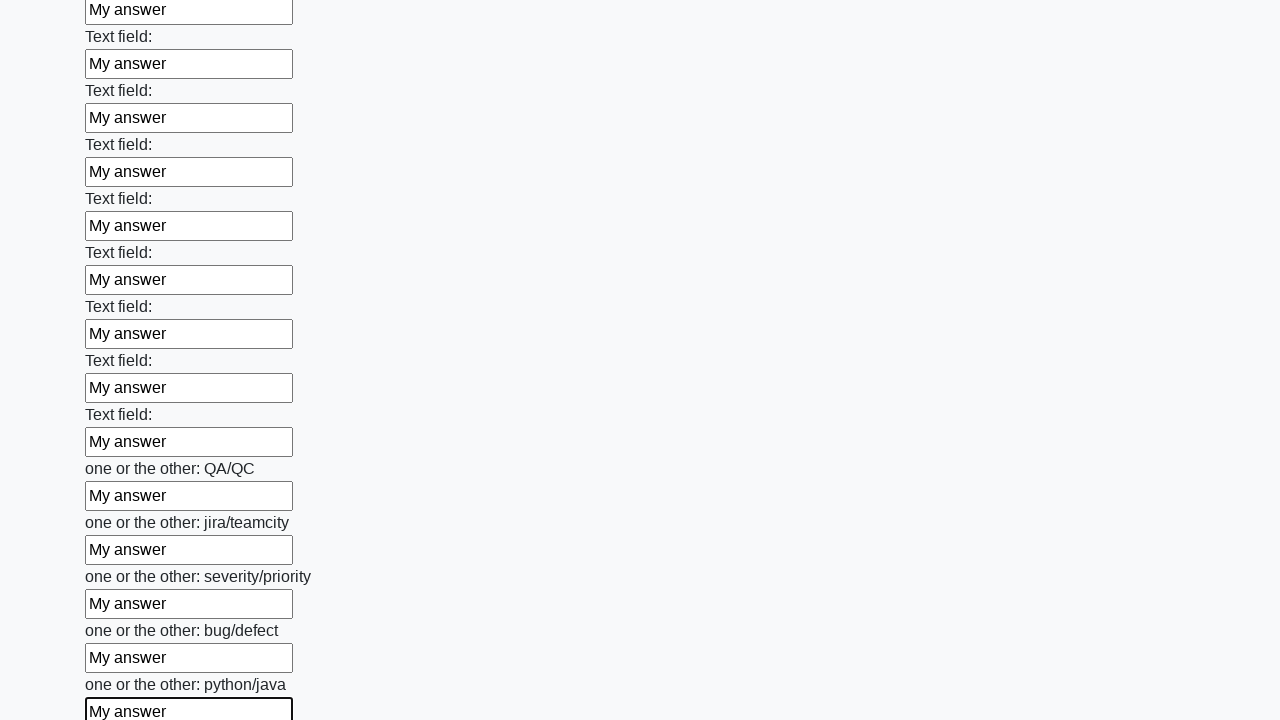

Filled input field with 'My answer' on input >> nth=92
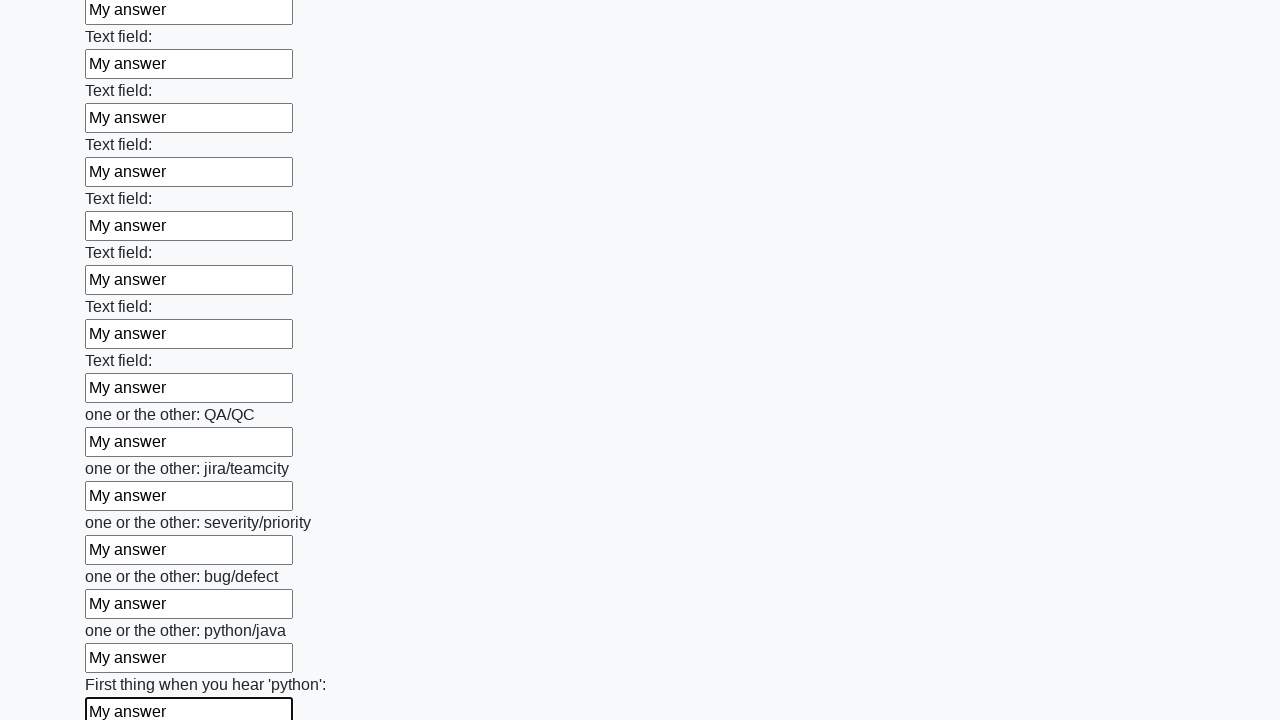

Filled input field with 'My answer' on input >> nth=93
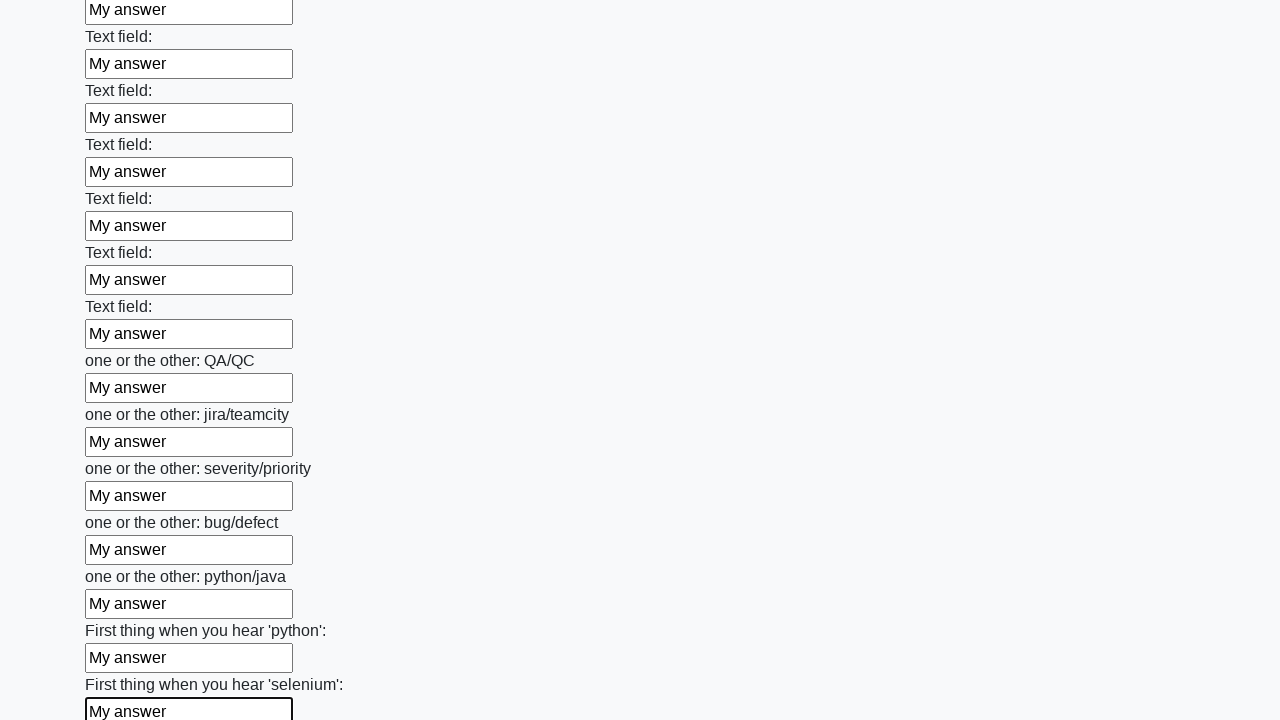

Filled input field with 'My answer' on input >> nth=94
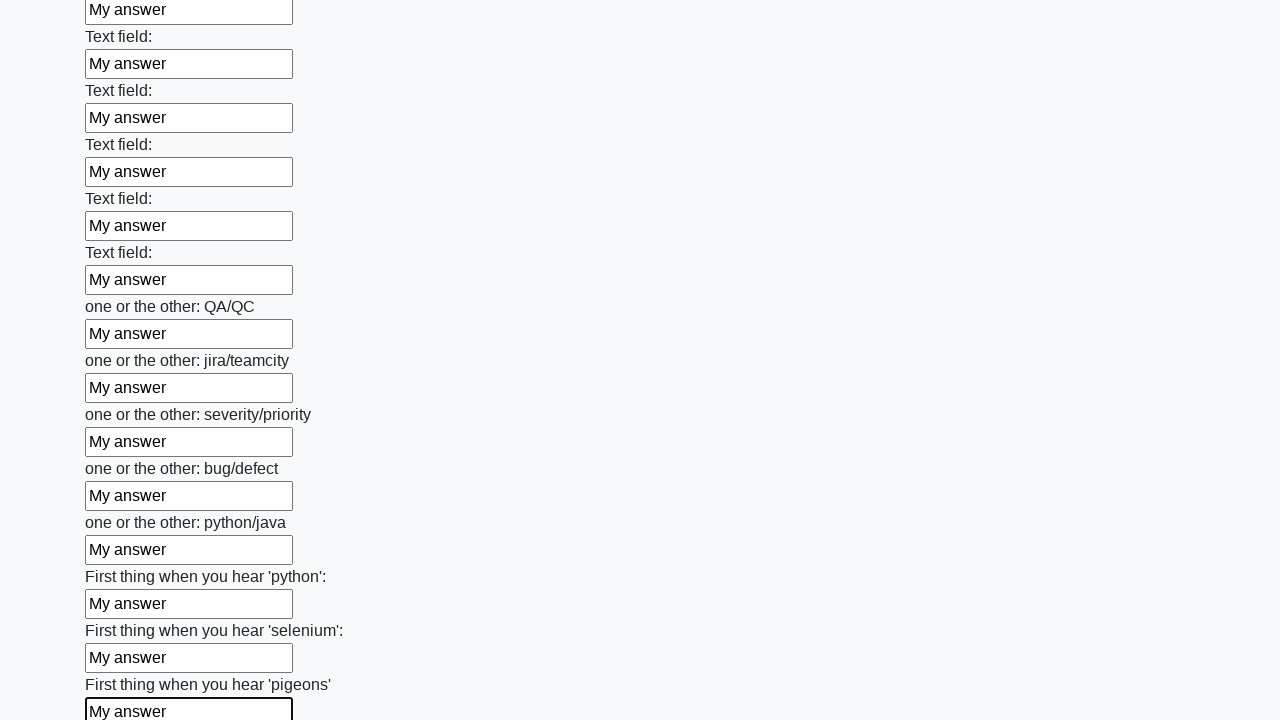

Filled input field with 'My answer' on input >> nth=95
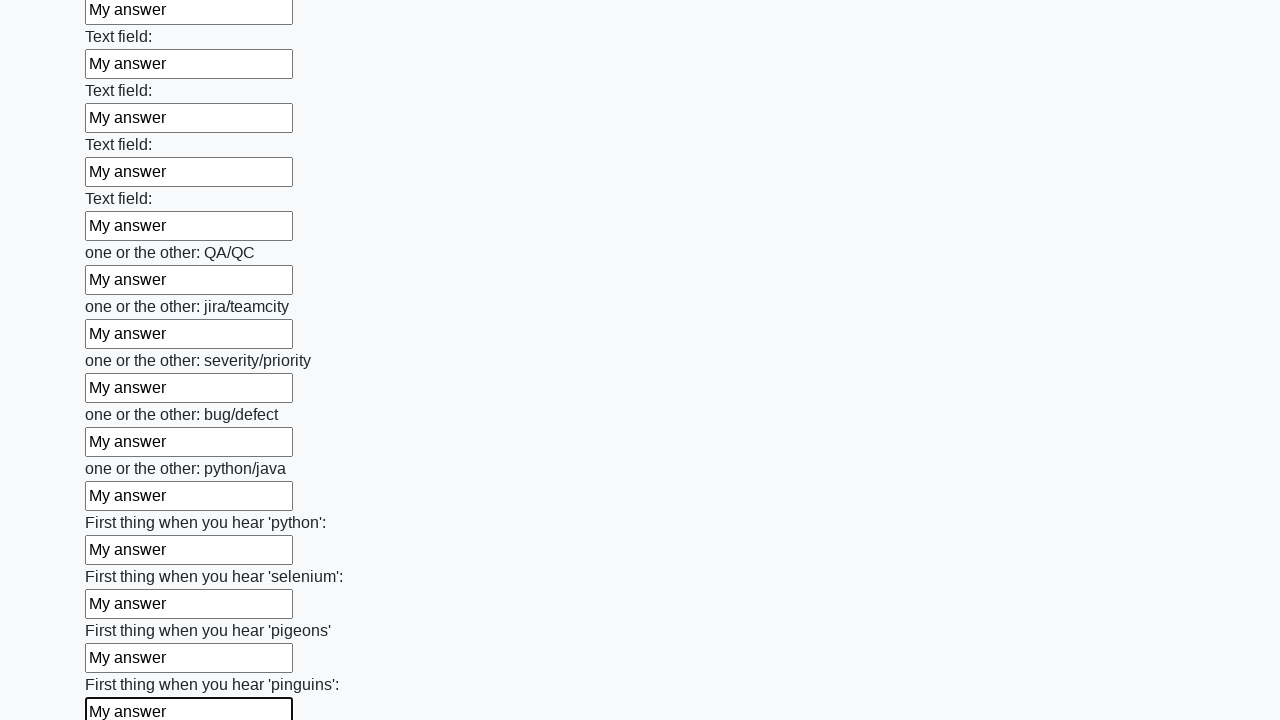

Filled input field with 'My answer' on input >> nth=96
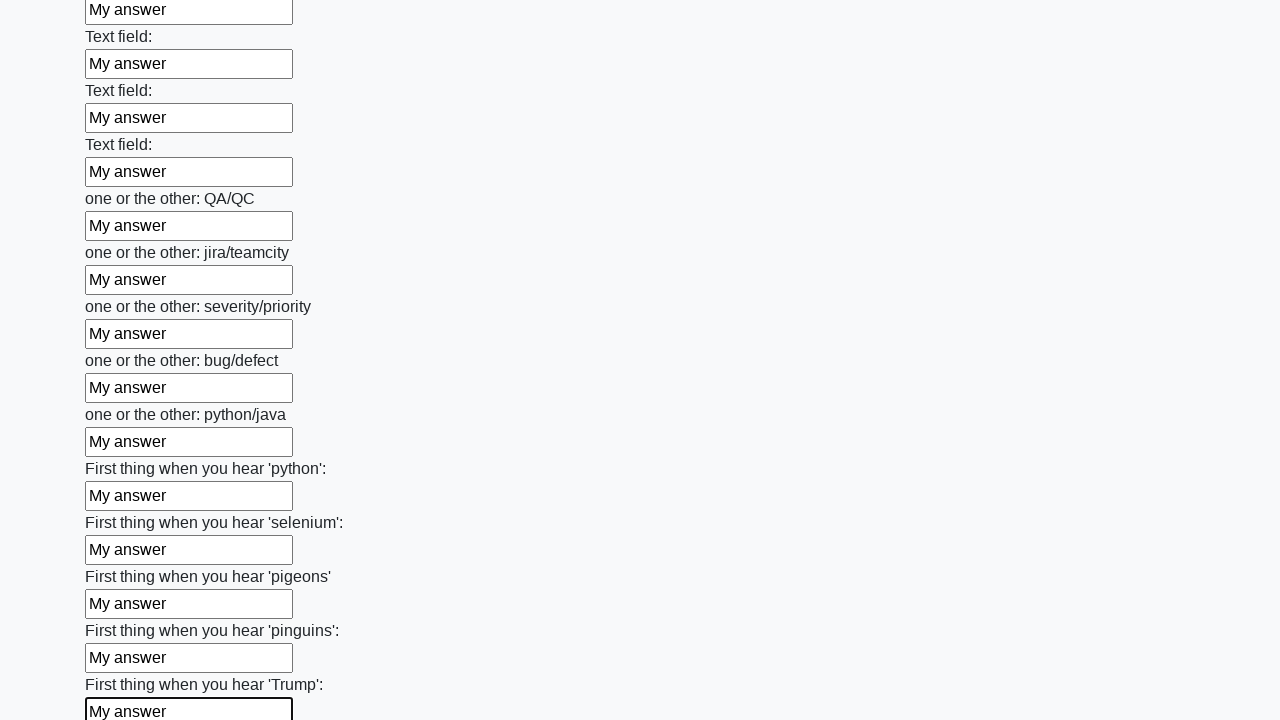

Filled input field with 'My answer' on input >> nth=97
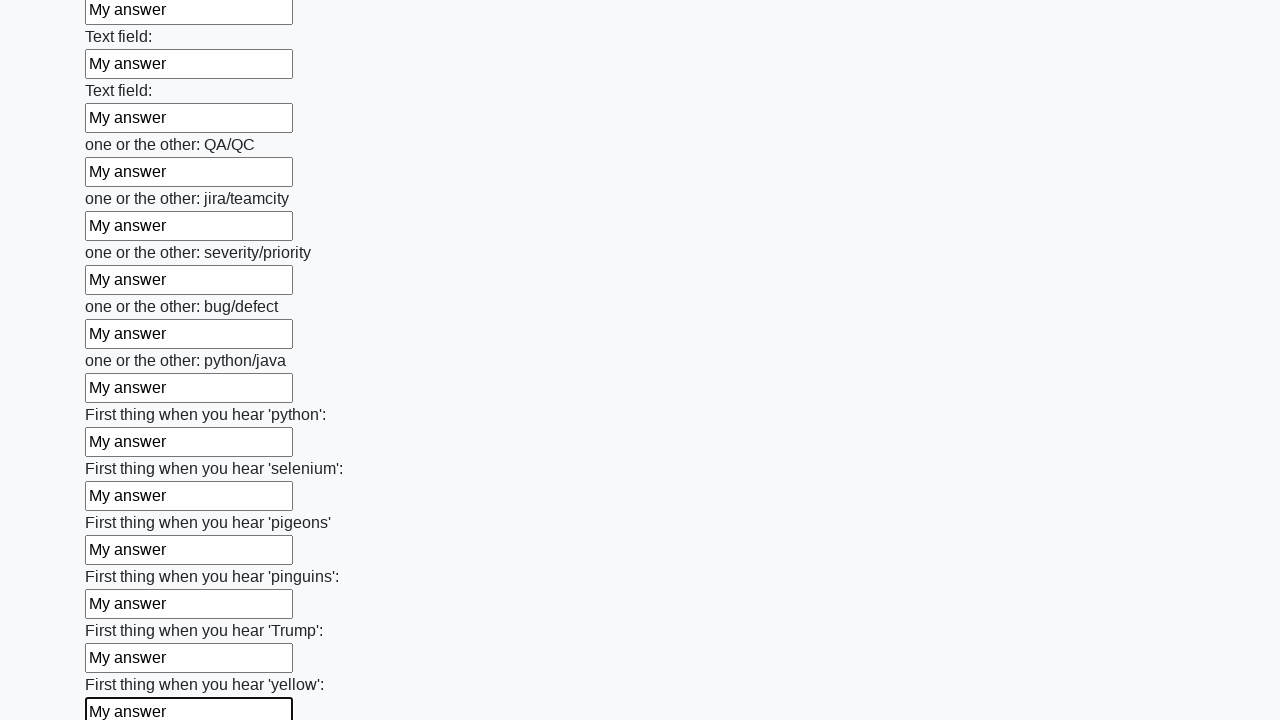

Filled input field with 'My answer' on input >> nth=98
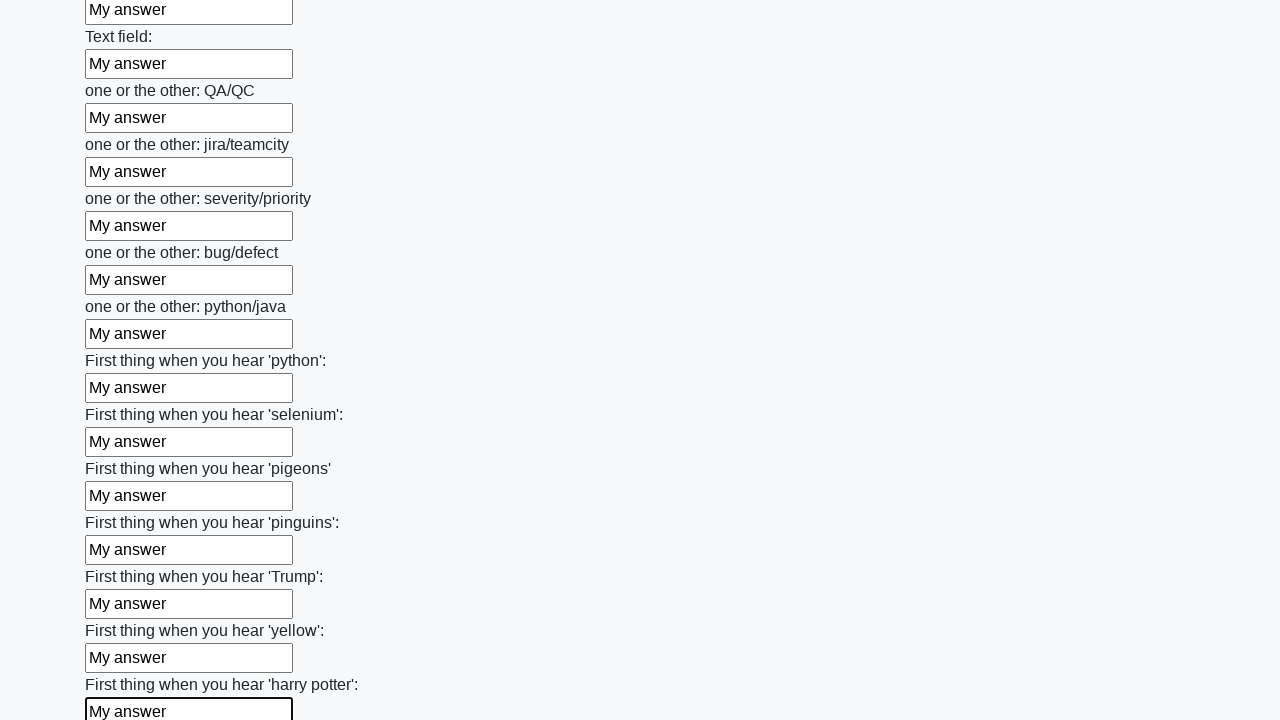

Filled input field with 'My answer' on input >> nth=99
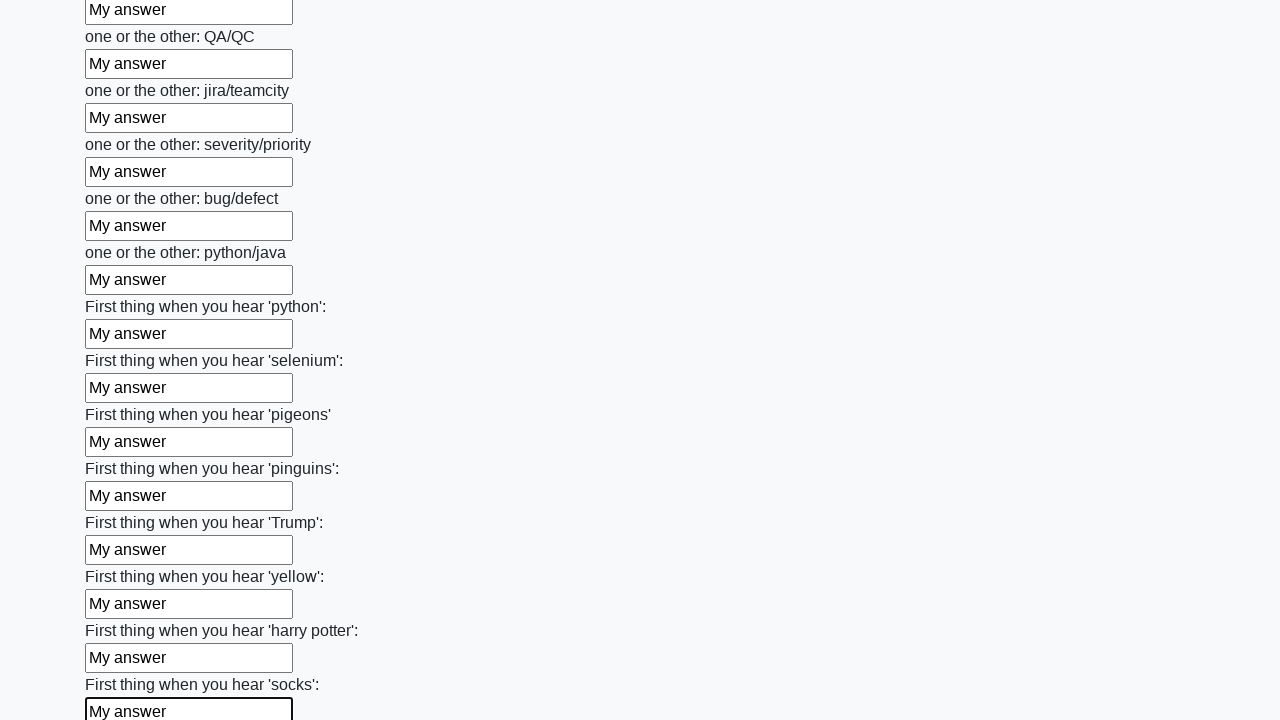

Clicked the submit button to submit the form at (123, 611) on button.btn
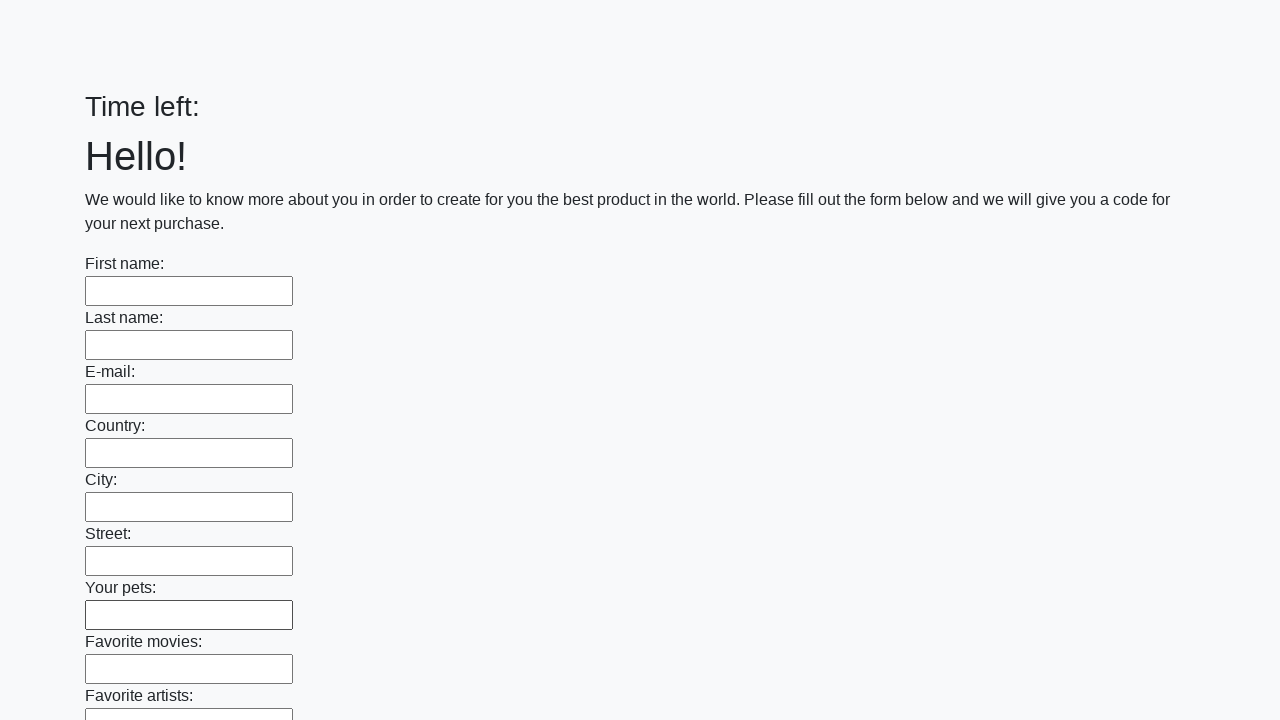

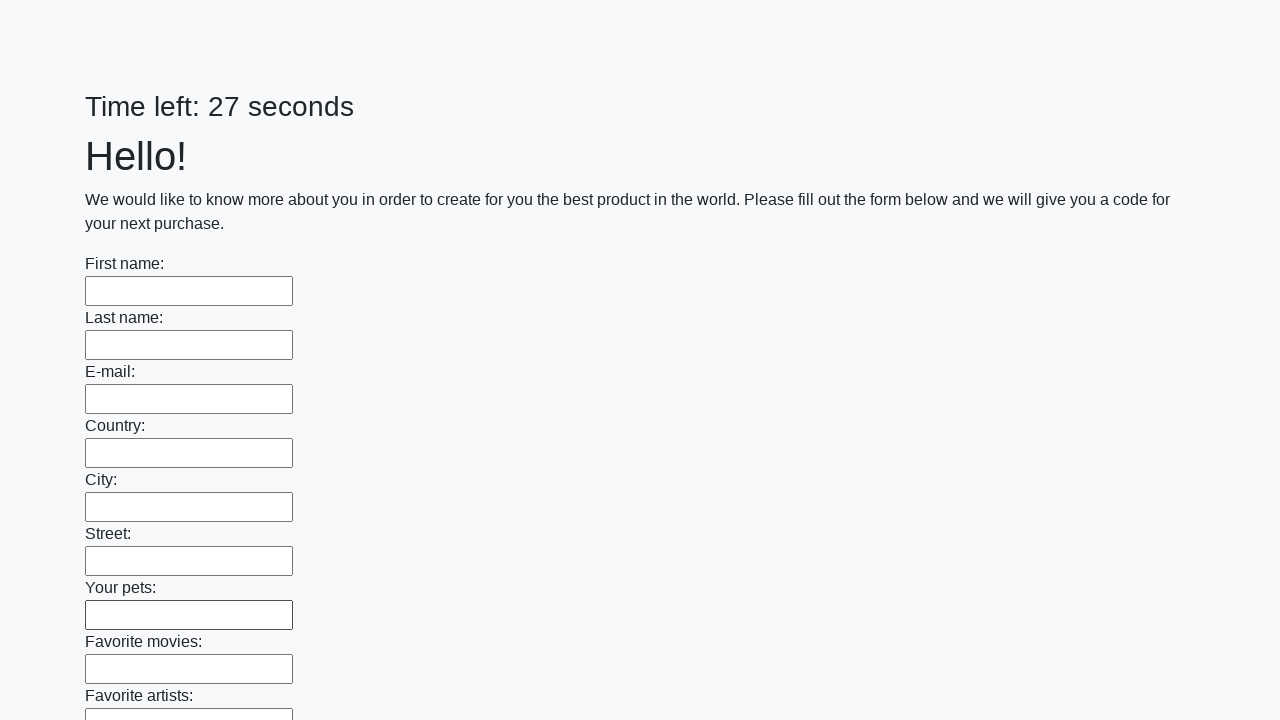